Tests the jQuery UI datepicker widget by selecting a specific date (March 23, 2022) using the calendar navigation controls to find the correct month/year and clicking on the target date.

Starting URL: https://jqueryui.com/datepicker/

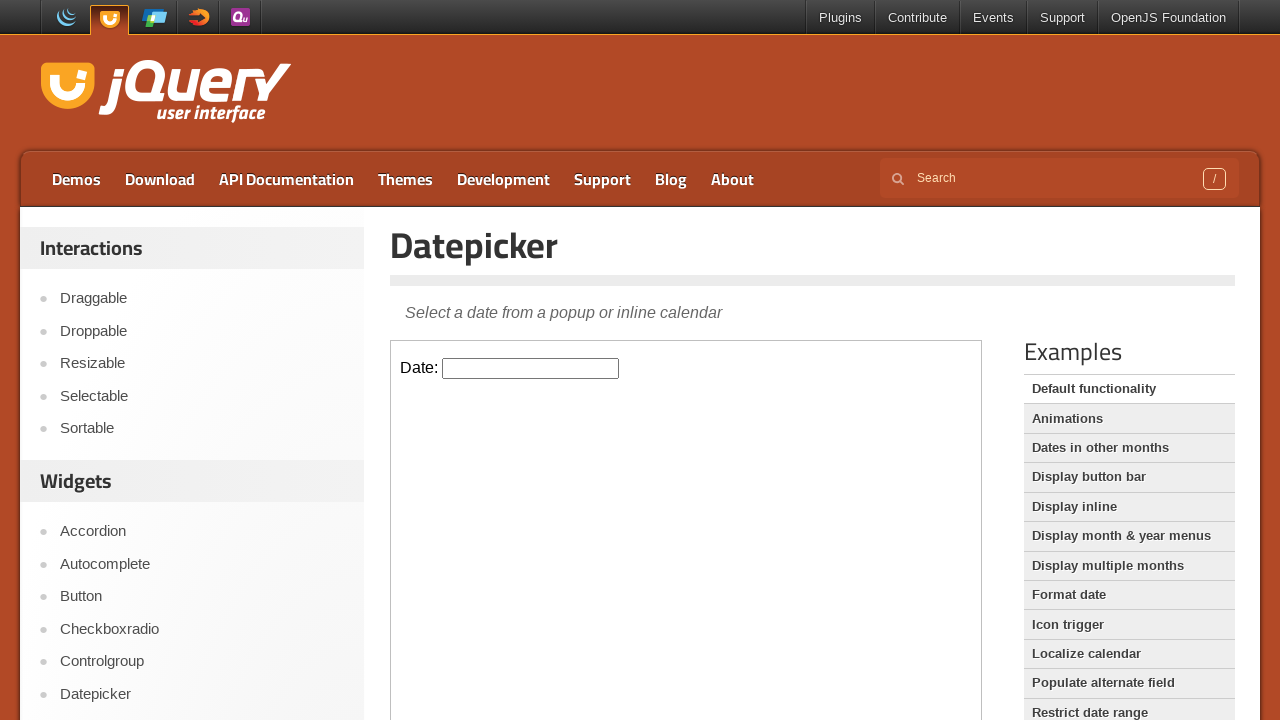

Located iframe containing datepicker widget
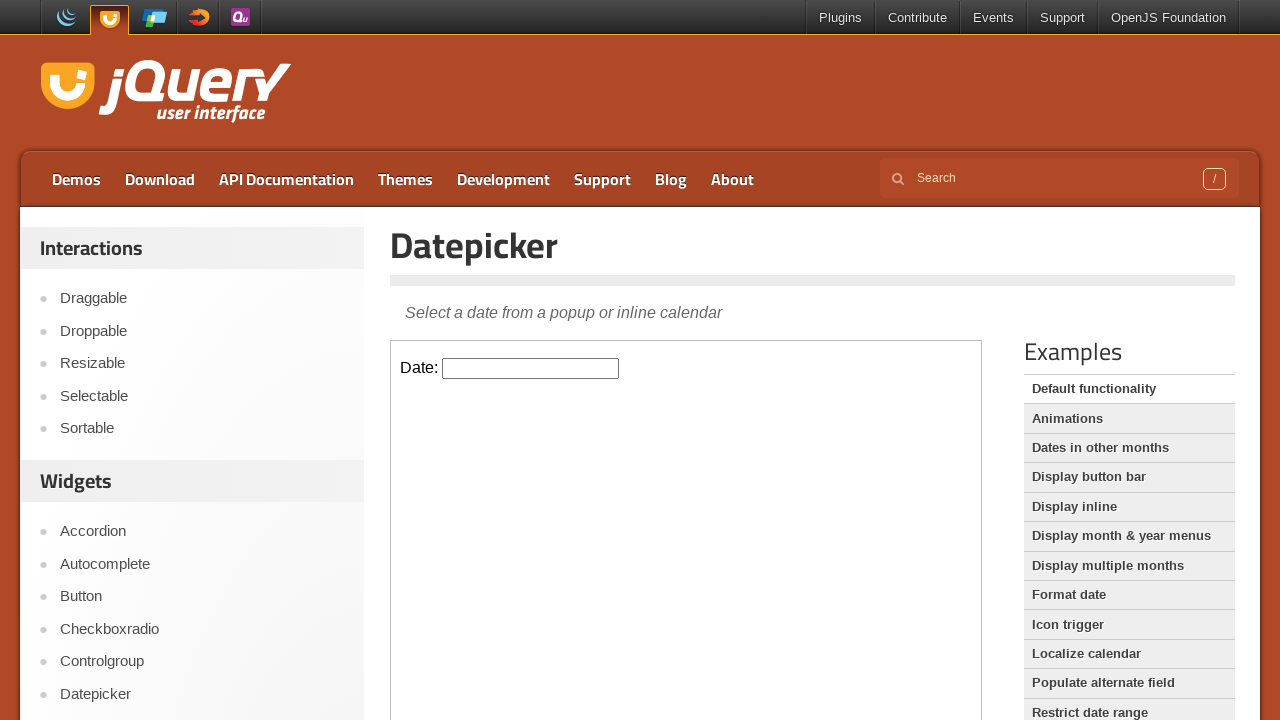

Clicked datepicker input to open calendar at (531, 368) on iframe.demo-frame >> internal:control=enter-frame >> xpath=//input[@id='datepick
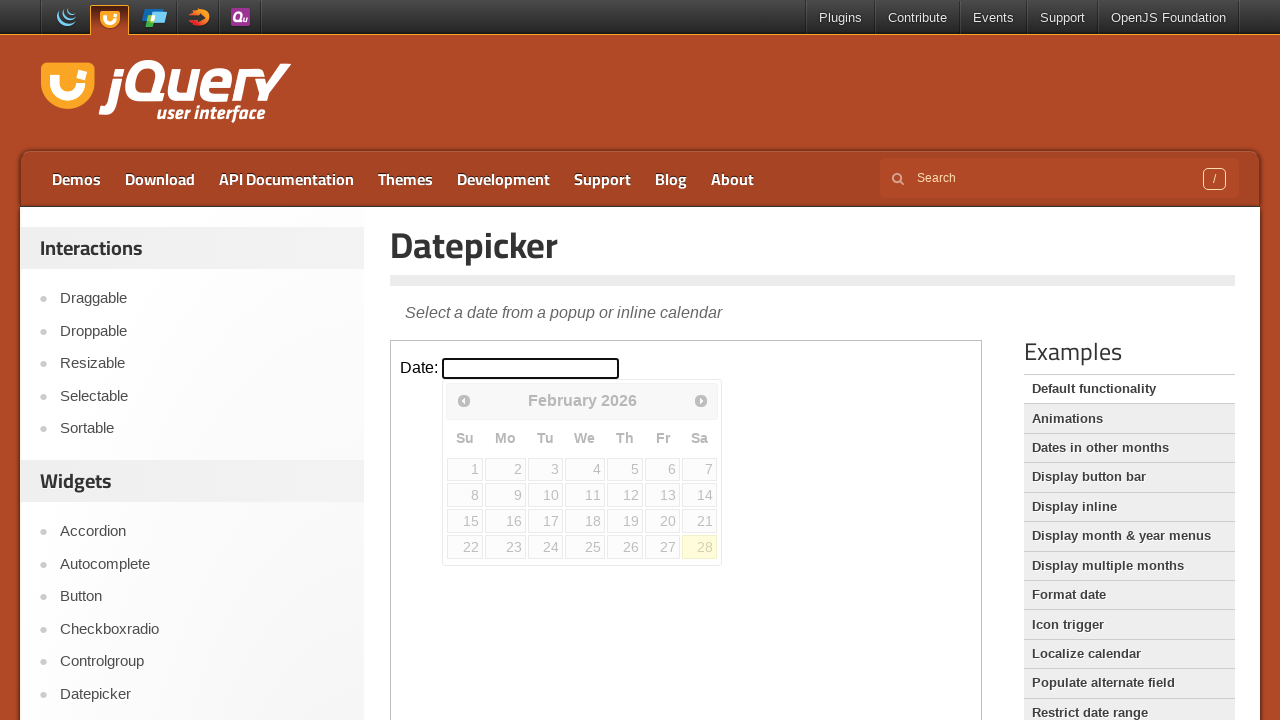

Retrieved current calendar month: February, year: 2026
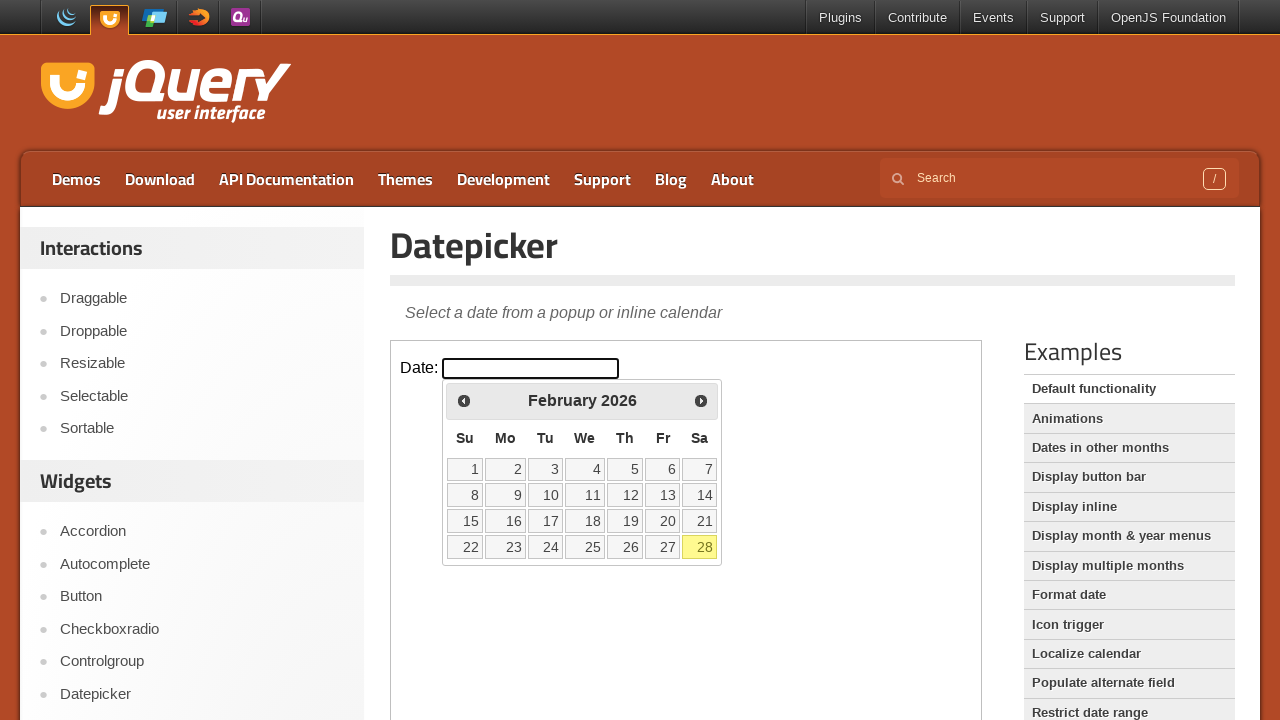

Clicked previous month button to navigate calendar at (464, 400) on iframe.demo-frame >> internal:control=enter-frame >> xpath=//span[@class='ui-ico
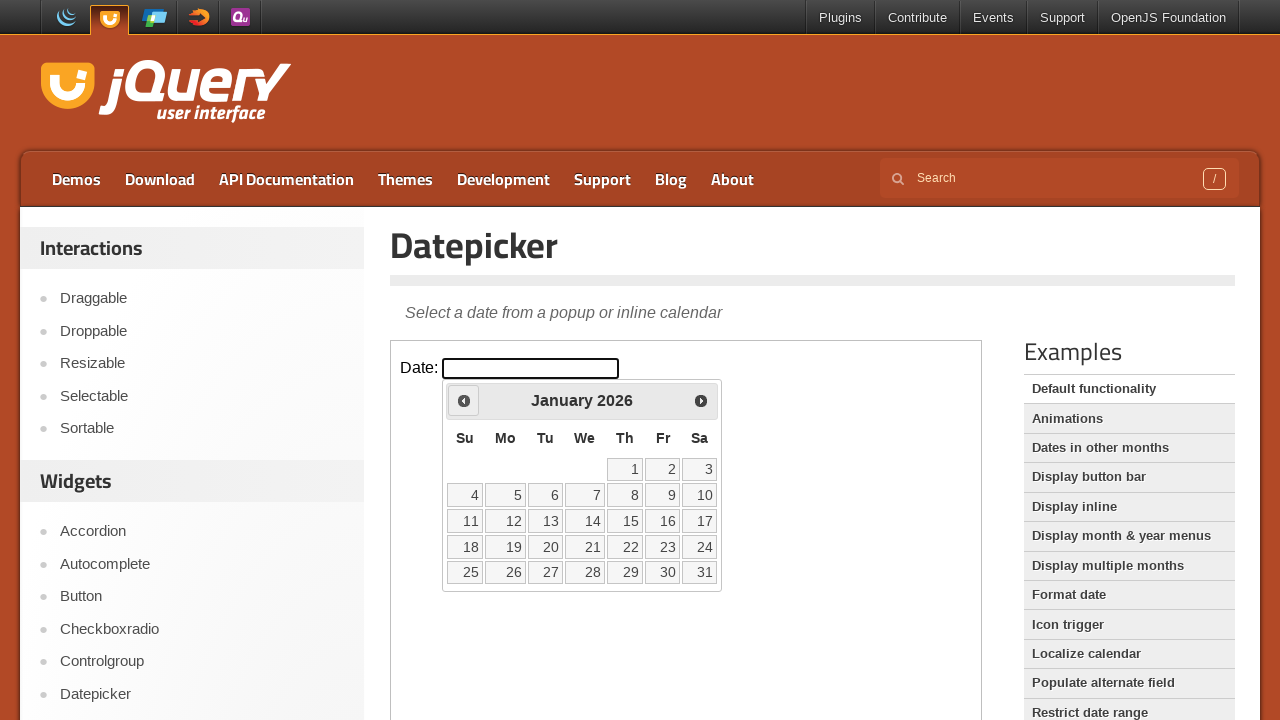

Waited for calendar to update
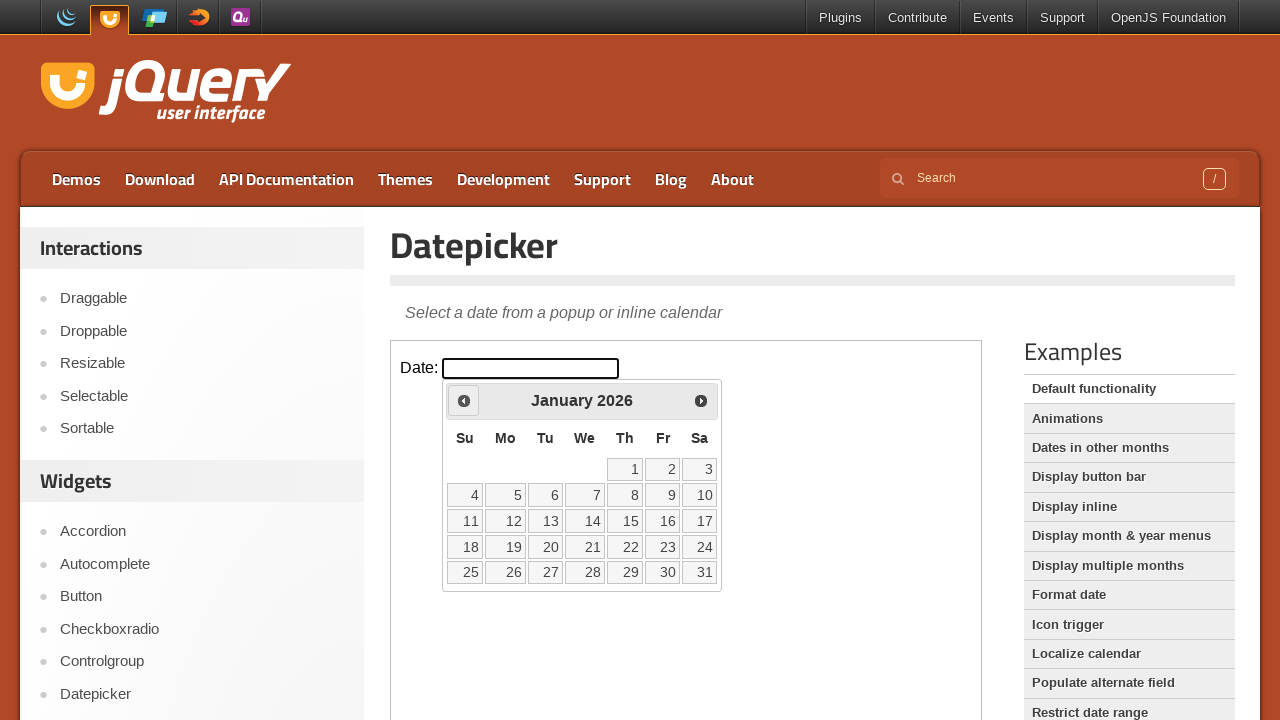

Retrieved current calendar month: January, year: 2026
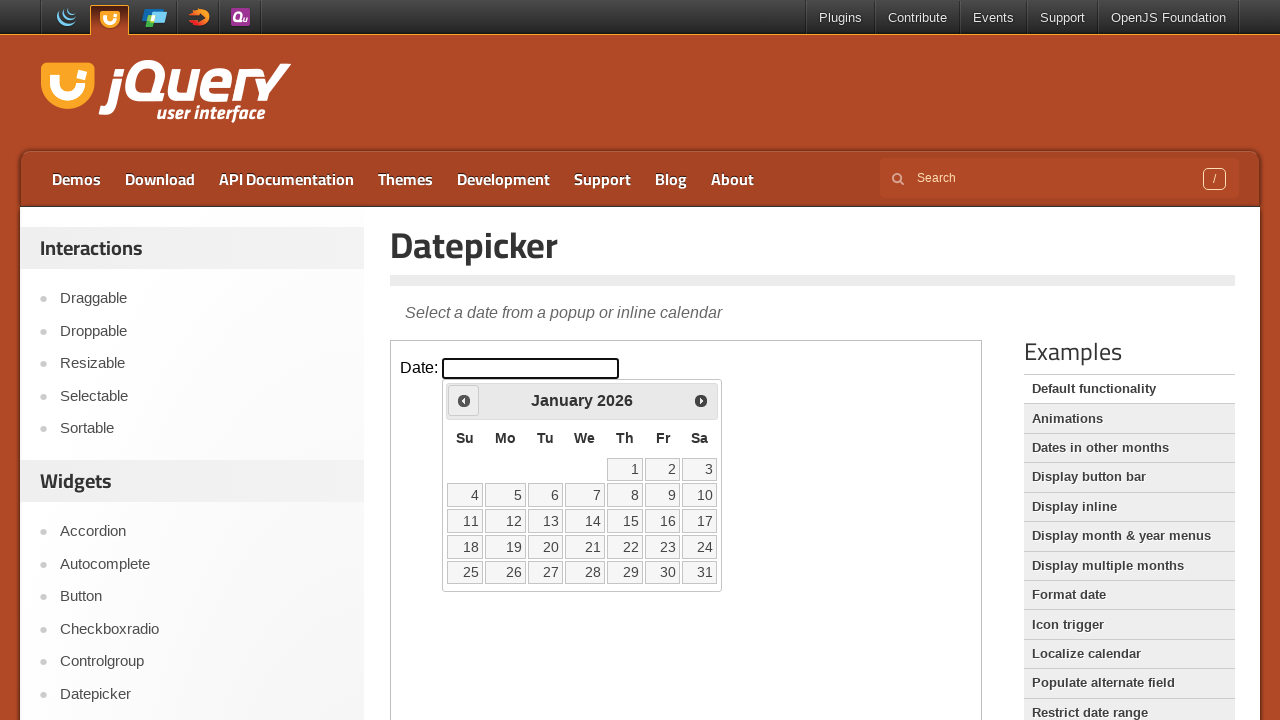

Clicked previous month button to navigate calendar at (464, 400) on iframe.demo-frame >> internal:control=enter-frame >> xpath=//span[@class='ui-ico
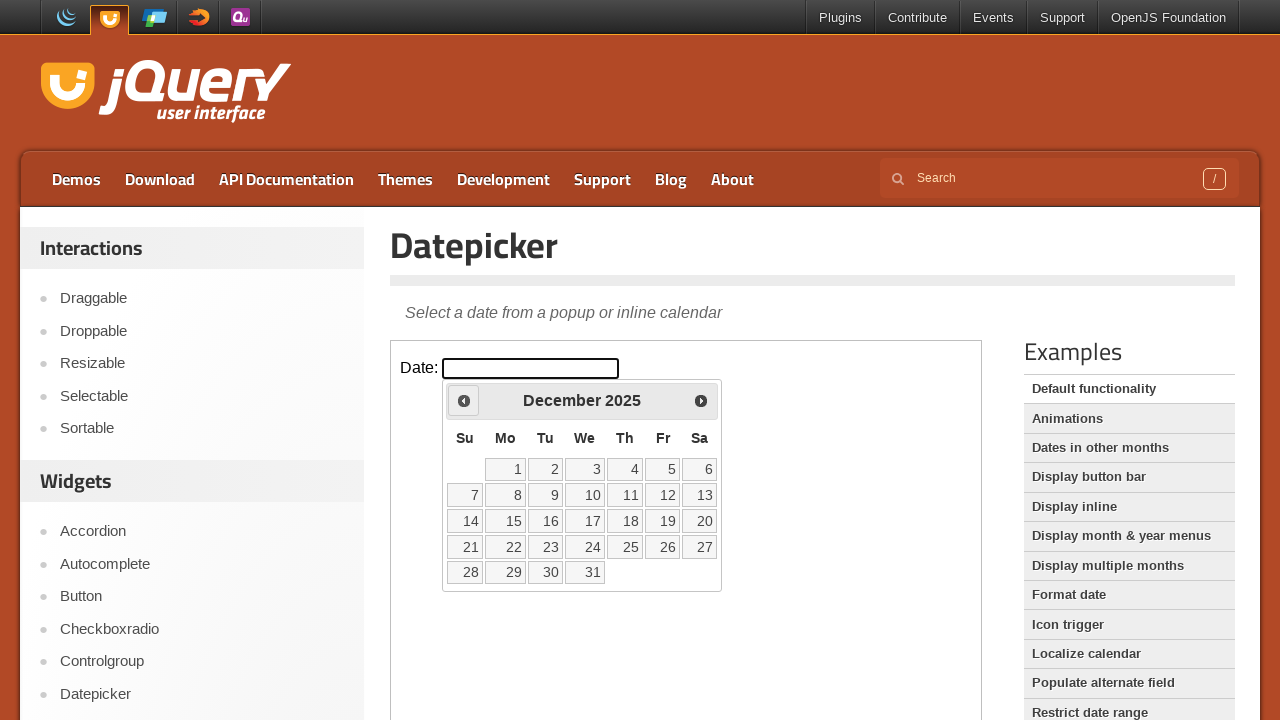

Waited for calendar to update
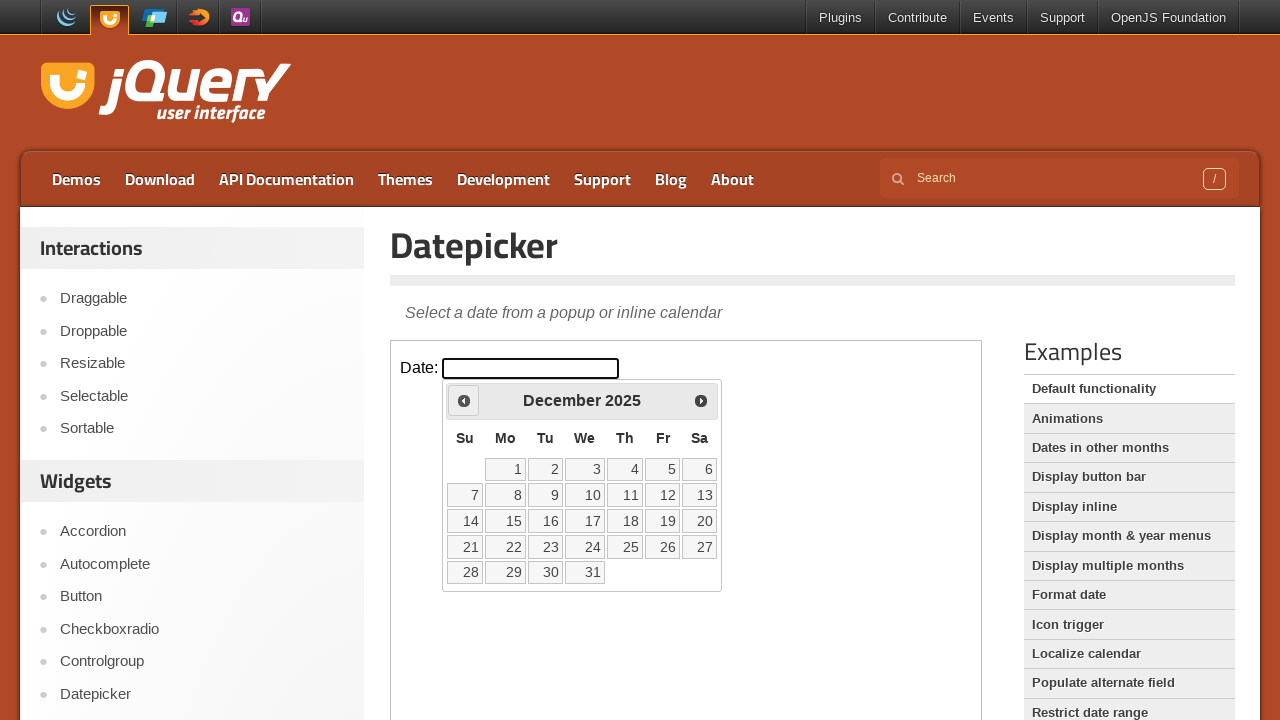

Retrieved current calendar month: December, year: 2025
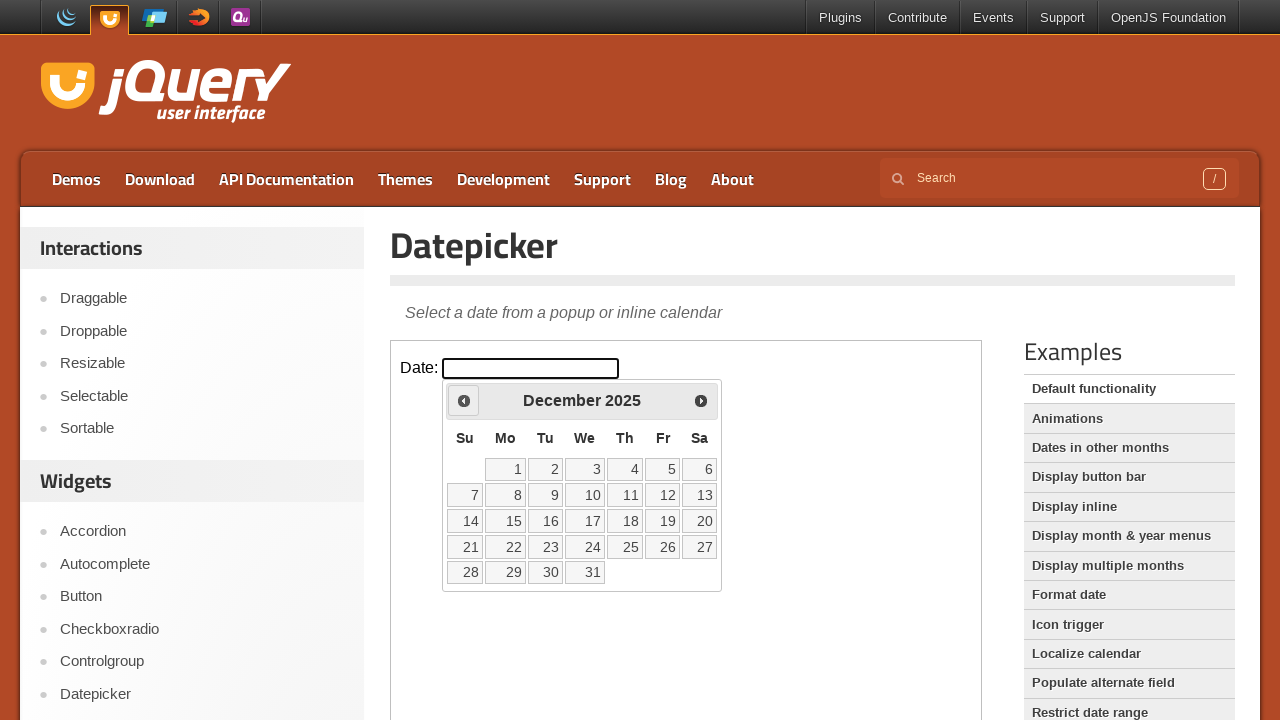

Clicked previous month button to navigate calendar at (464, 400) on iframe.demo-frame >> internal:control=enter-frame >> xpath=//span[@class='ui-ico
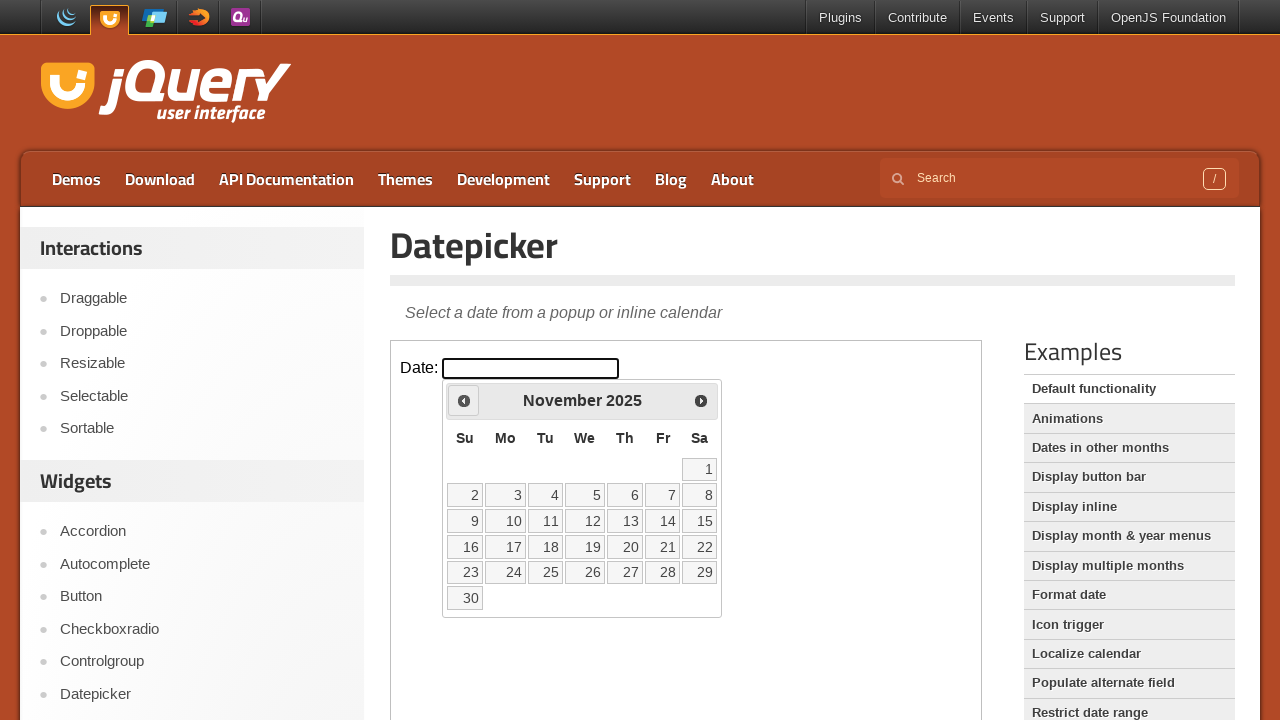

Waited for calendar to update
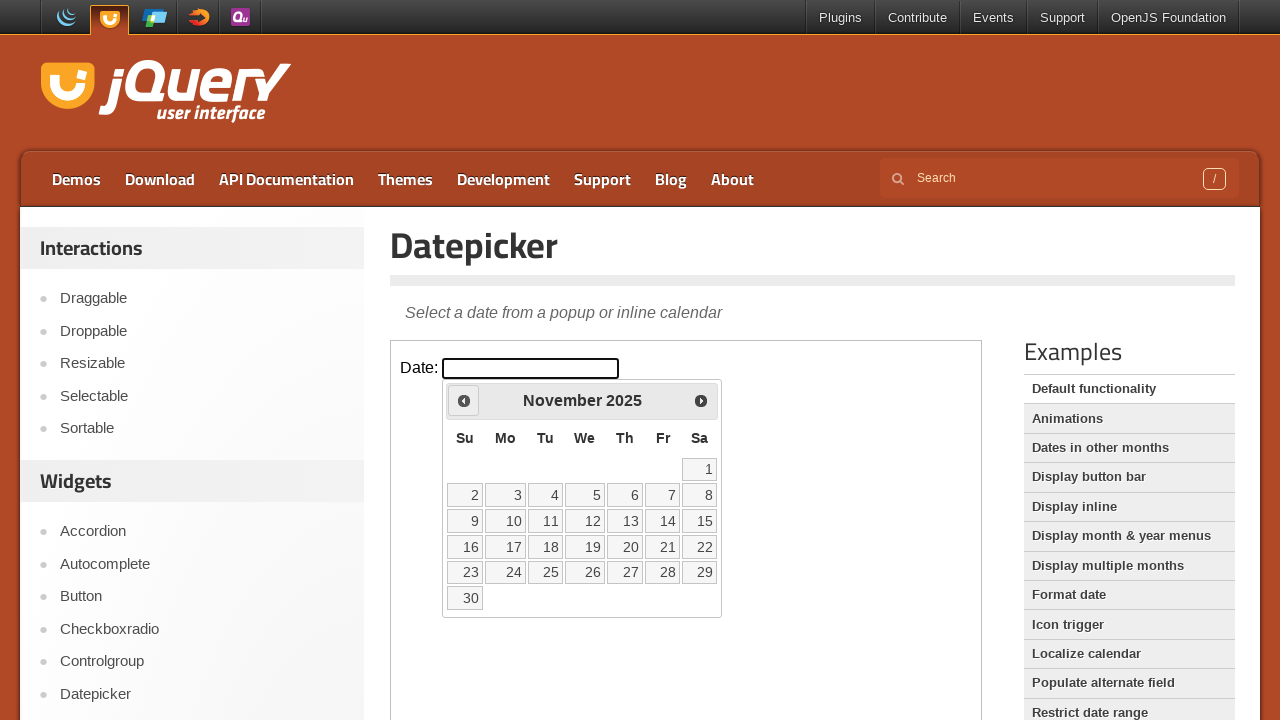

Retrieved current calendar month: November, year: 2025
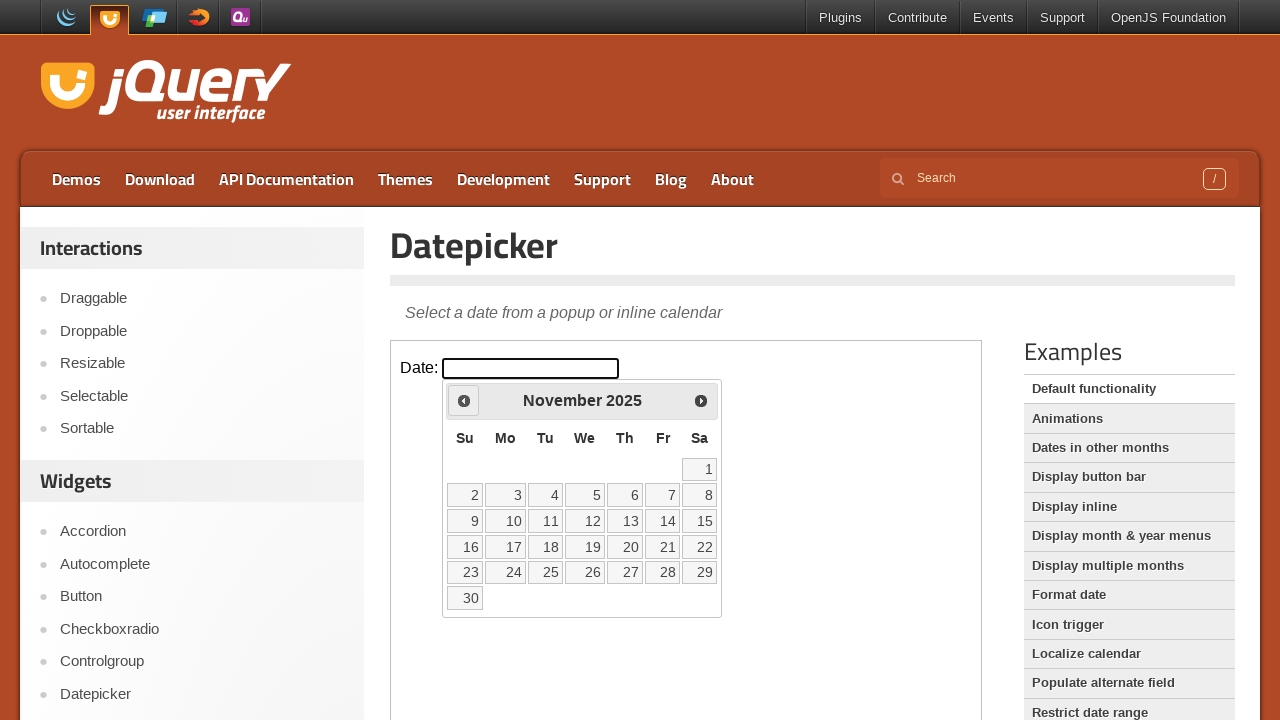

Clicked previous month button to navigate calendar at (464, 400) on iframe.demo-frame >> internal:control=enter-frame >> xpath=//span[@class='ui-ico
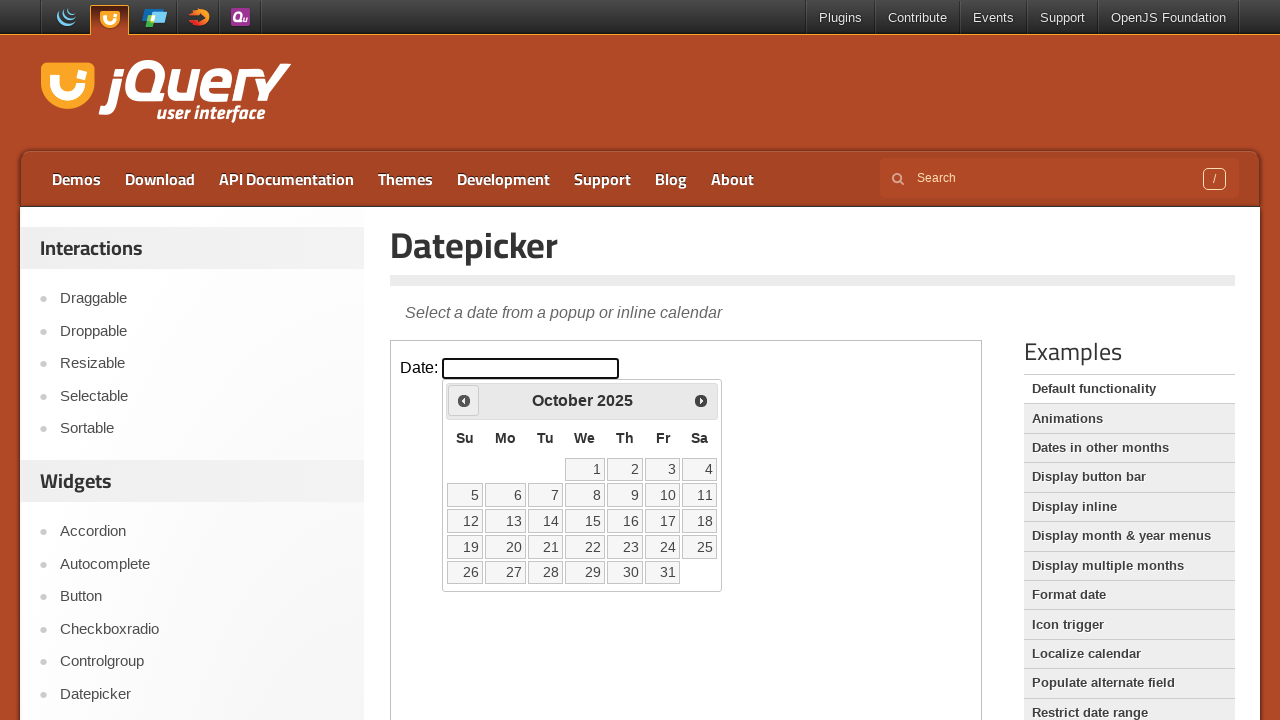

Waited for calendar to update
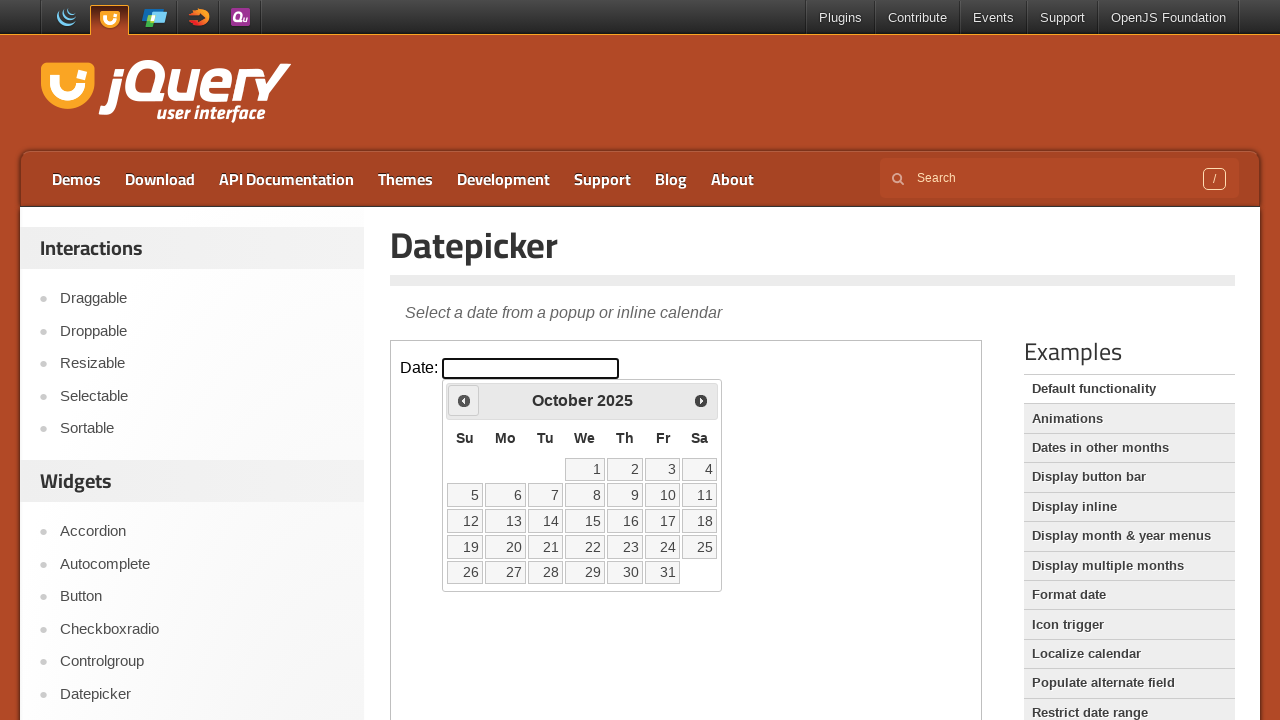

Retrieved current calendar month: October, year: 2025
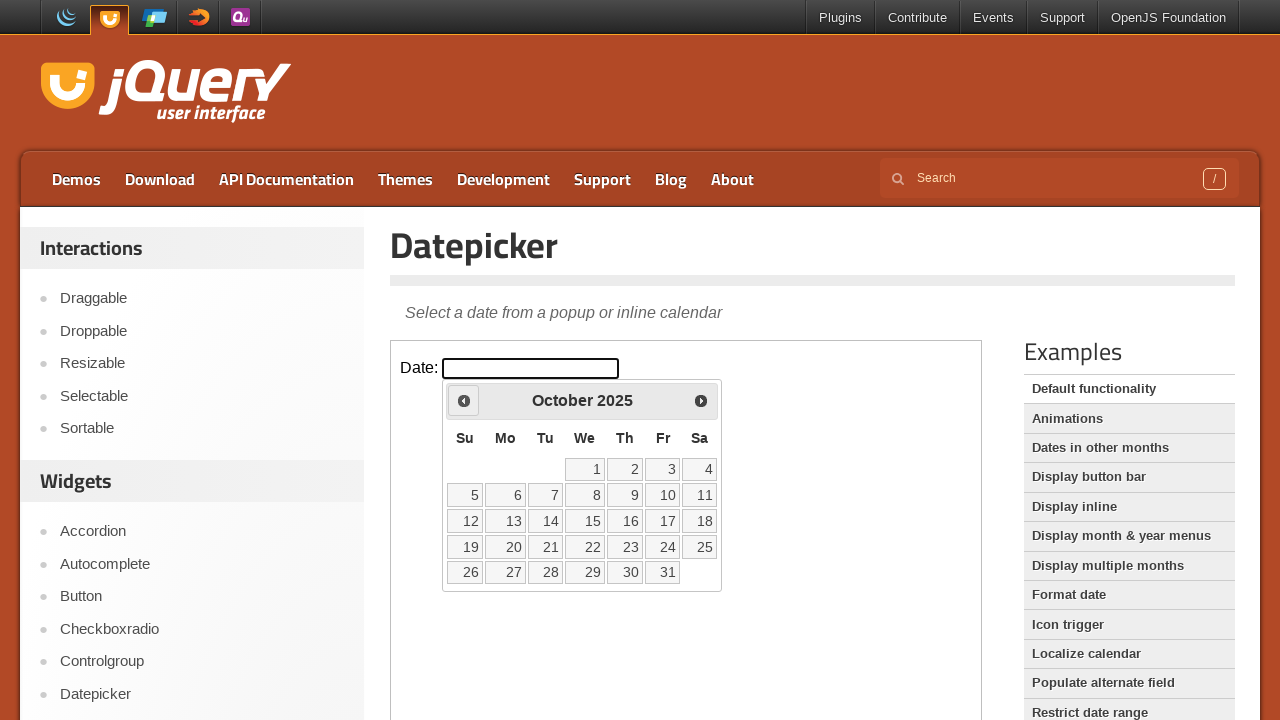

Clicked previous month button to navigate calendar at (464, 400) on iframe.demo-frame >> internal:control=enter-frame >> xpath=//span[@class='ui-ico
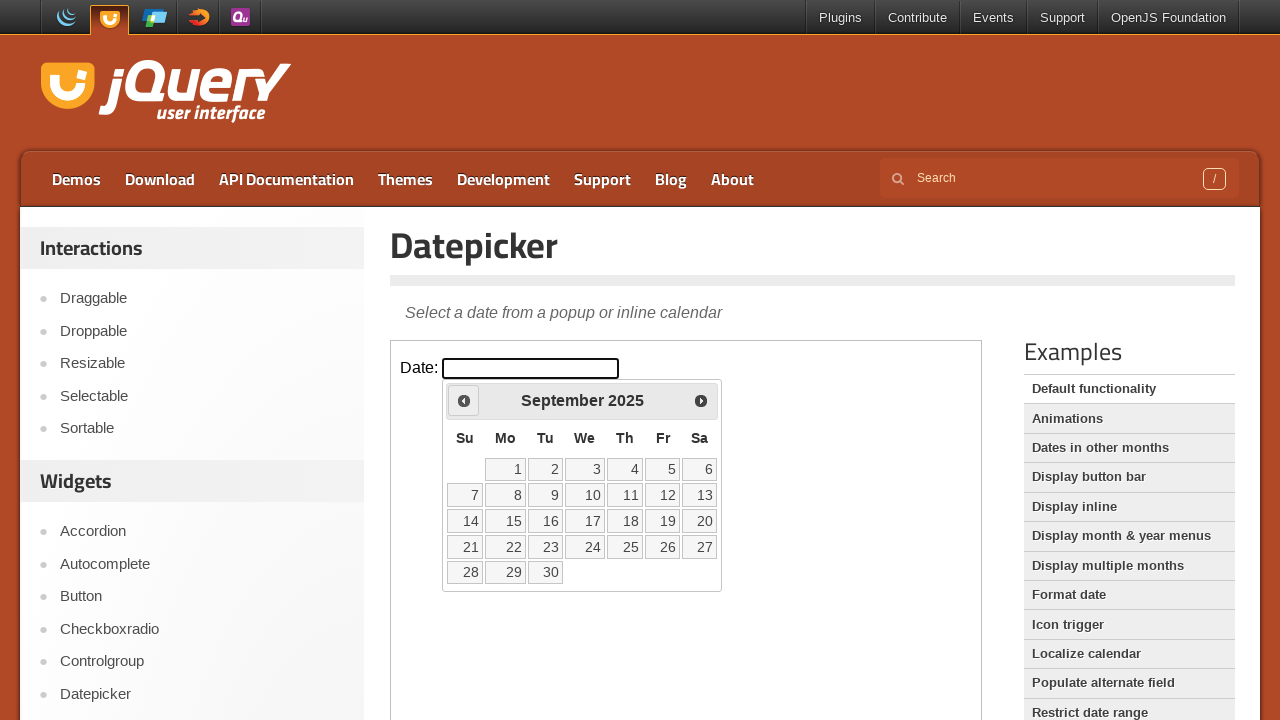

Waited for calendar to update
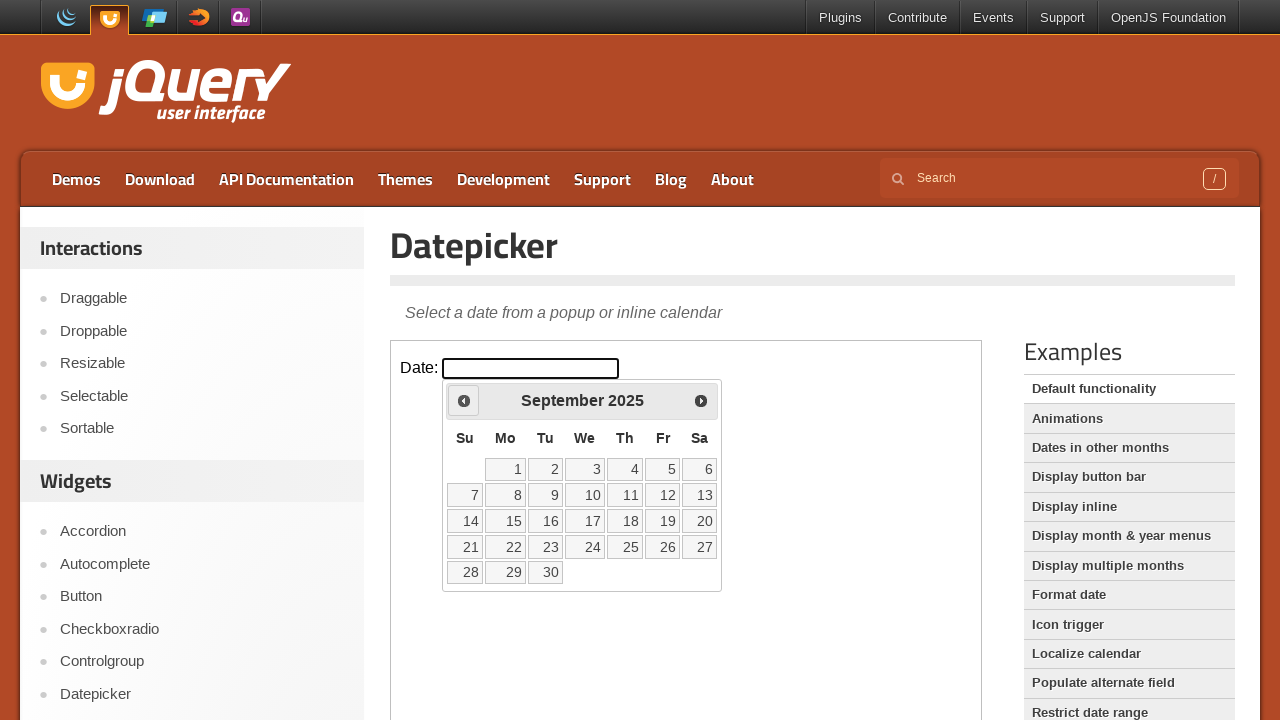

Retrieved current calendar month: September, year: 2025
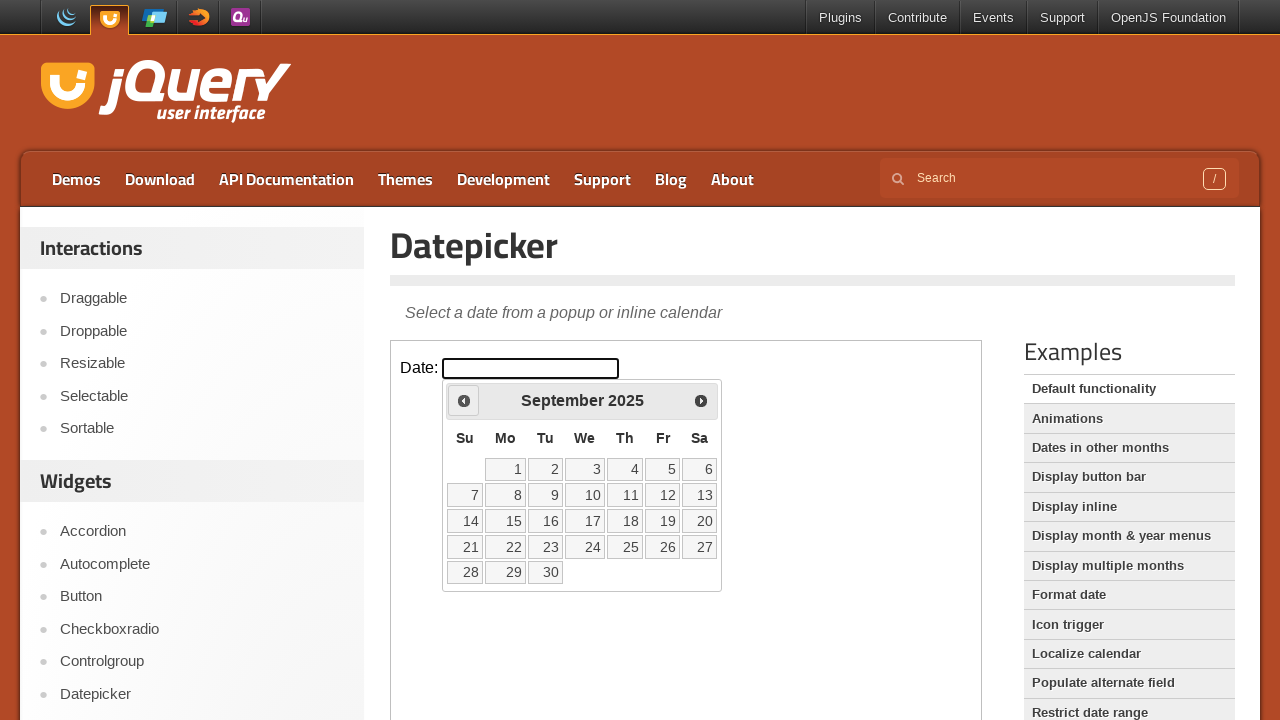

Clicked previous month button to navigate calendar at (464, 400) on iframe.demo-frame >> internal:control=enter-frame >> xpath=//span[@class='ui-ico
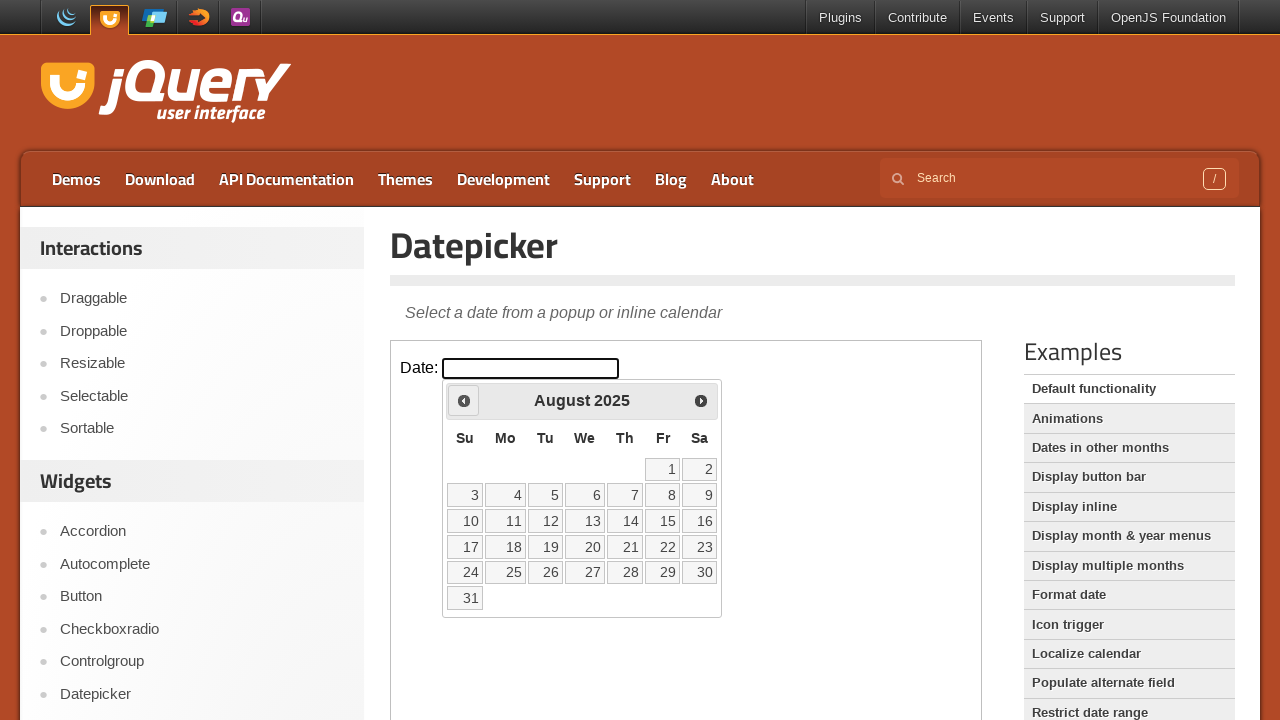

Waited for calendar to update
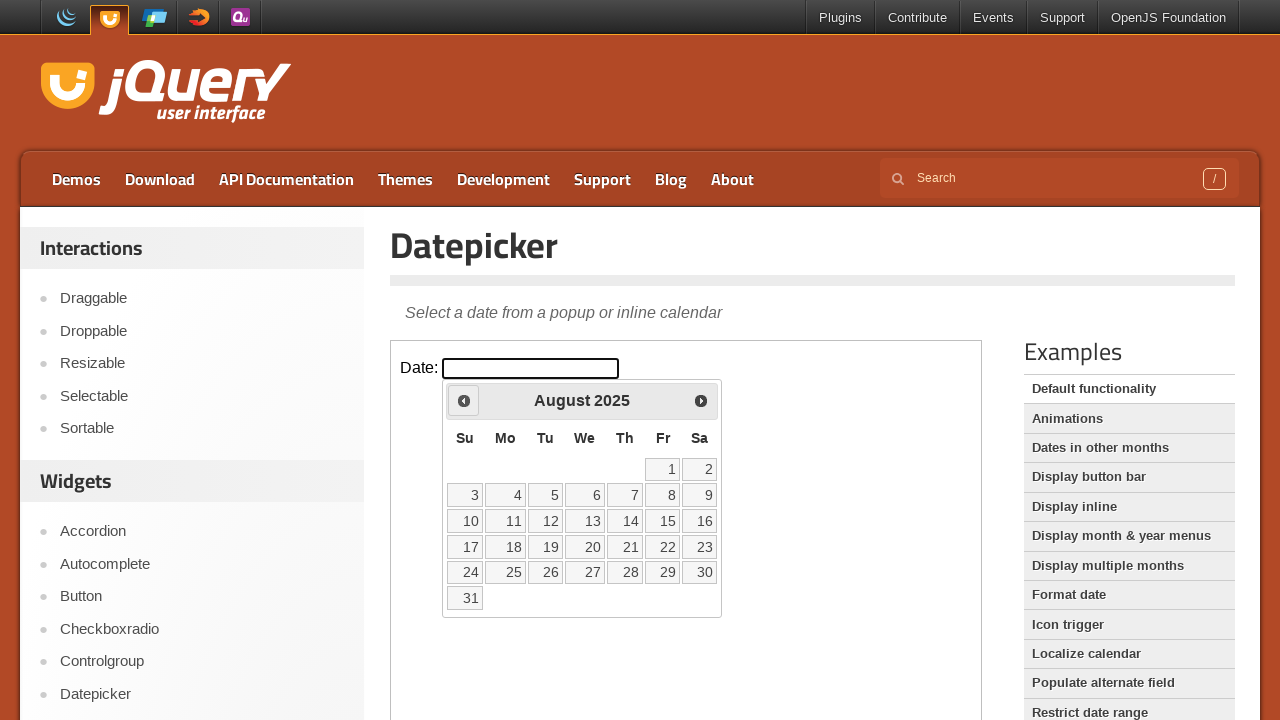

Retrieved current calendar month: August, year: 2025
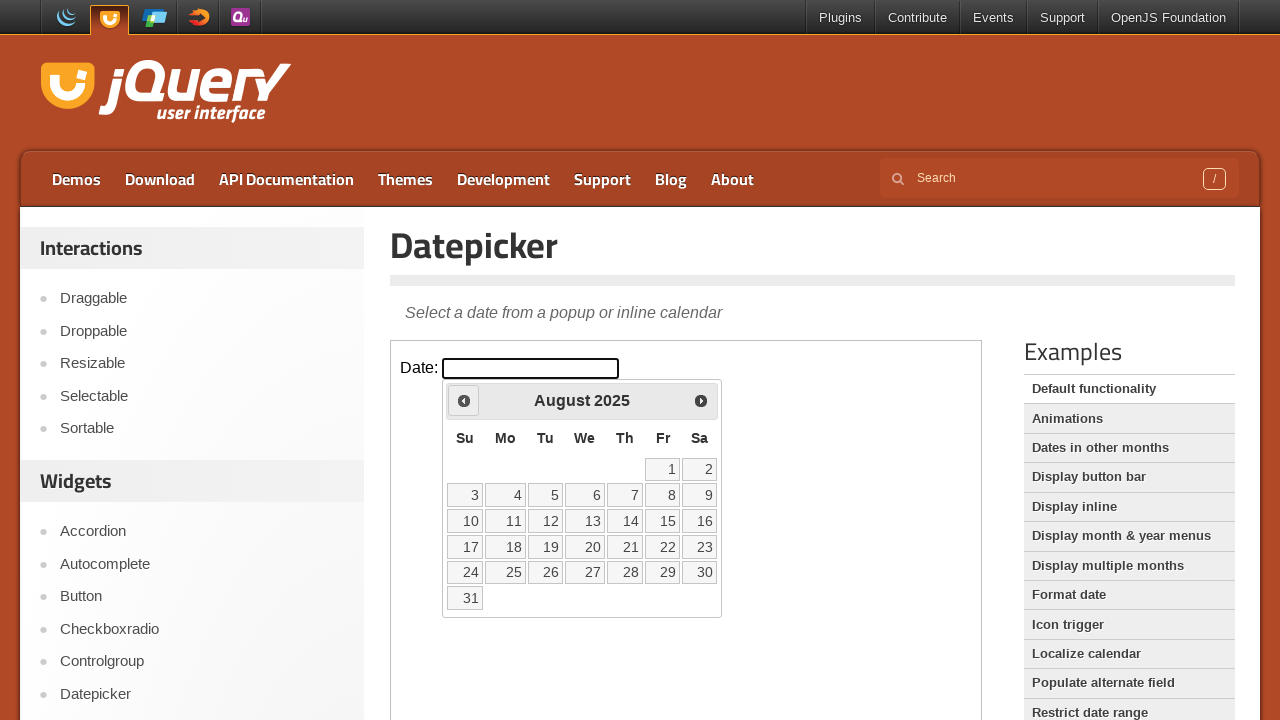

Clicked previous month button to navigate calendar at (464, 400) on iframe.demo-frame >> internal:control=enter-frame >> xpath=//span[@class='ui-ico
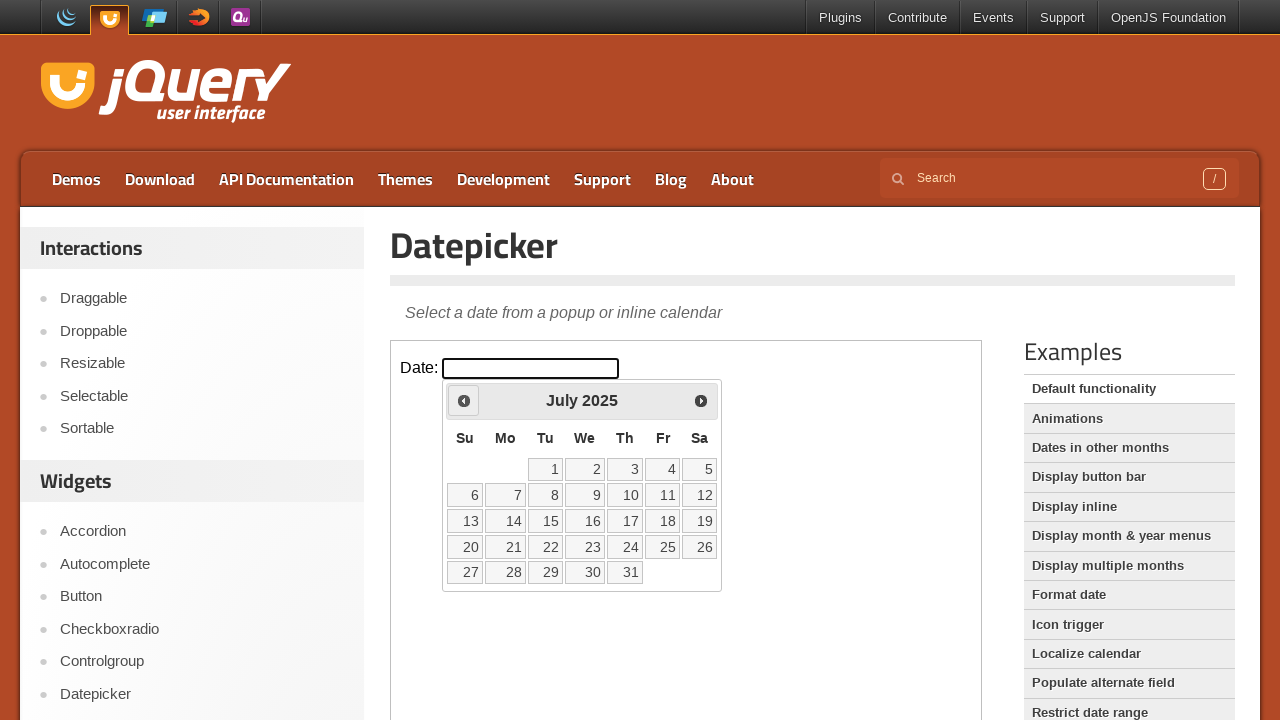

Waited for calendar to update
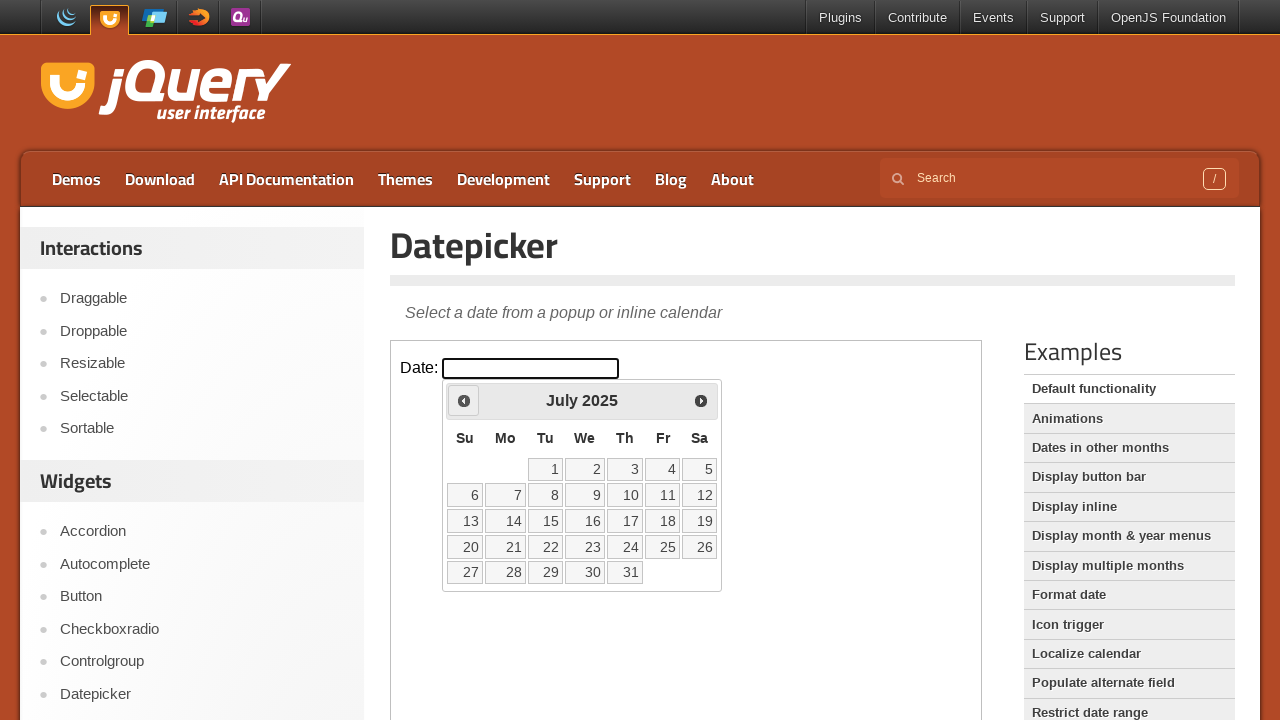

Retrieved current calendar month: July, year: 2025
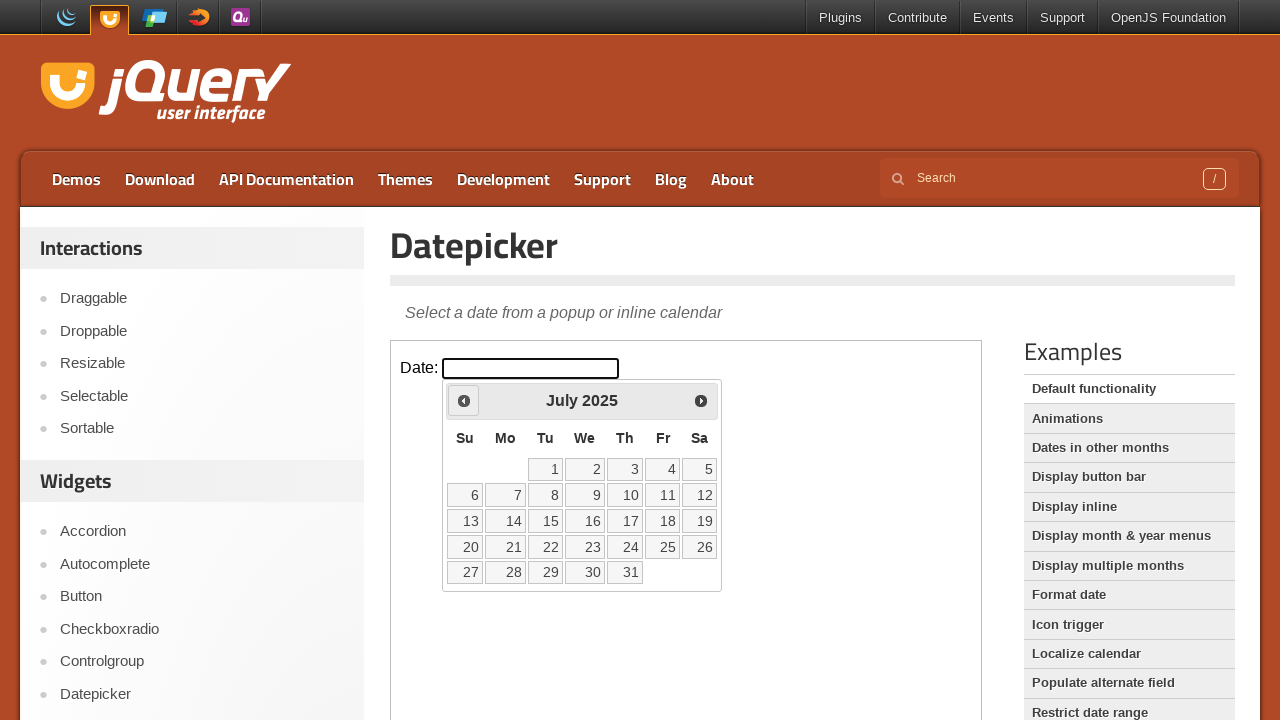

Clicked previous month button to navigate calendar at (464, 400) on iframe.demo-frame >> internal:control=enter-frame >> xpath=//span[@class='ui-ico
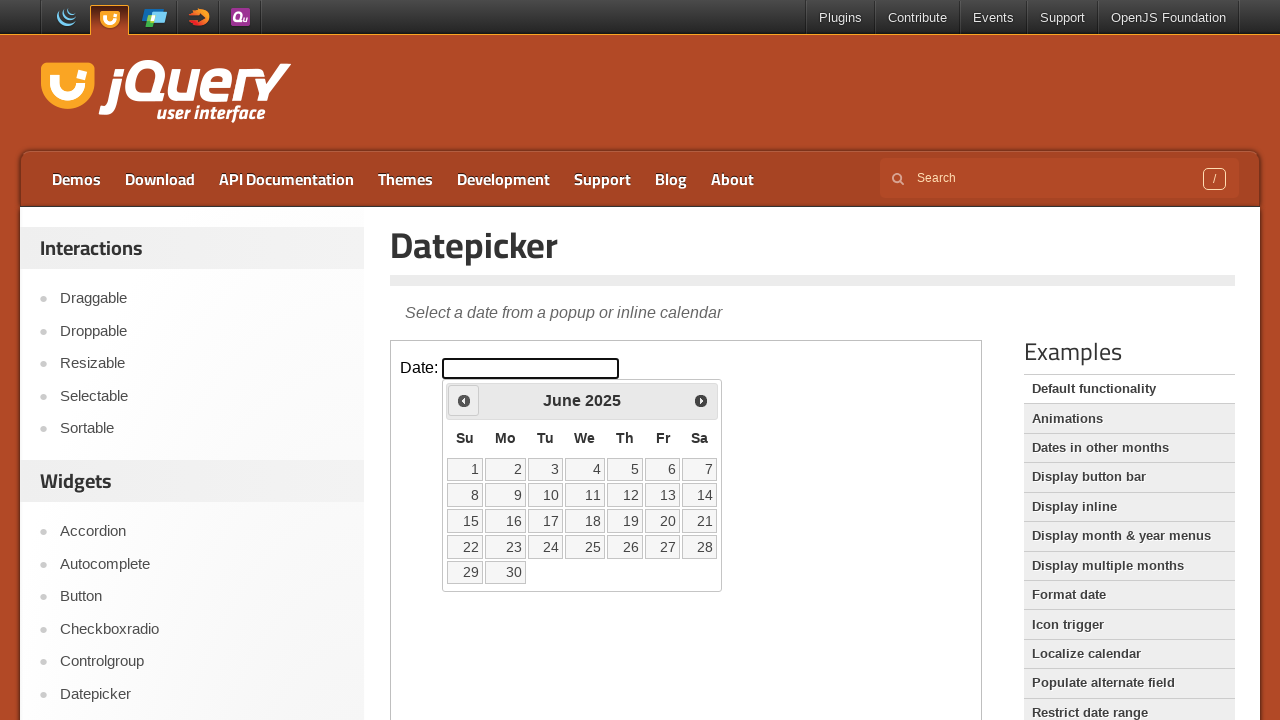

Waited for calendar to update
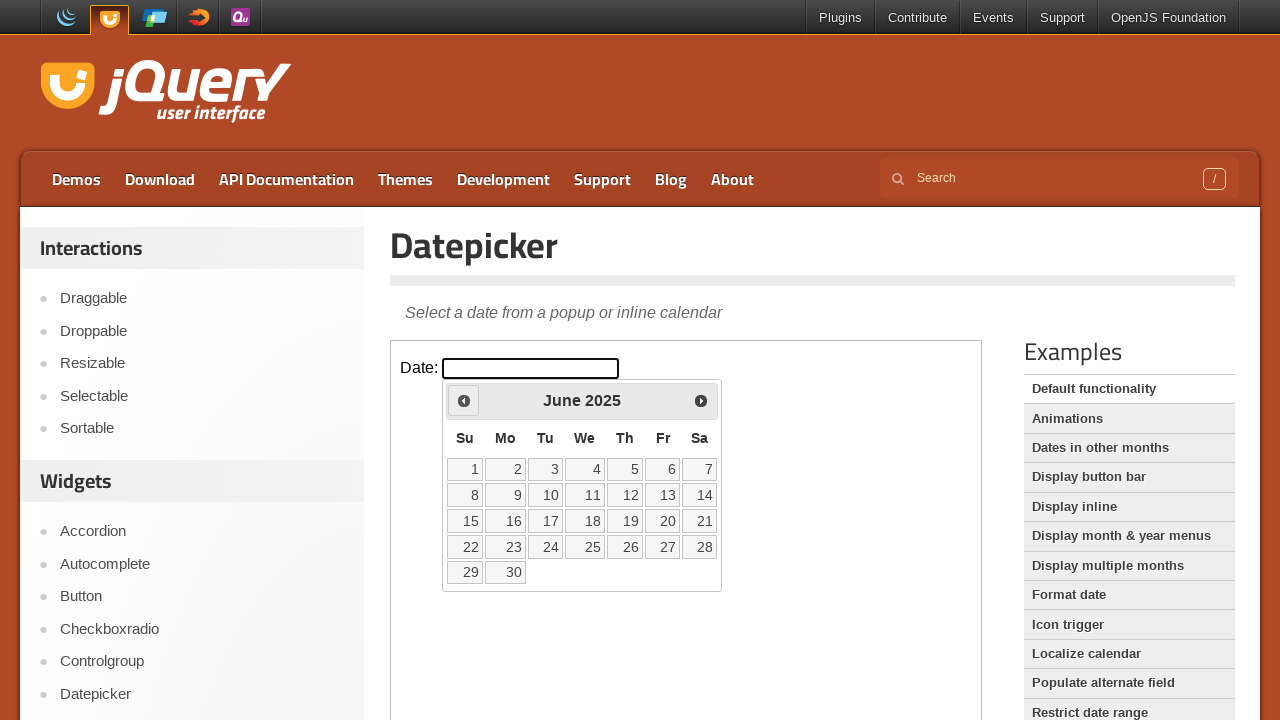

Retrieved current calendar month: June, year: 2025
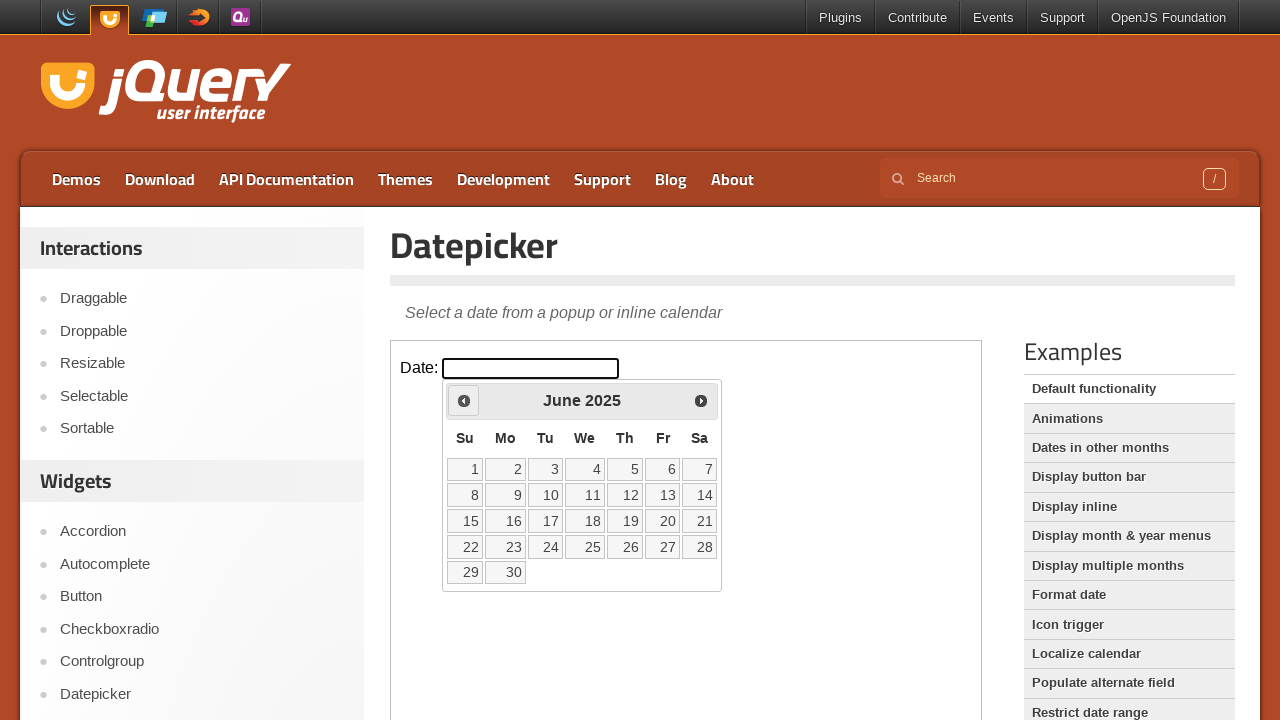

Clicked previous month button to navigate calendar at (464, 400) on iframe.demo-frame >> internal:control=enter-frame >> xpath=//span[@class='ui-ico
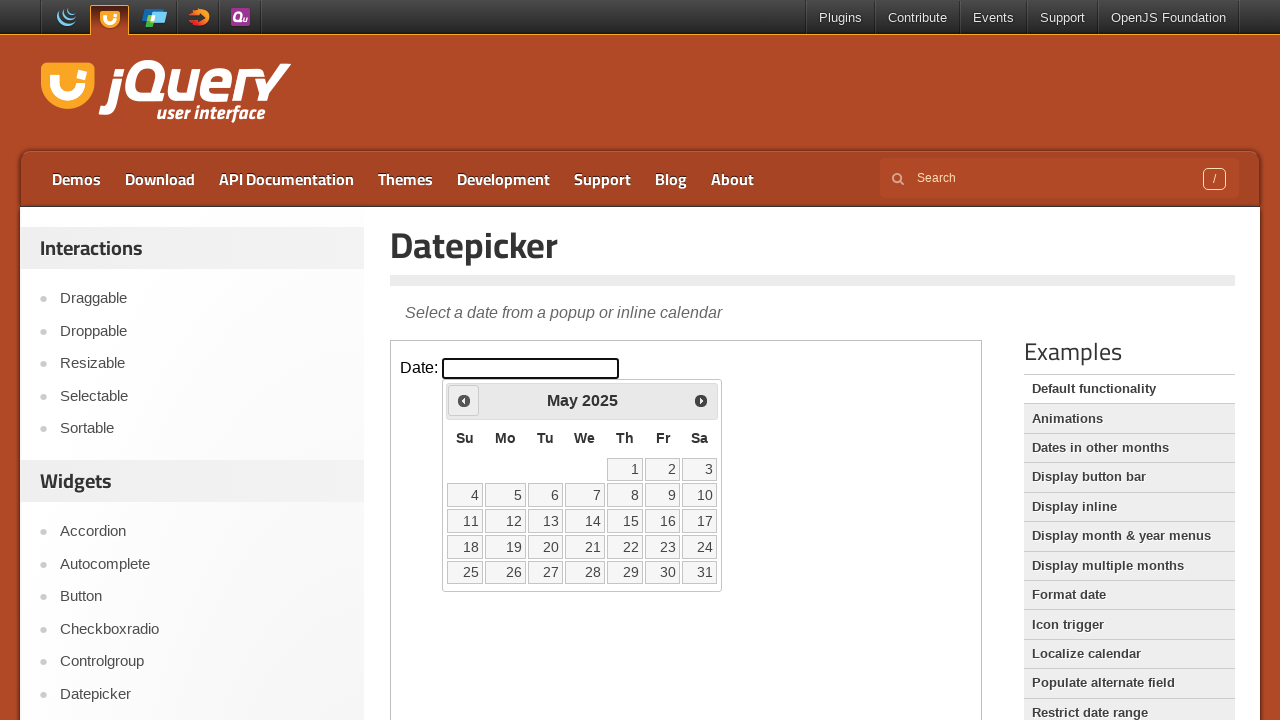

Waited for calendar to update
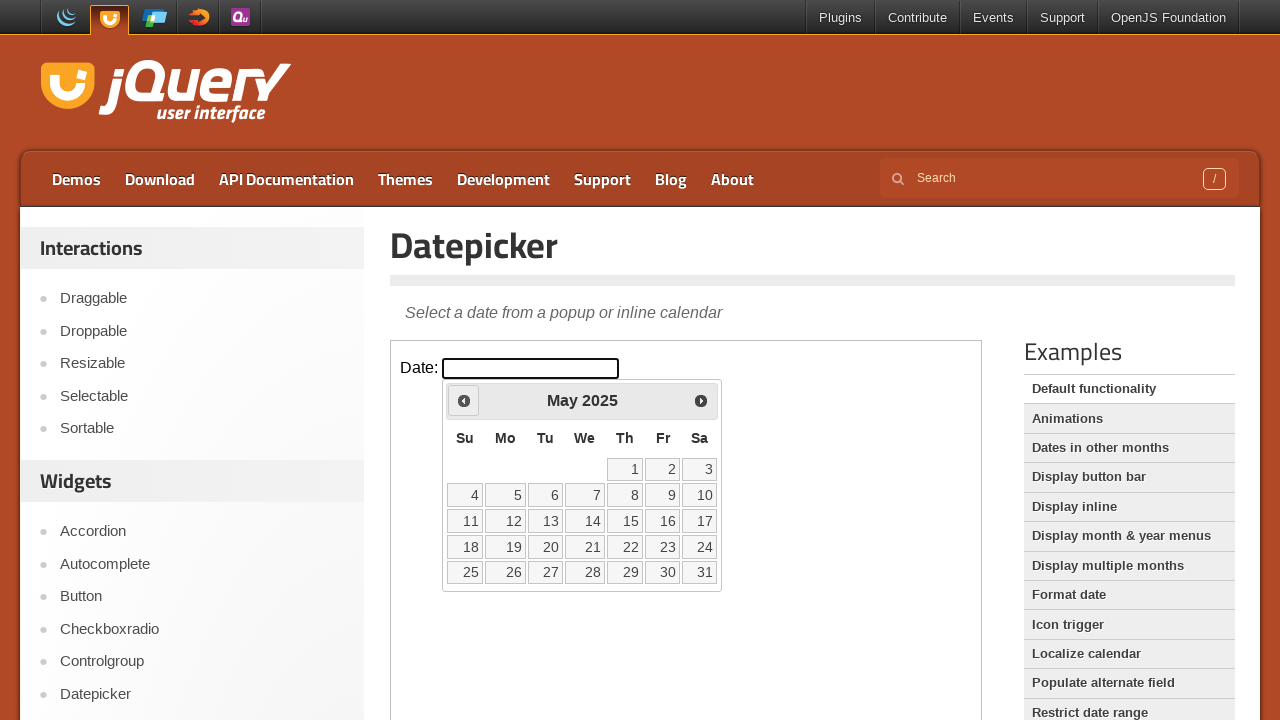

Retrieved current calendar month: May, year: 2025
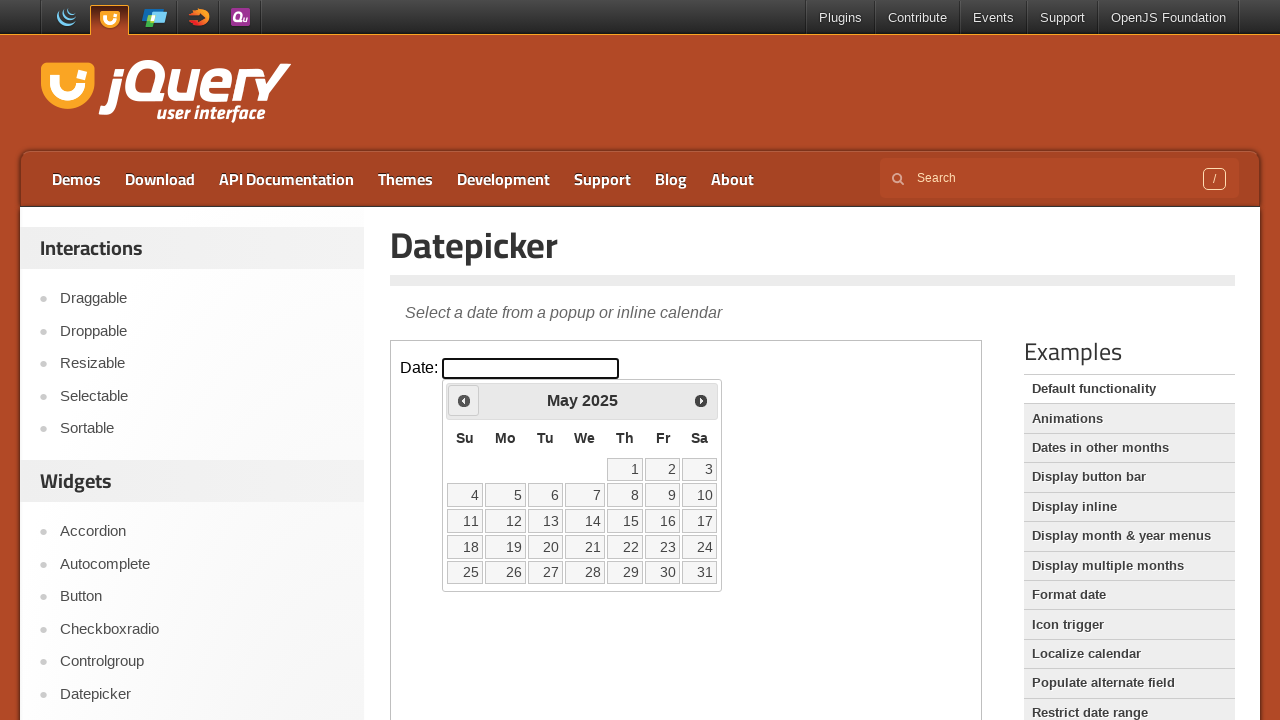

Clicked previous month button to navigate calendar at (464, 400) on iframe.demo-frame >> internal:control=enter-frame >> xpath=//span[@class='ui-ico
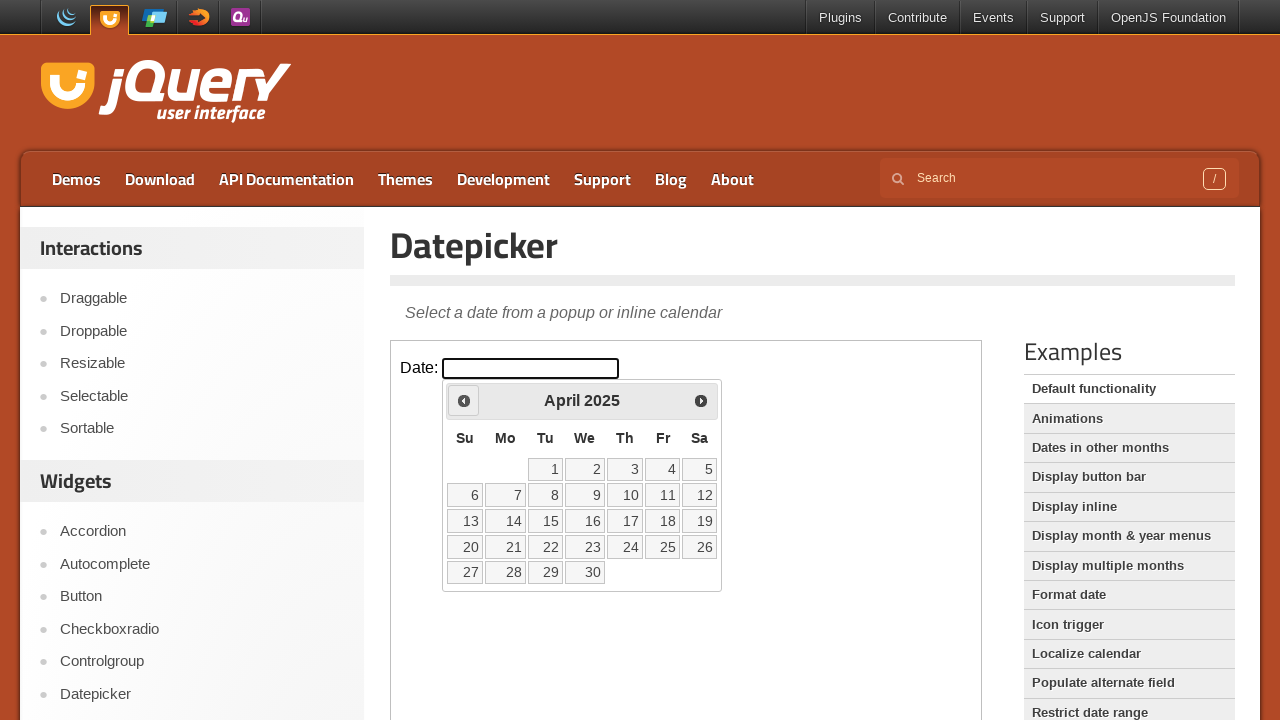

Waited for calendar to update
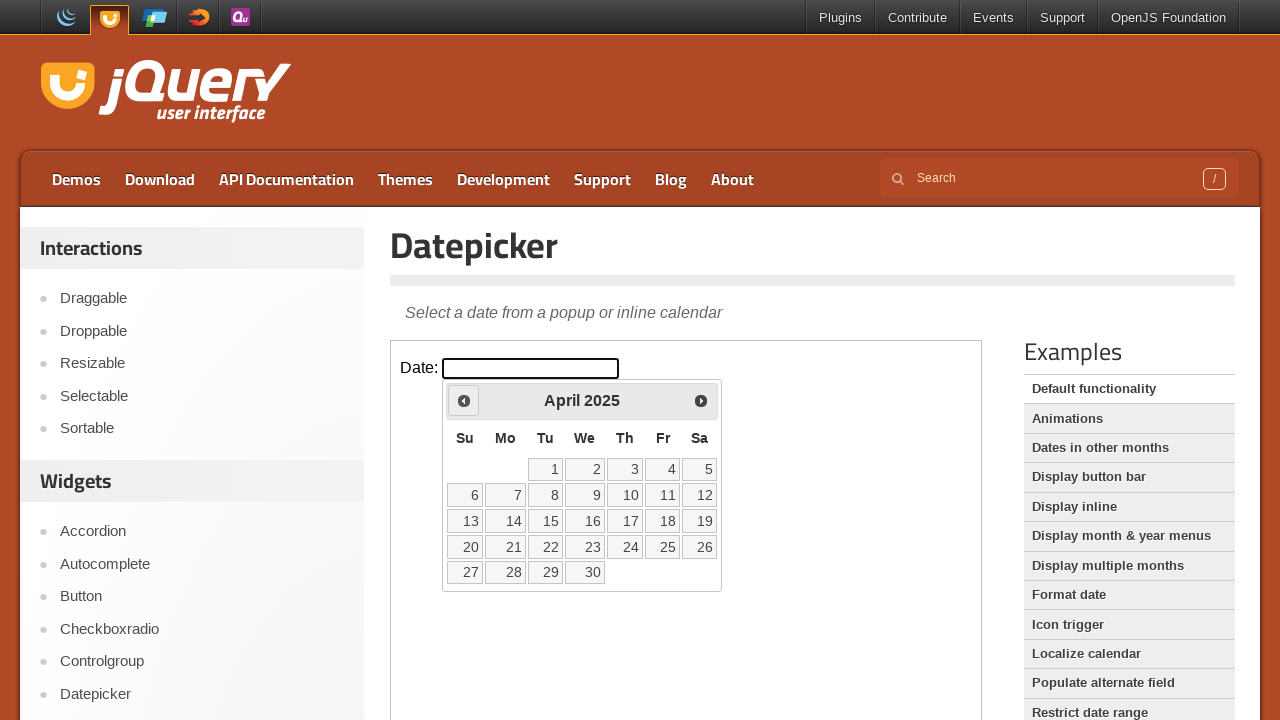

Retrieved current calendar month: April, year: 2025
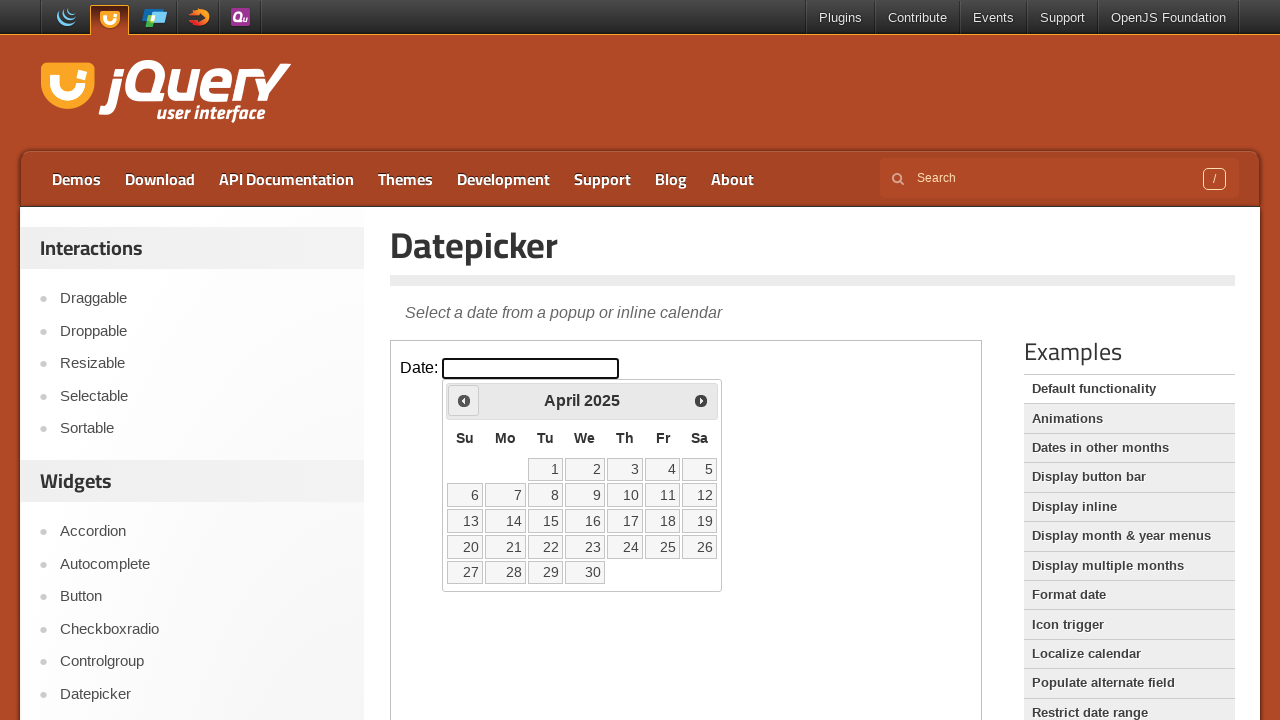

Clicked previous month button to navigate calendar at (464, 400) on iframe.demo-frame >> internal:control=enter-frame >> xpath=//span[@class='ui-ico
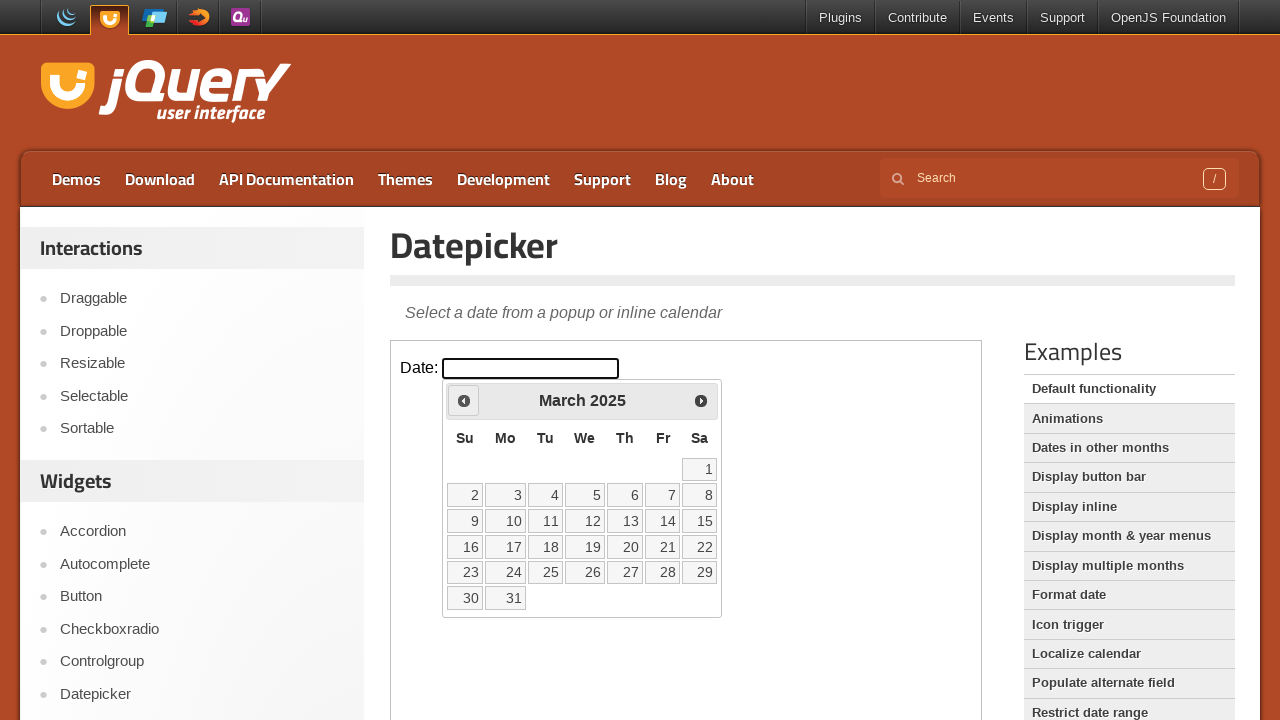

Waited for calendar to update
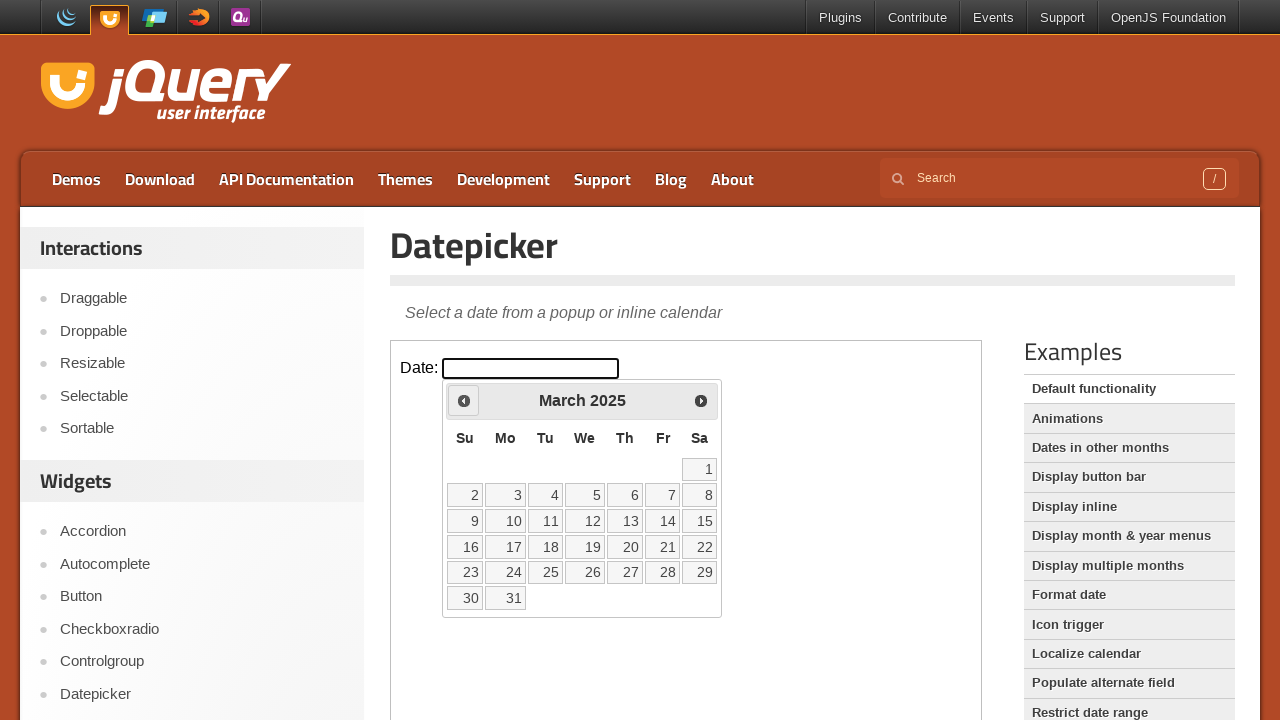

Retrieved current calendar month: March, year: 2025
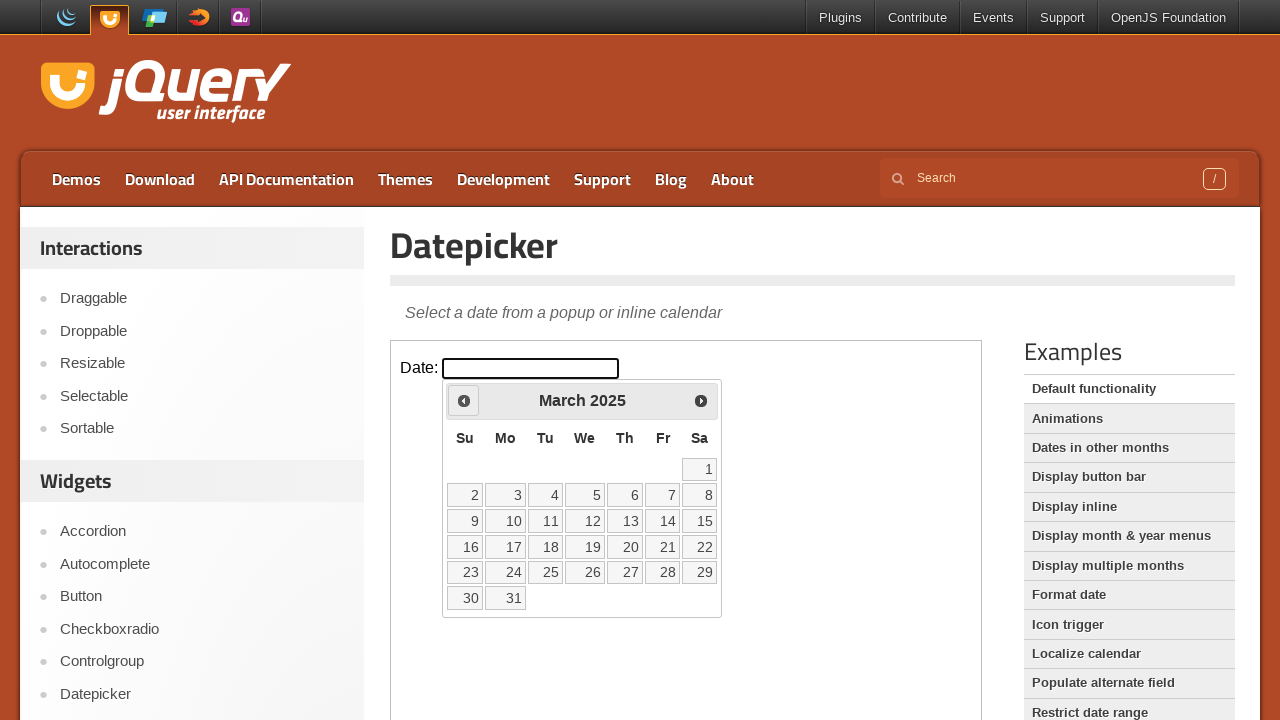

Clicked previous month button to navigate calendar at (464, 400) on iframe.demo-frame >> internal:control=enter-frame >> xpath=//span[@class='ui-ico
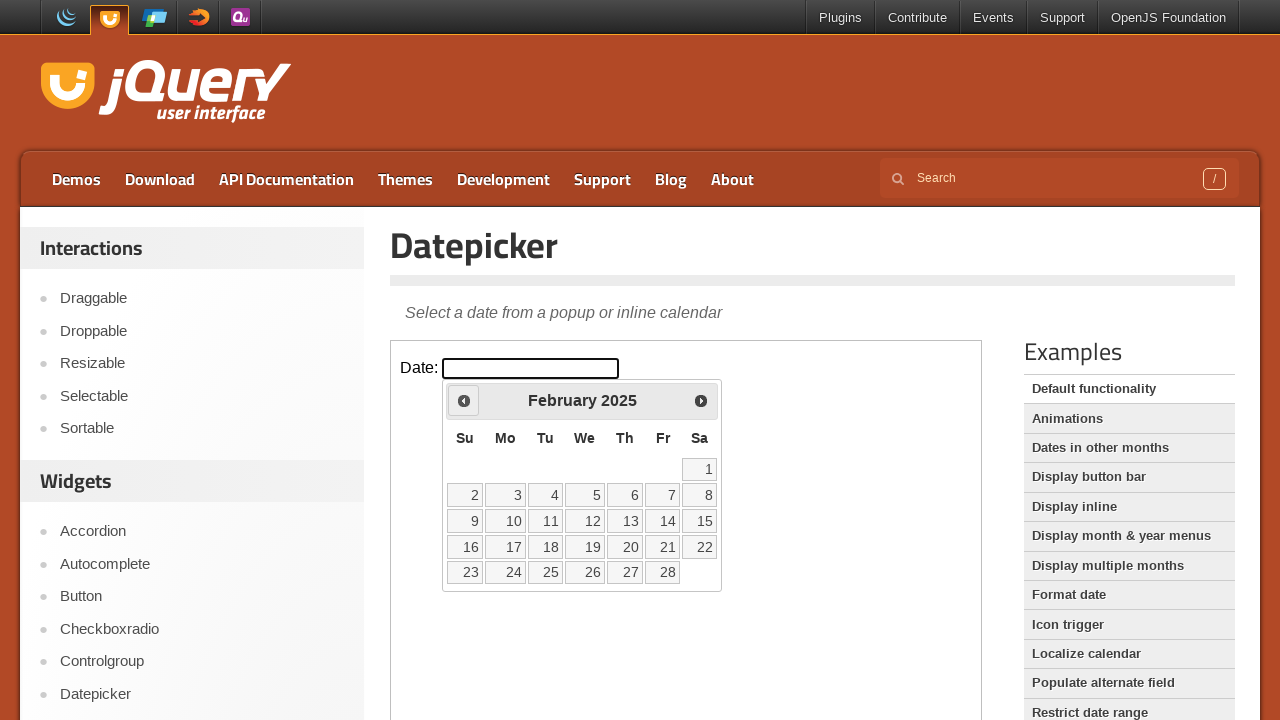

Waited for calendar to update
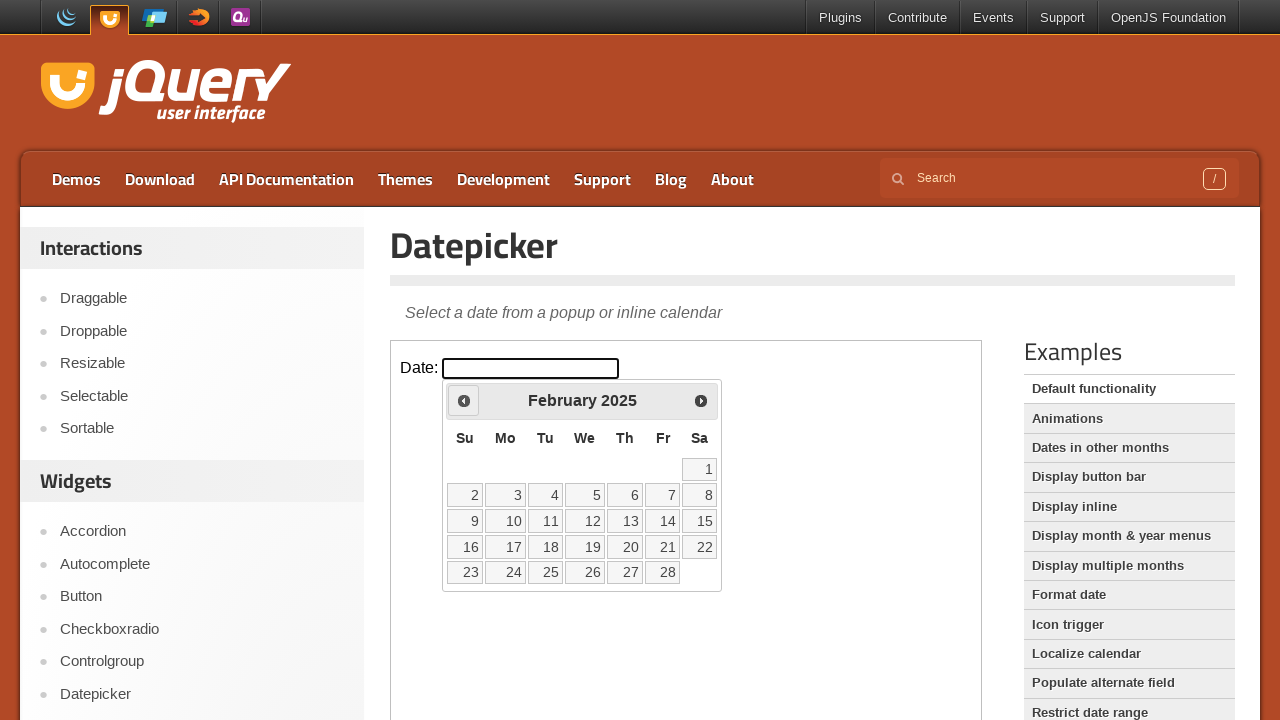

Retrieved current calendar month: February, year: 2025
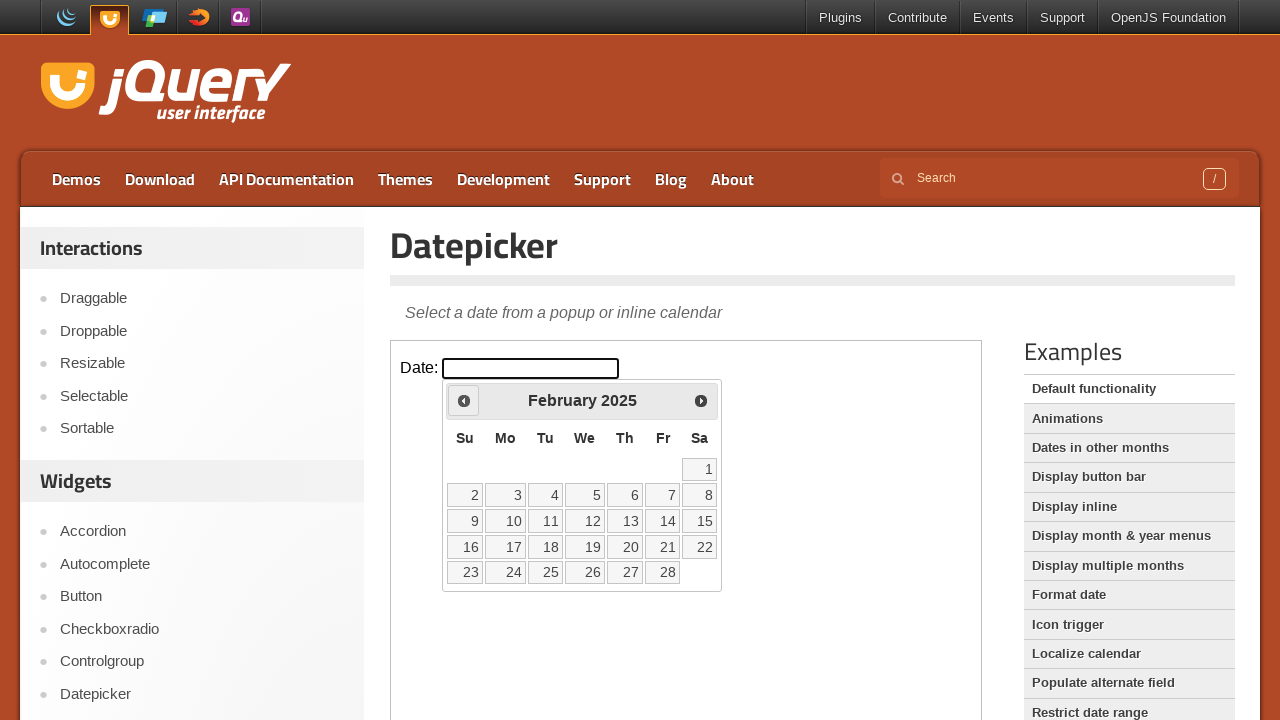

Clicked previous month button to navigate calendar at (464, 400) on iframe.demo-frame >> internal:control=enter-frame >> xpath=//span[@class='ui-ico
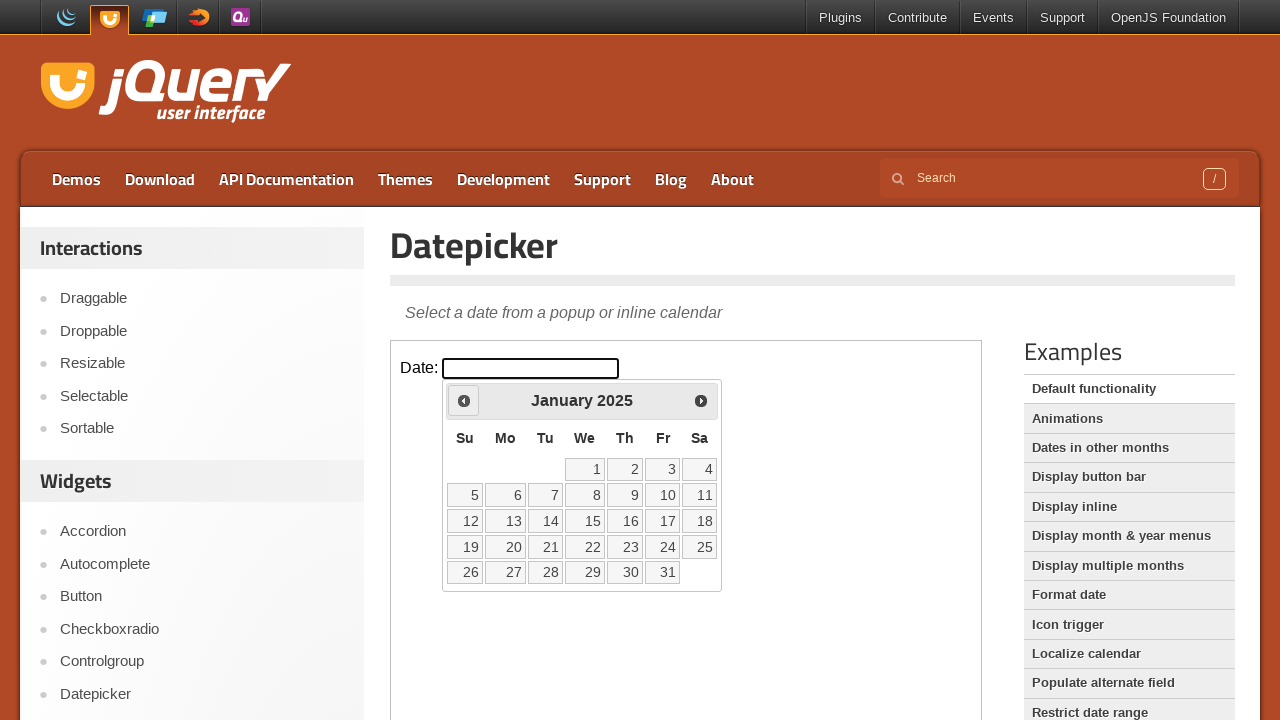

Waited for calendar to update
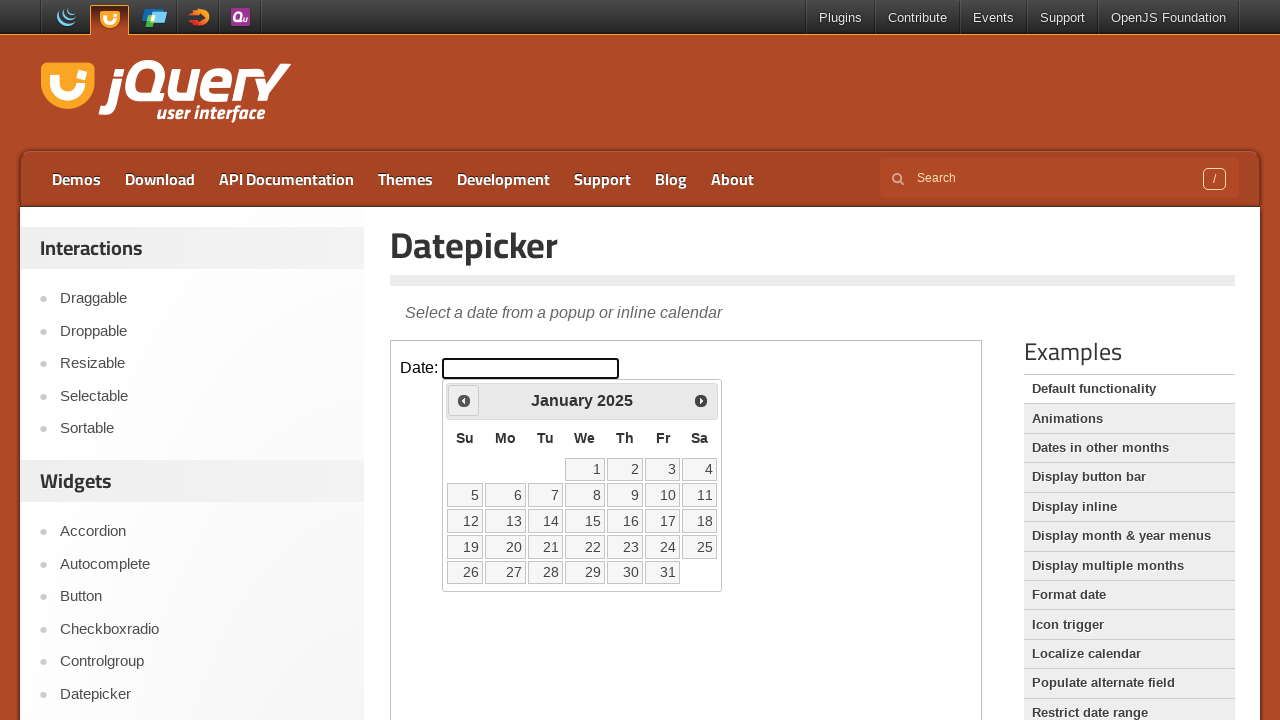

Retrieved current calendar month: January, year: 2025
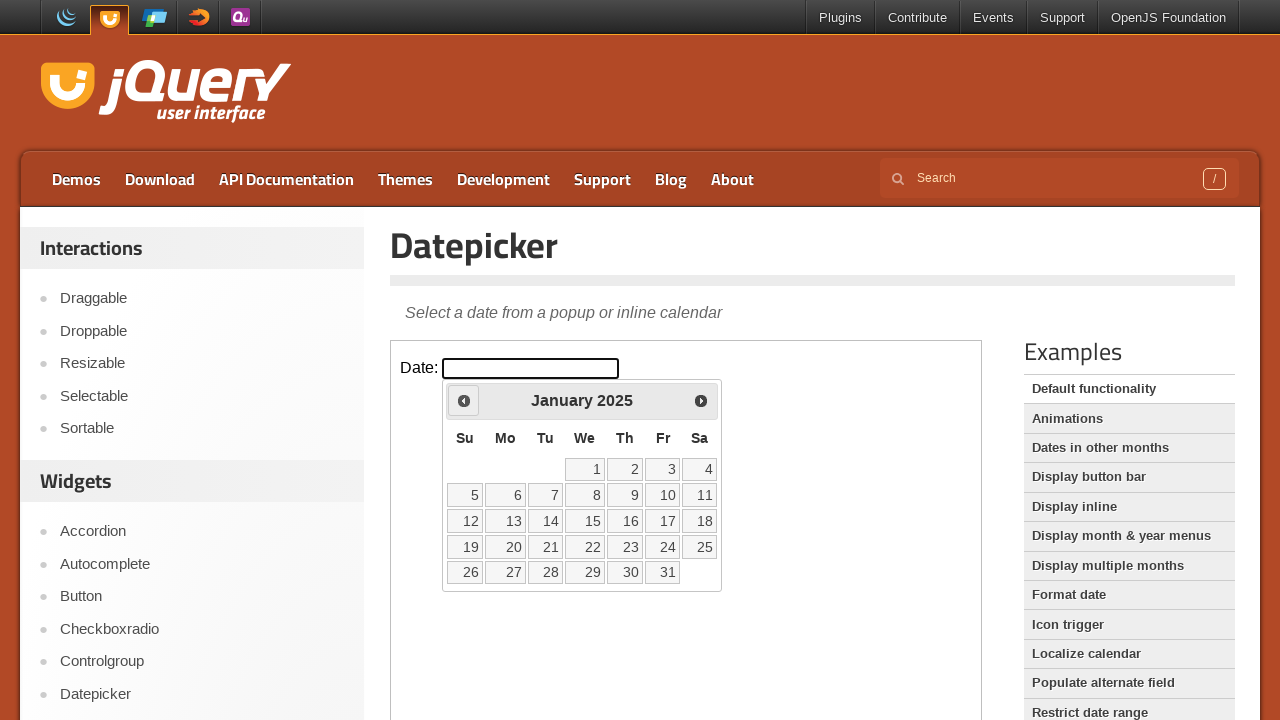

Clicked previous month button to navigate calendar at (464, 400) on iframe.demo-frame >> internal:control=enter-frame >> xpath=//span[@class='ui-ico
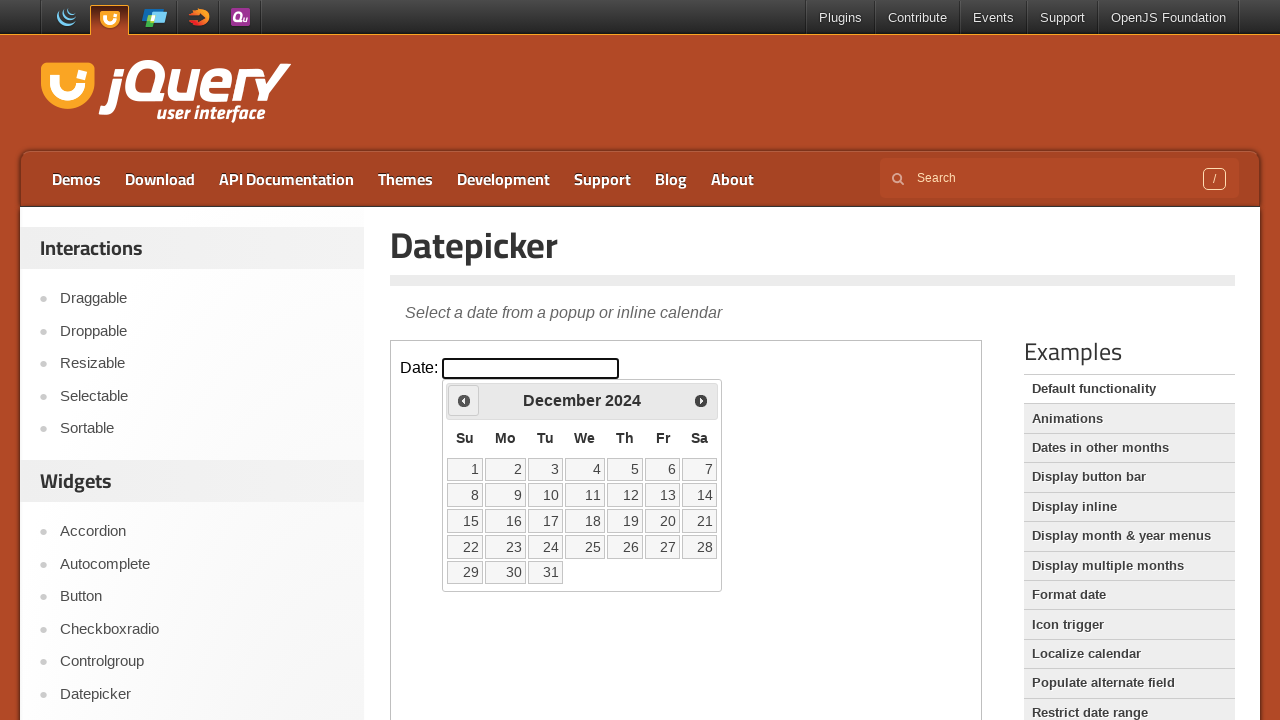

Waited for calendar to update
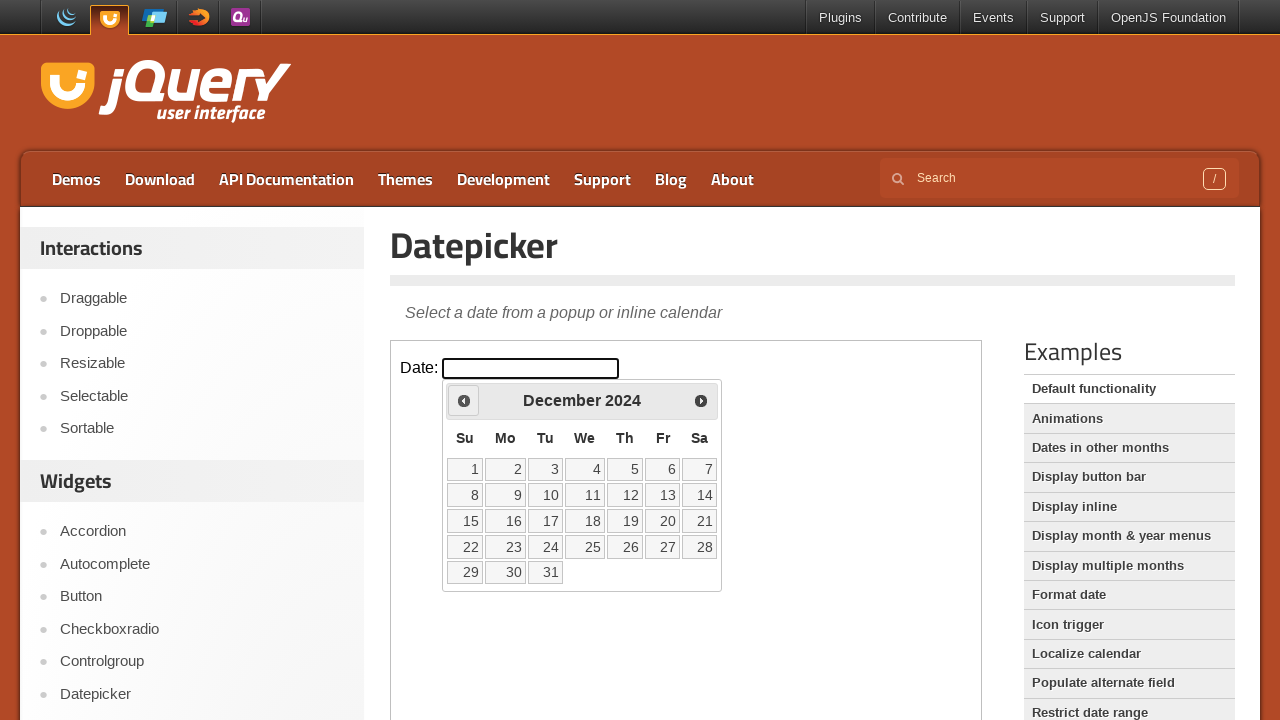

Retrieved current calendar month: December, year: 2024
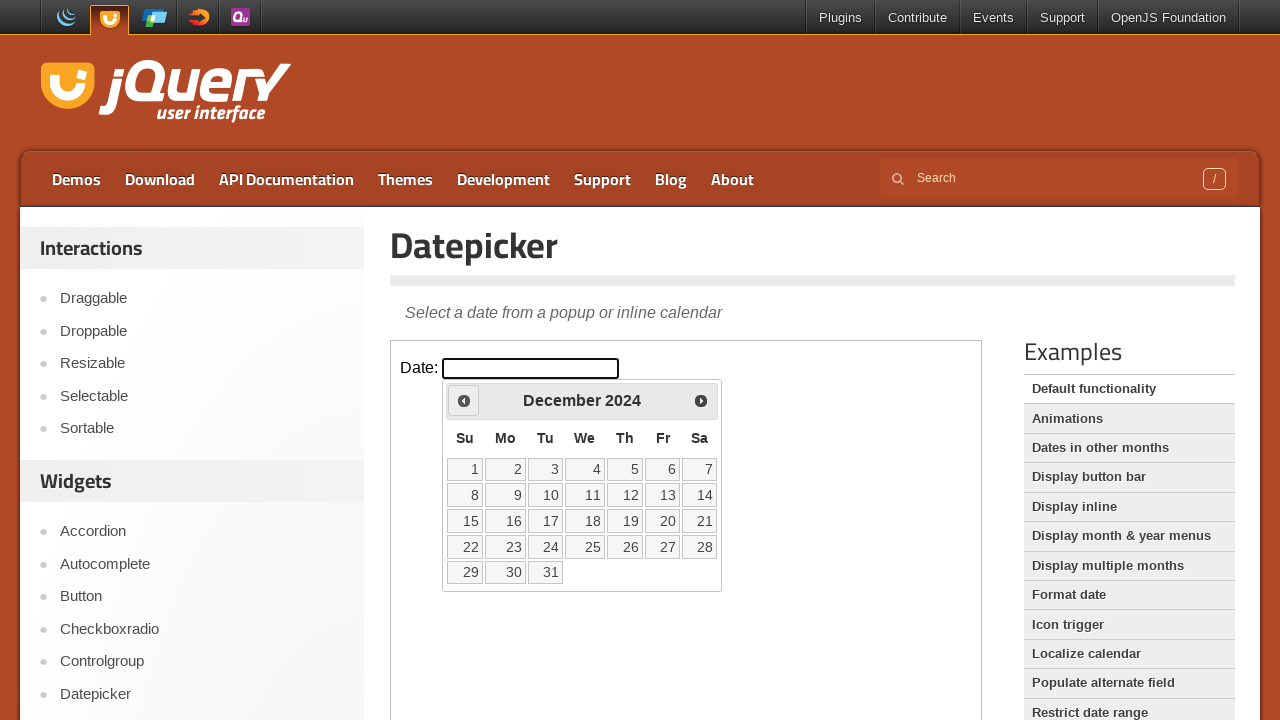

Clicked previous month button to navigate calendar at (464, 400) on iframe.demo-frame >> internal:control=enter-frame >> xpath=//span[@class='ui-ico
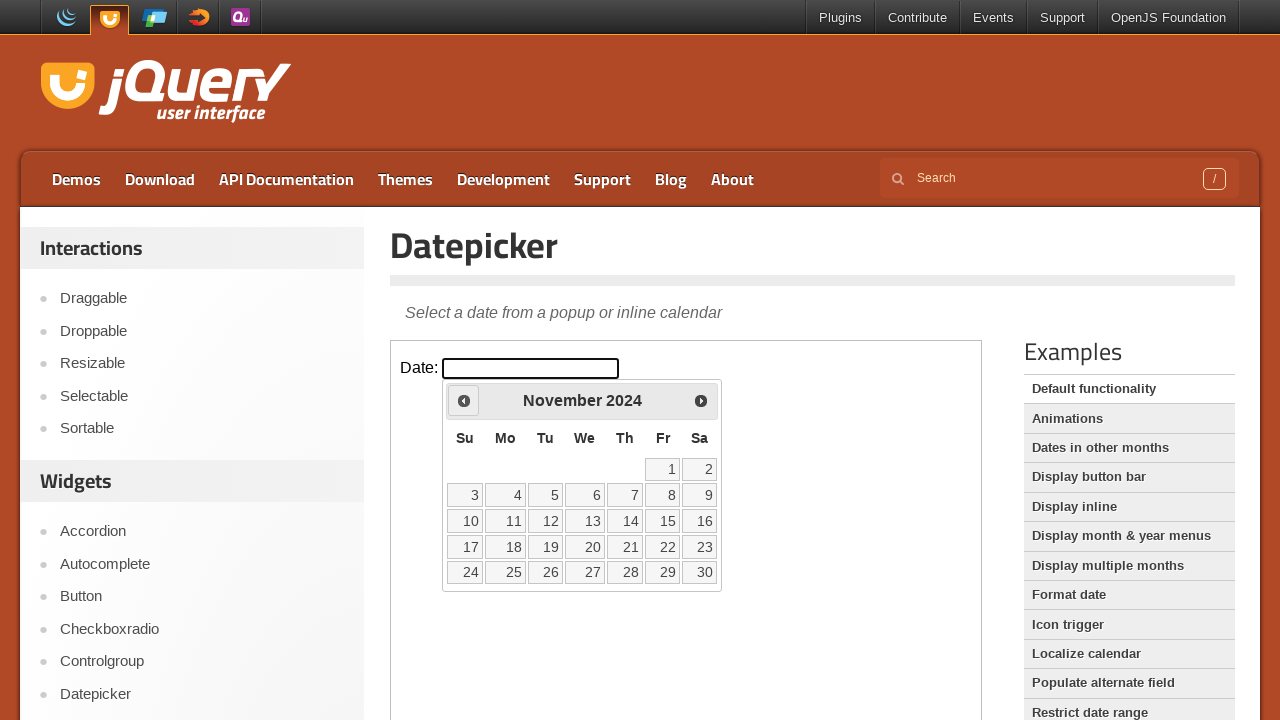

Waited for calendar to update
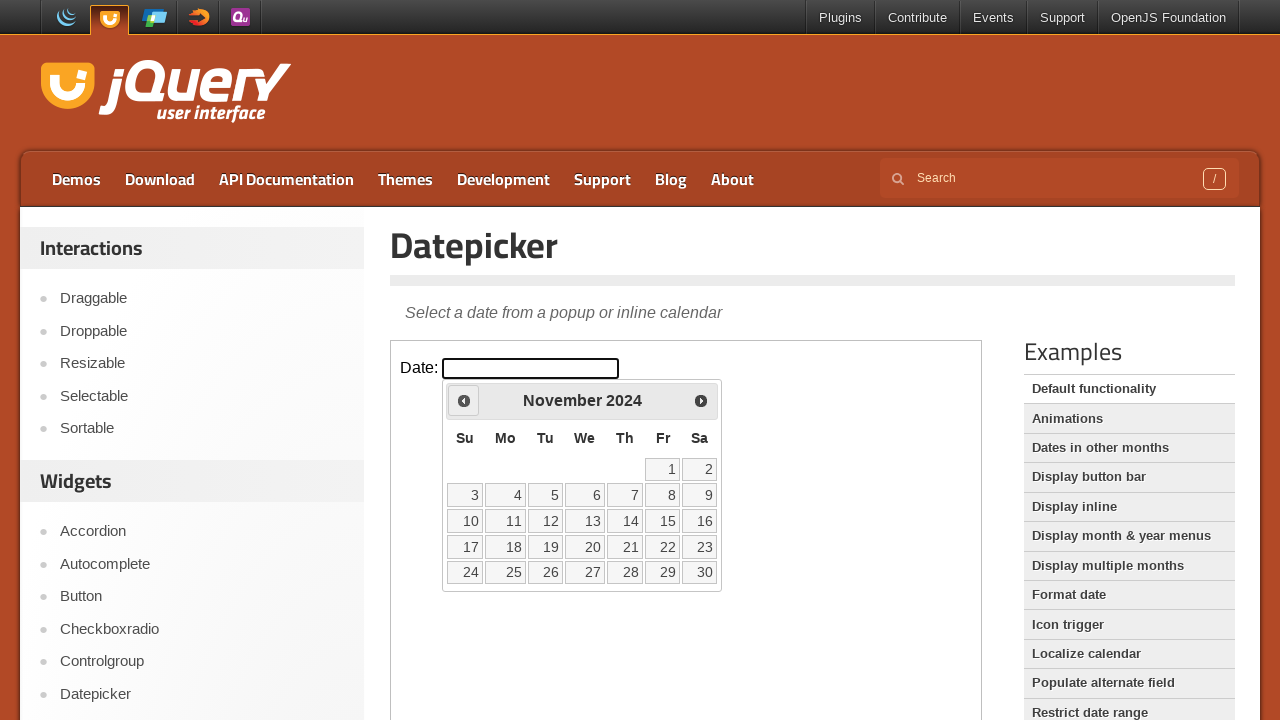

Retrieved current calendar month: November, year: 2024
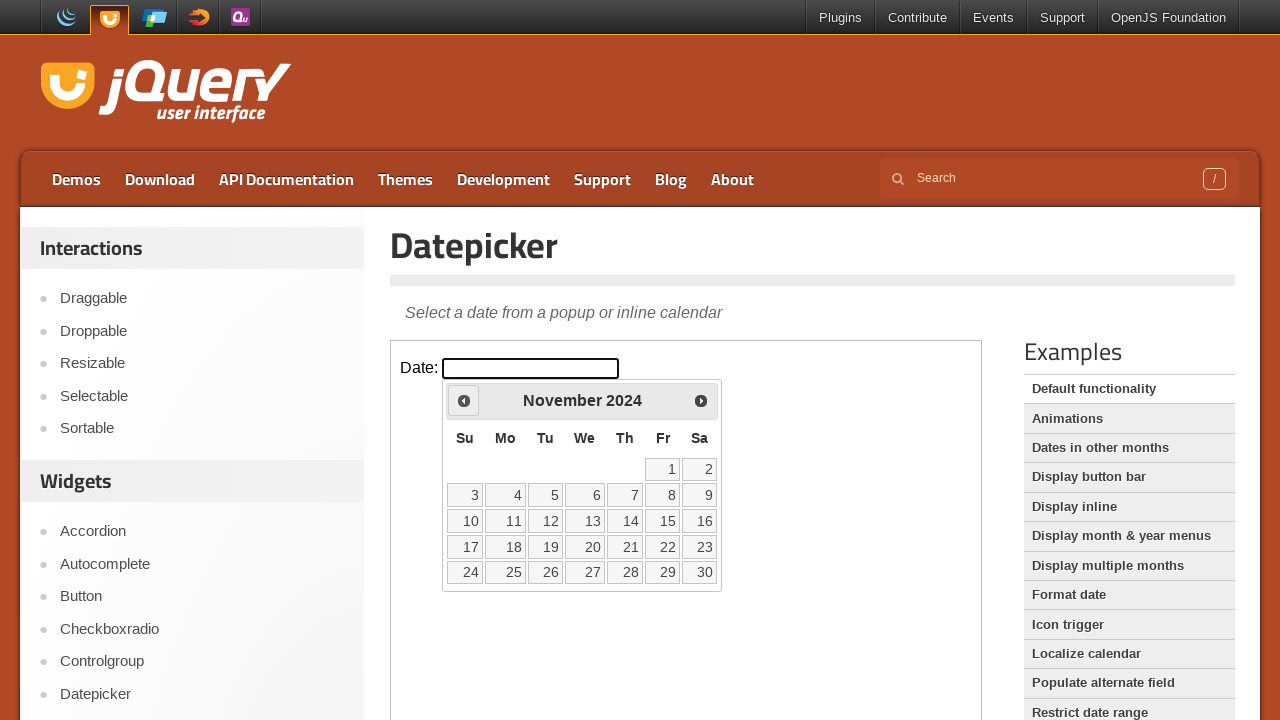

Clicked previous month button to navigate calendar at (464, 400) on iframe.demo-frame >> internal:control=enter-frame >> xpath=//span[@class='ui-ico
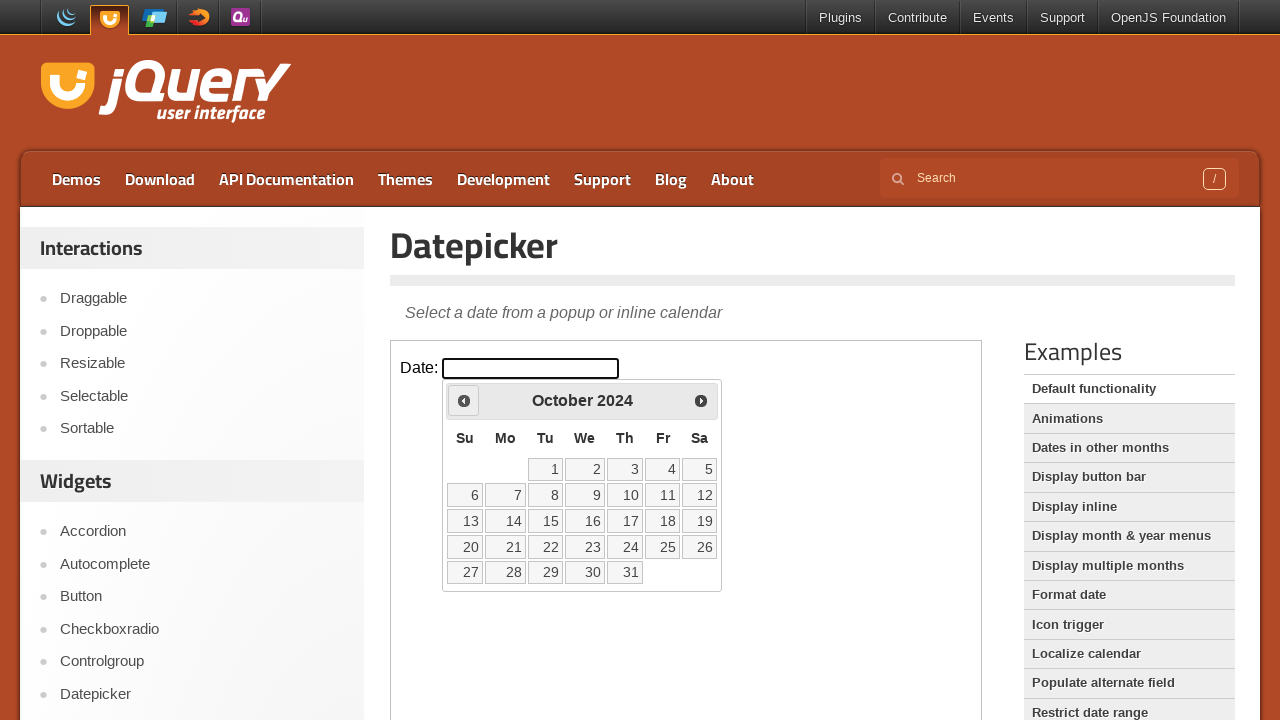

Waited for calendar to update
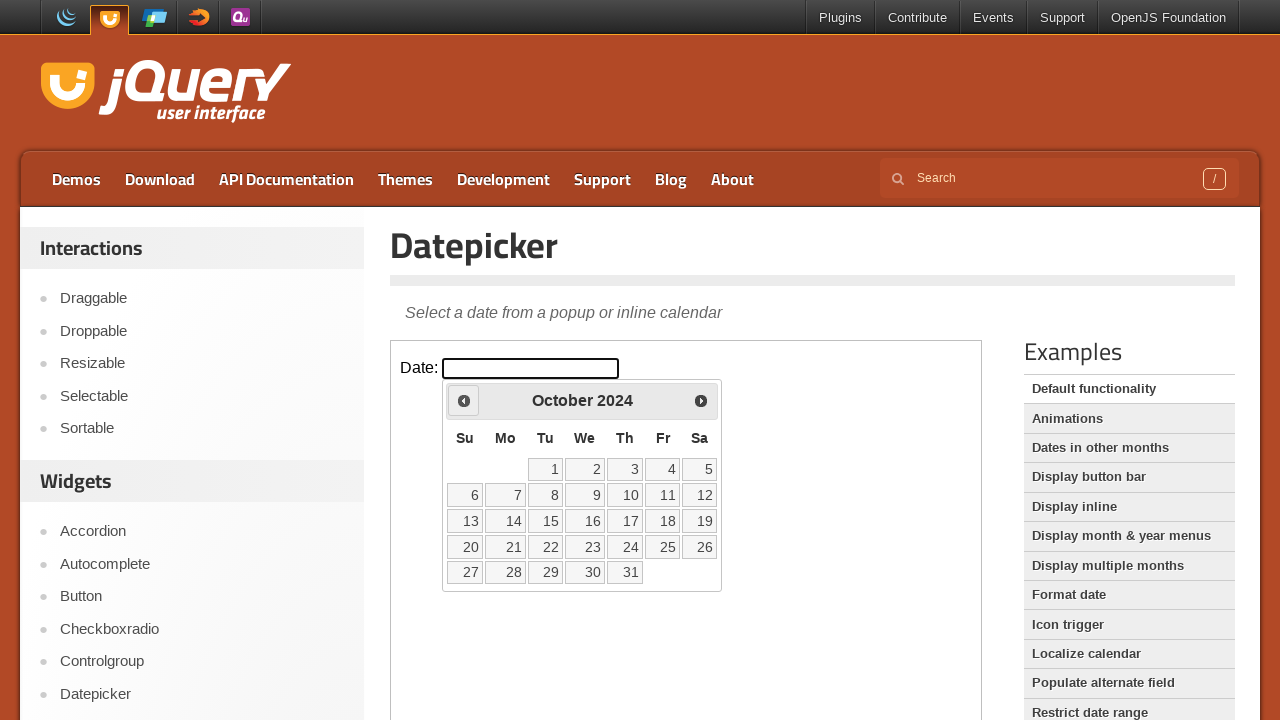

Retrieved current calendar month: October, year: 2024
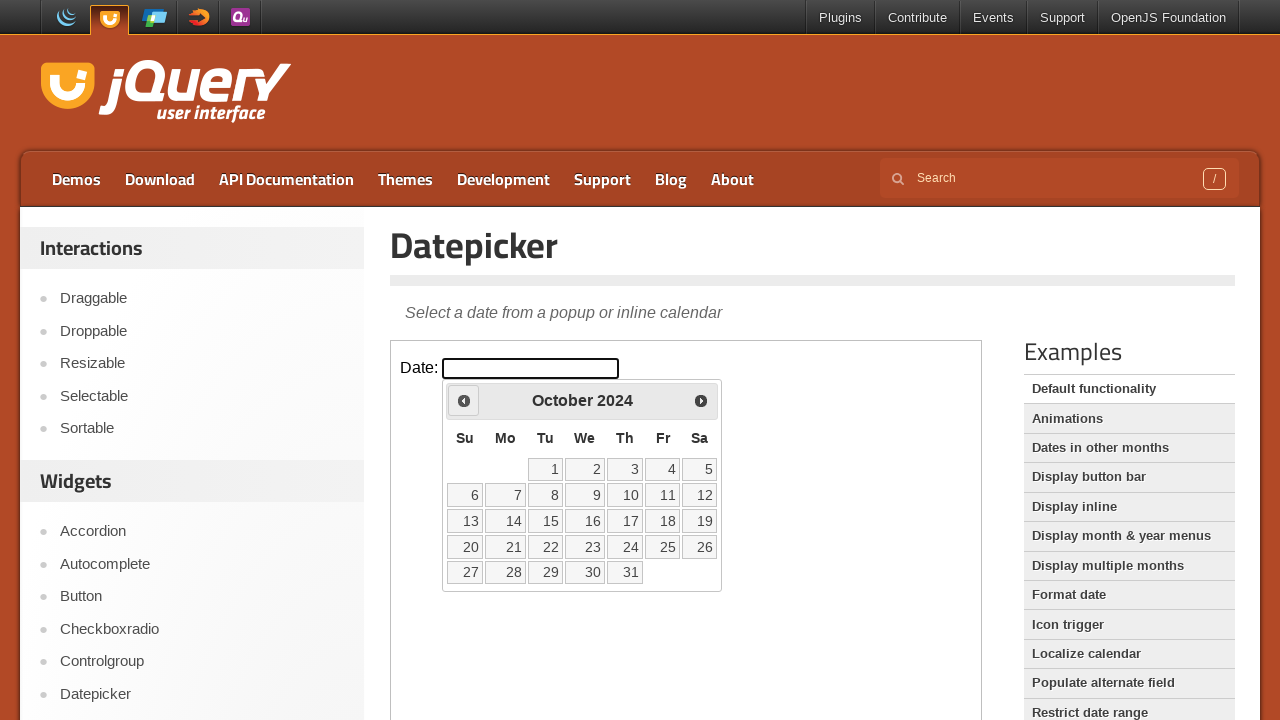

Clicked previous month button to navigate calendar at (464, 400) on iframe.demo-frame >> internal:control=enter-frame >> xpath=//span[@class='ui-ico
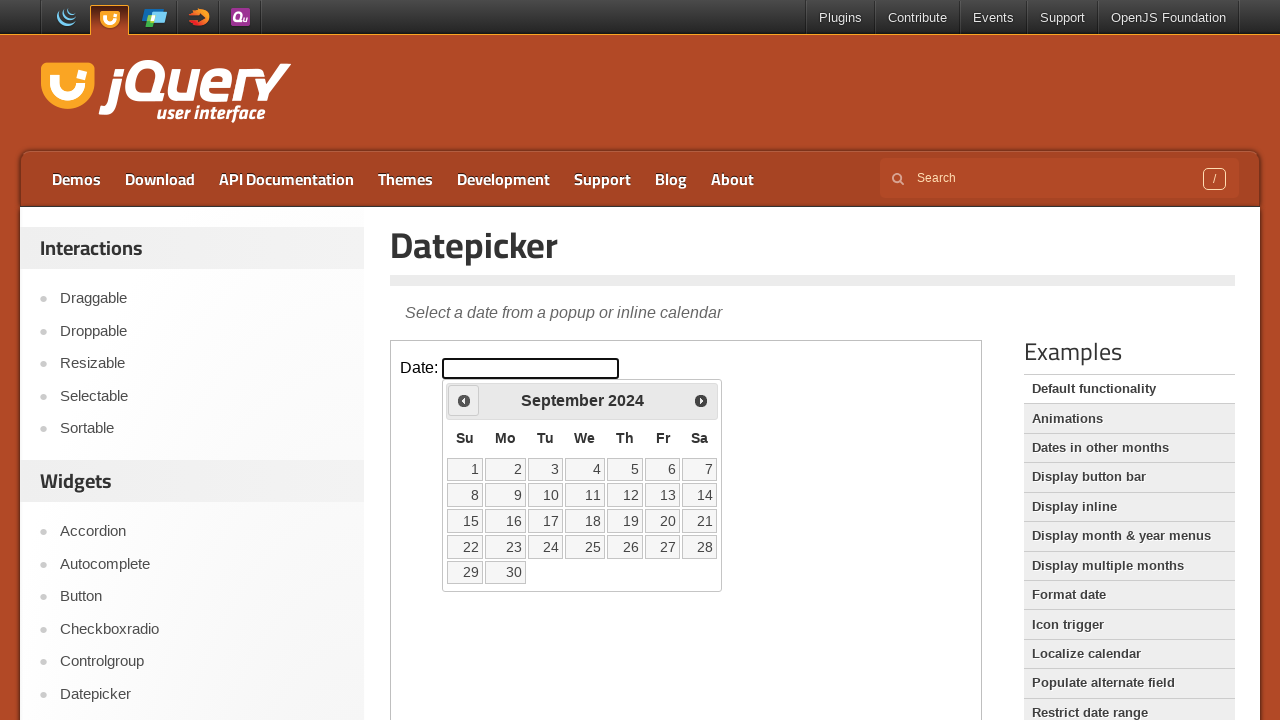

Waited for calendar to update
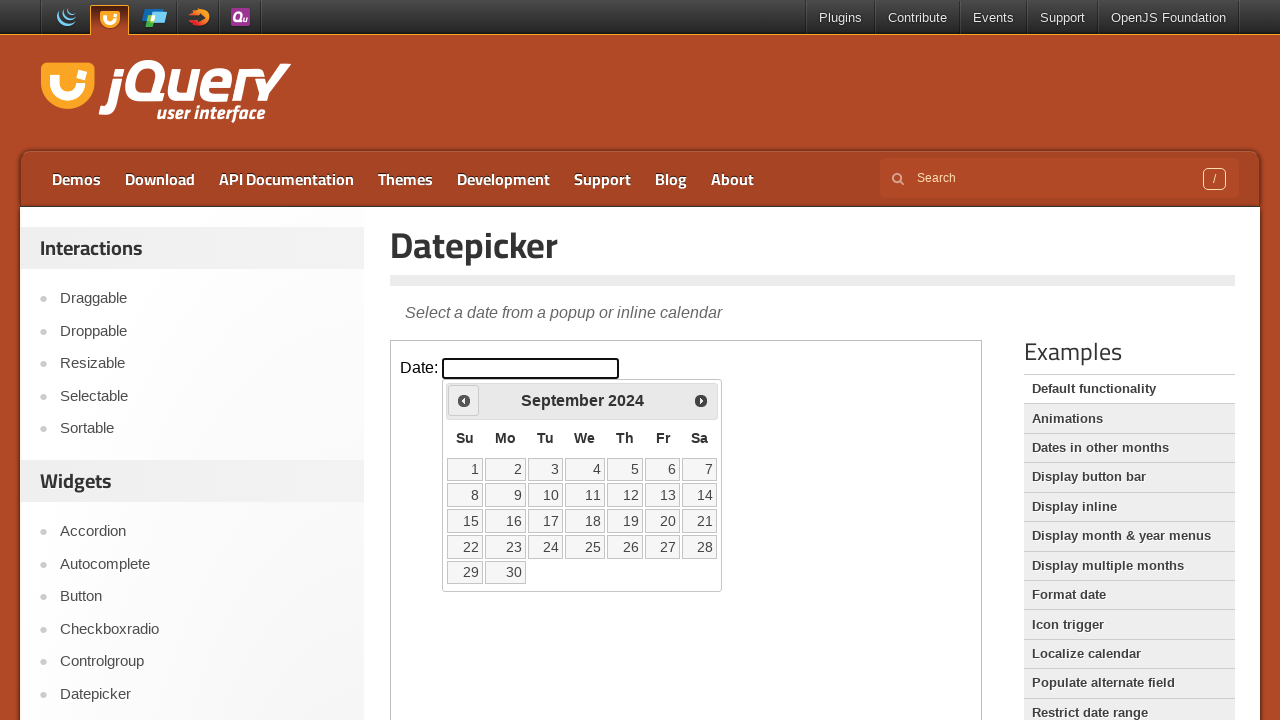

Retrieved current calendar month: September, year: 2024
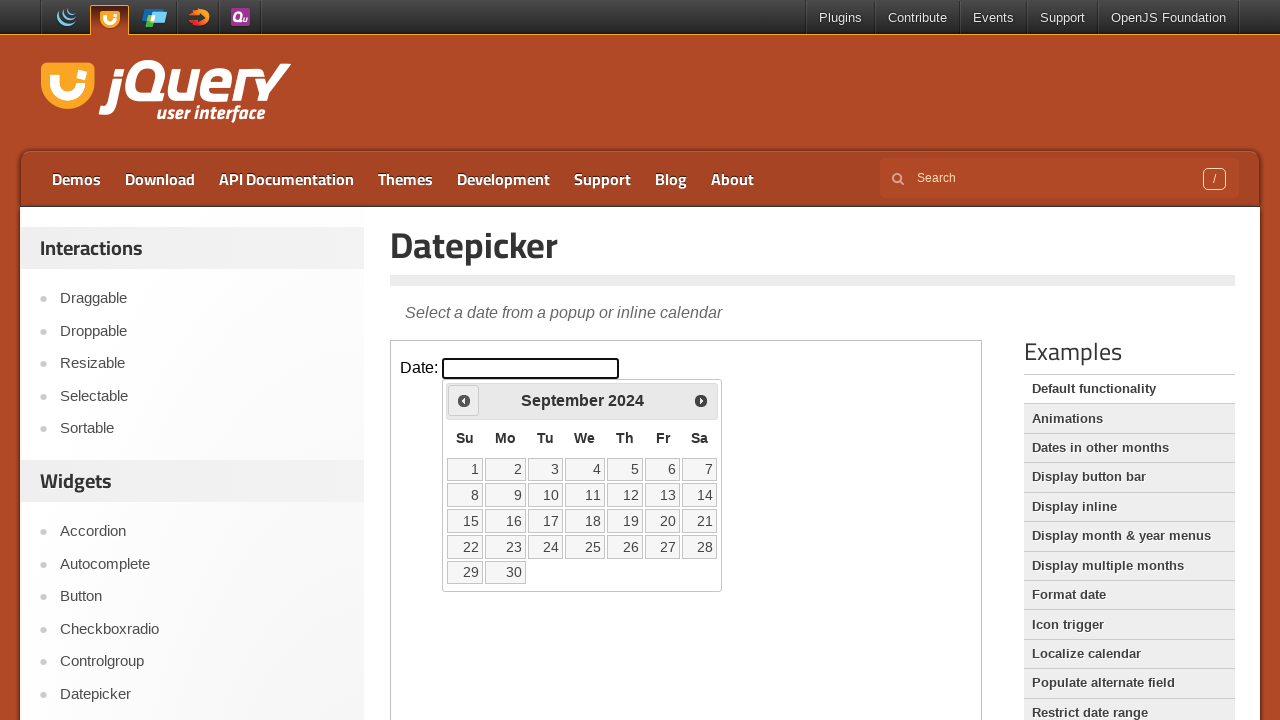

Clicked previous month button to navigate calendar at (464, 400) on iframe.demo-frame >> internal:control=enter-frame >> xpath=//span[@class='ui-ico
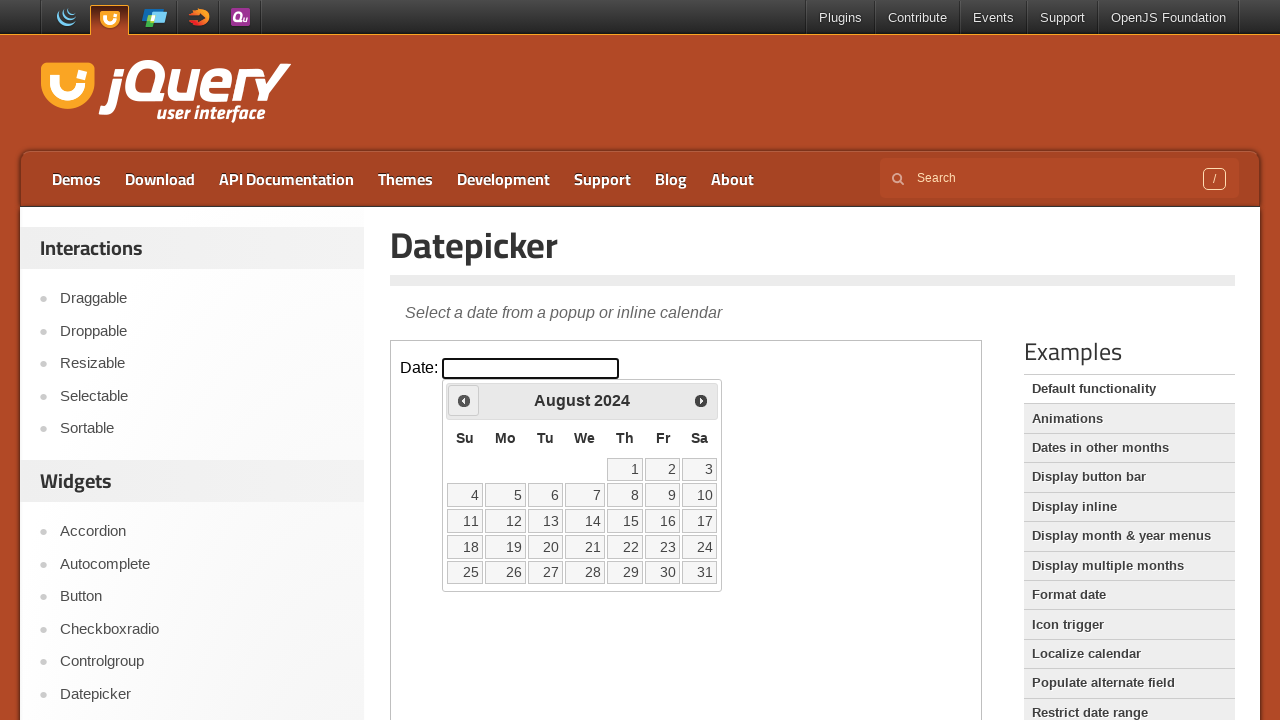

Waited for calendar to update
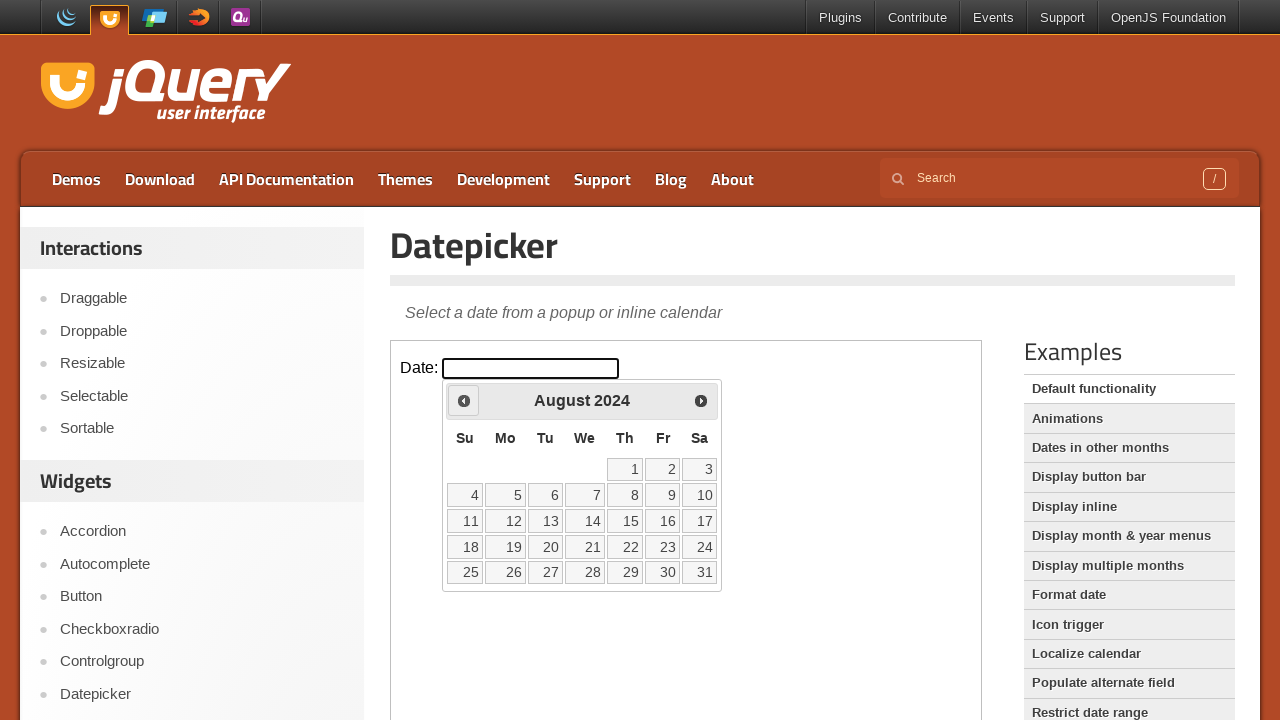

Retrieved current calendar month: August, year: 2024
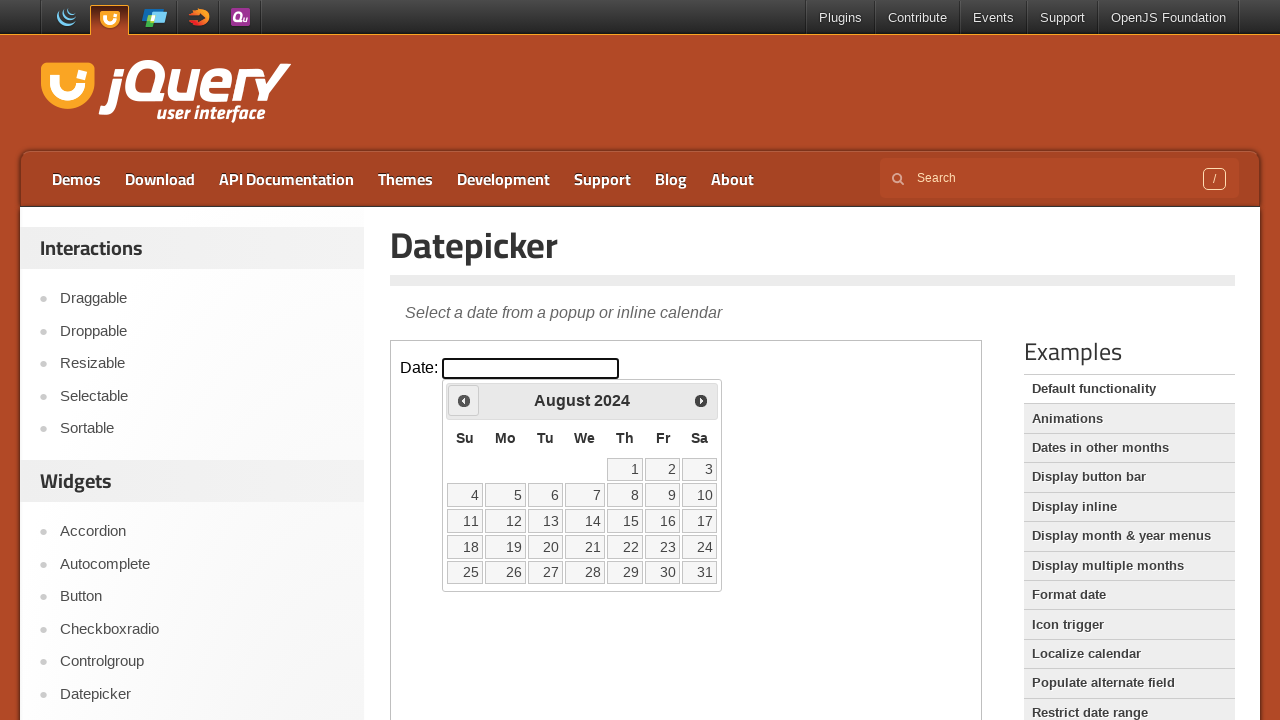

Clicked previous month button to navigate calendar at (464, 400) on iframe.demo-frame >> internal:control=enter-frame >> xpath=//span[@class='ui-ico
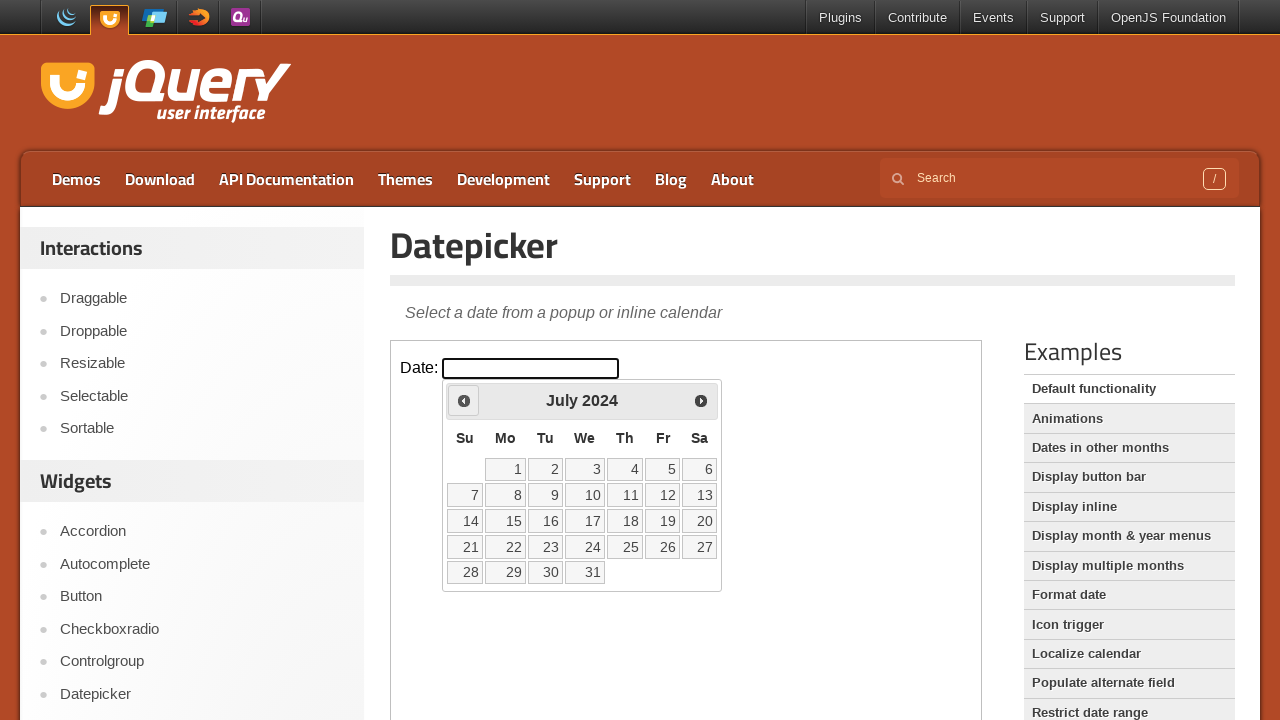

Waited for calendar to update
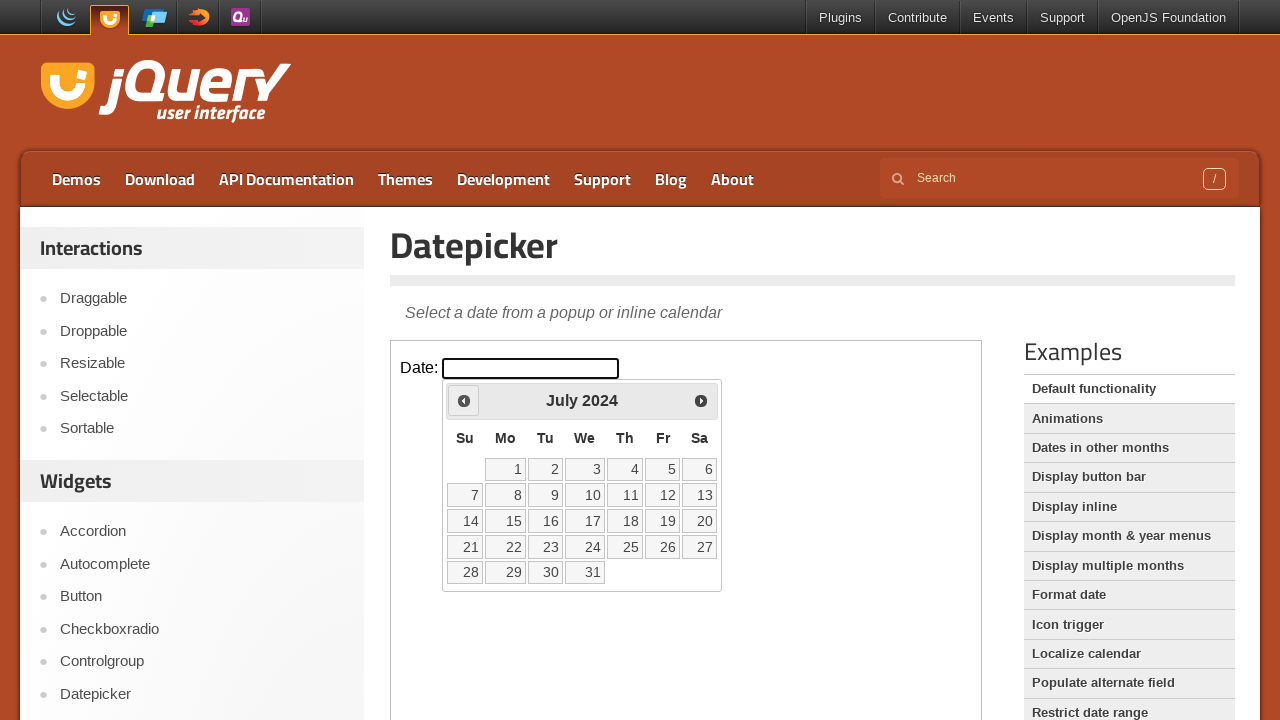

Retrieved current calendar month: July, year: 2024
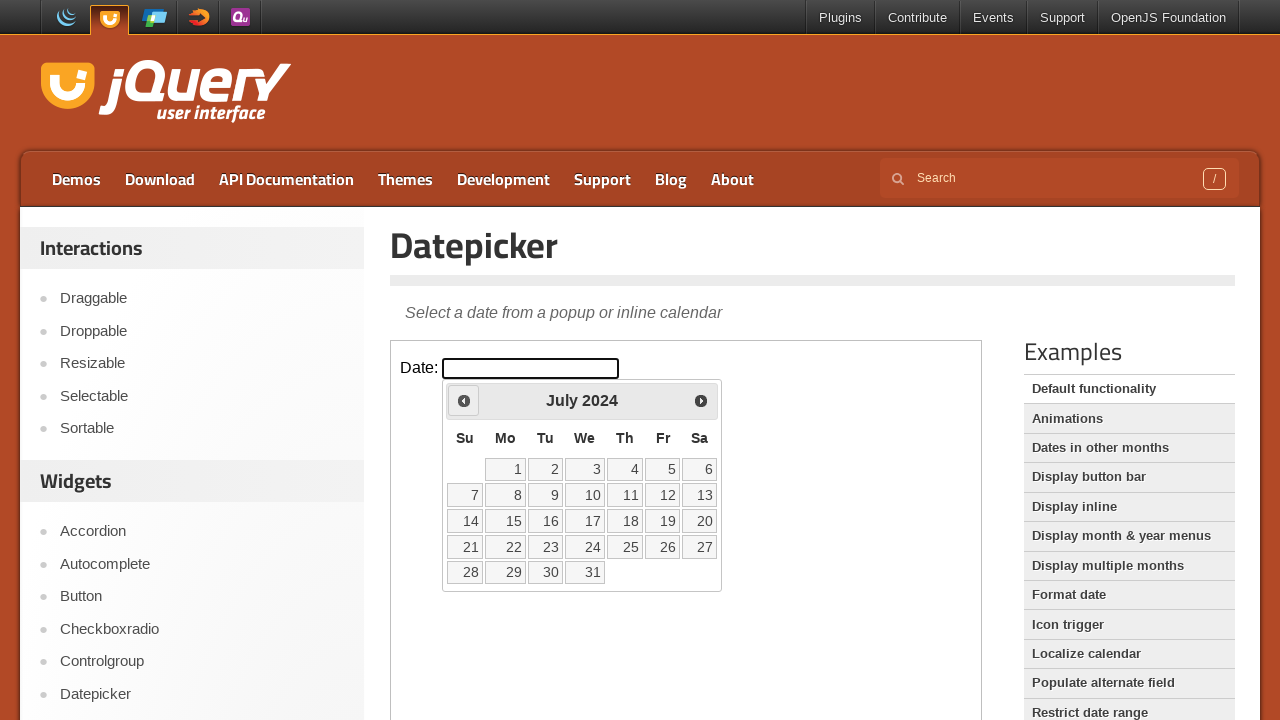

Clicked previous month button to navigate calendar at (464, 400) on iframe.demo-frame >> internal:control=enter-frame >> xpath=//span[@class='ui-ico
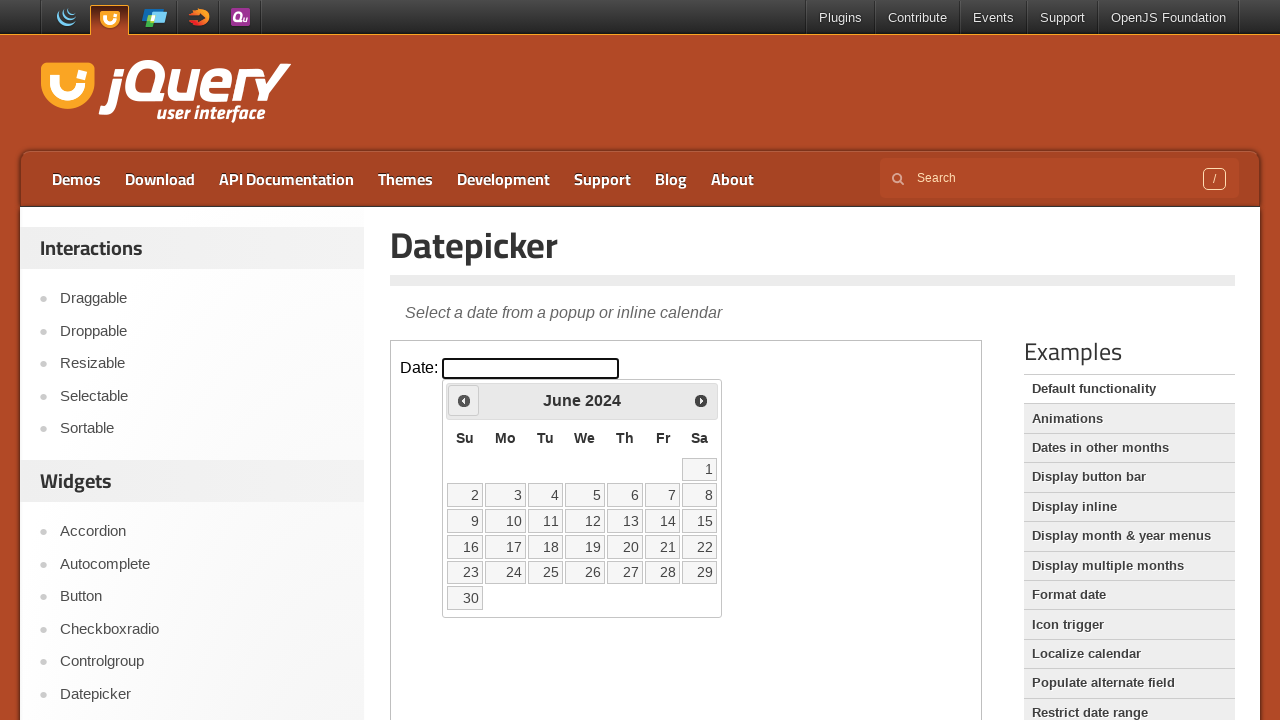

Waited for calendar to update
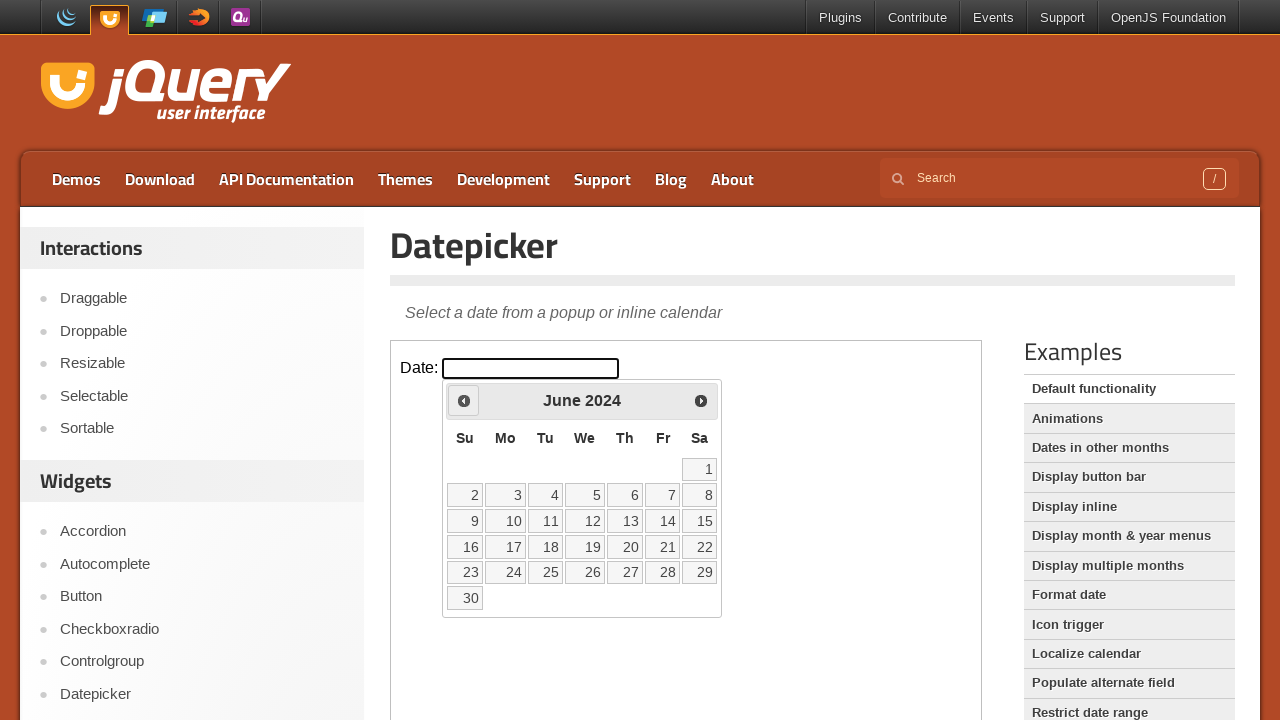

Retrieved current calendar month: June, year: 2024
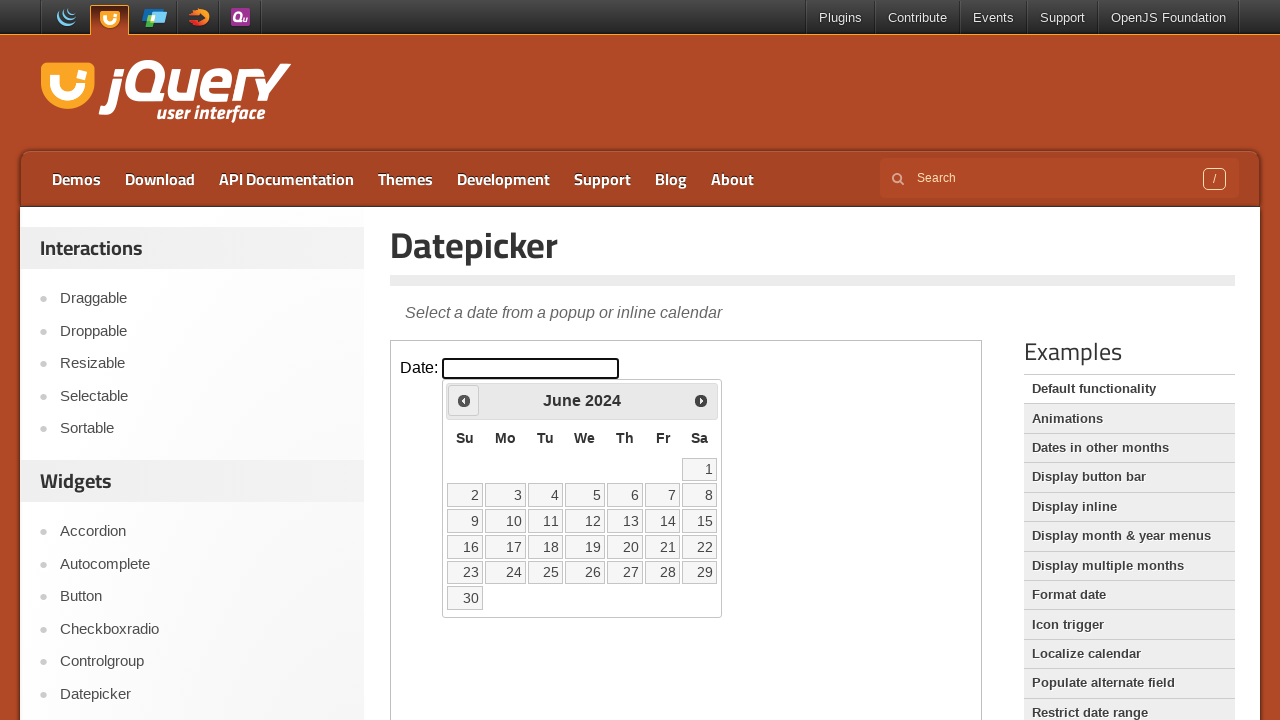

Clicked previous month button to navigate calendar at (464, 400) on iframe.demo-frame >> internal:control=enter-frame >> xpath=//span[@class='ui-ico
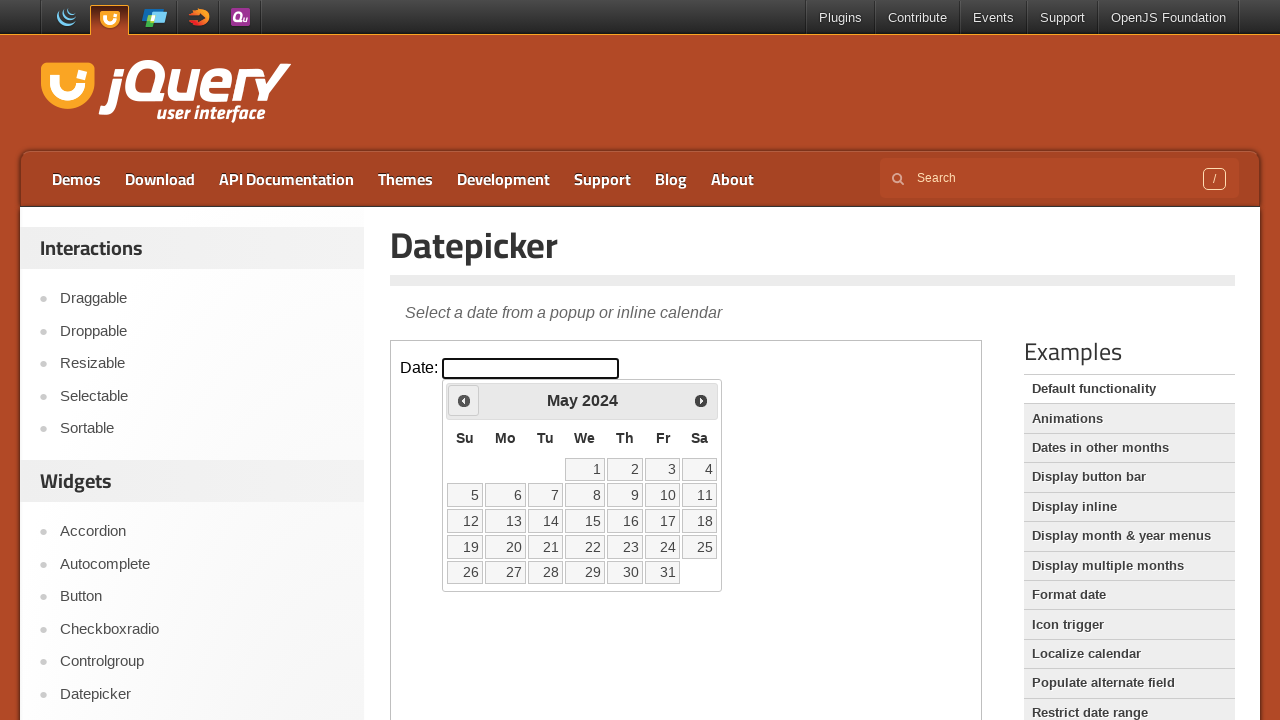

Waited for calendar to update
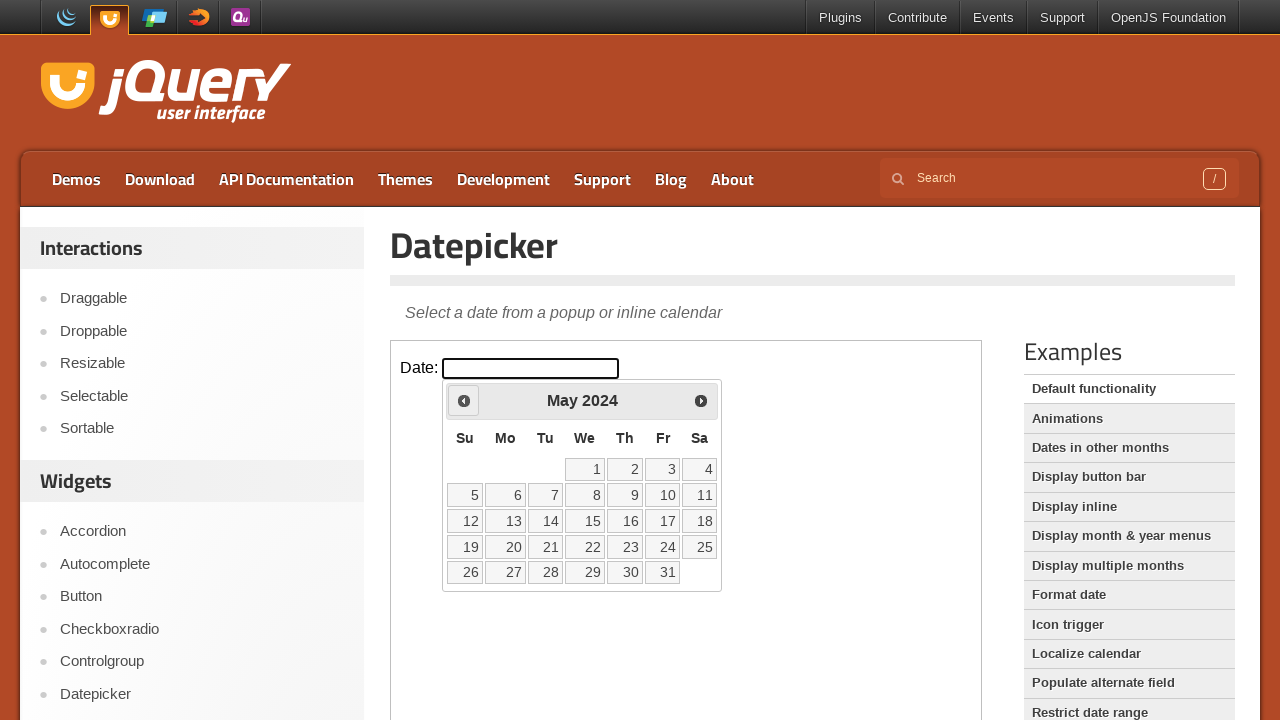

Retrieved current calendar month: May, year: 2024
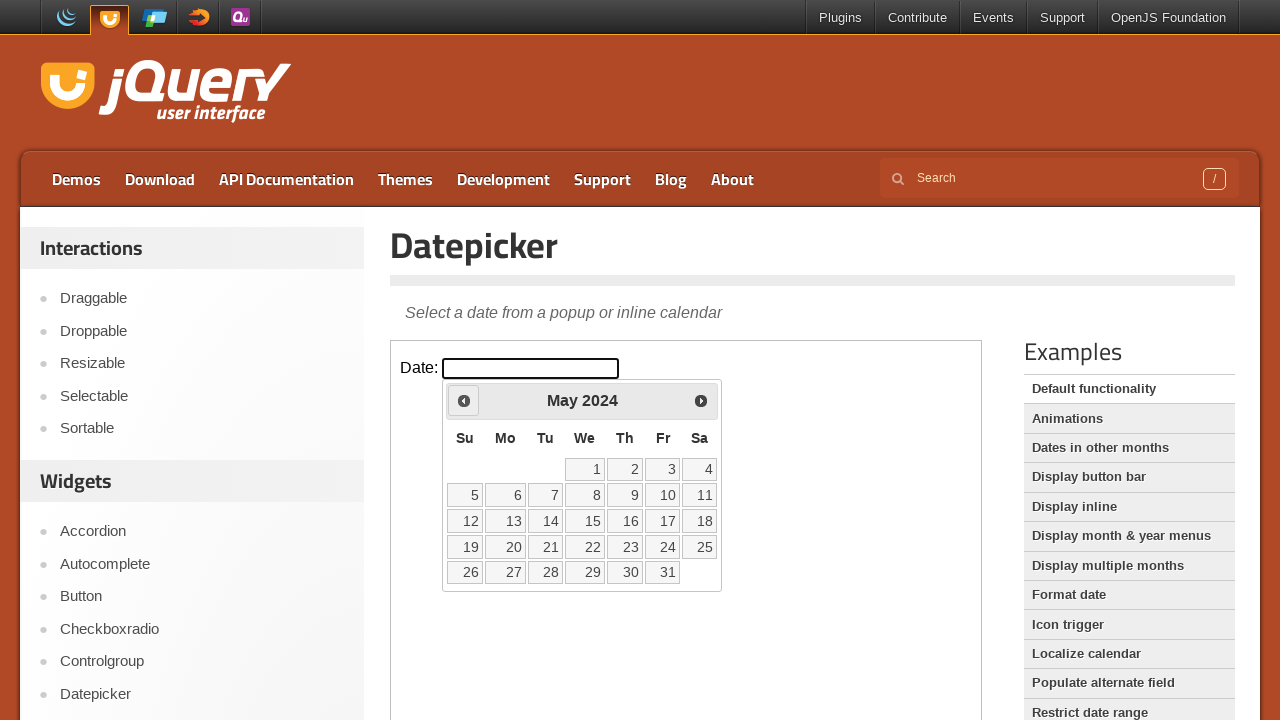

Clicked previous month button to navigate calendar at (464, 400) on iframe.demo-frame >> internal:control=enter-frame >> xpath=//span[@class='ui-ico
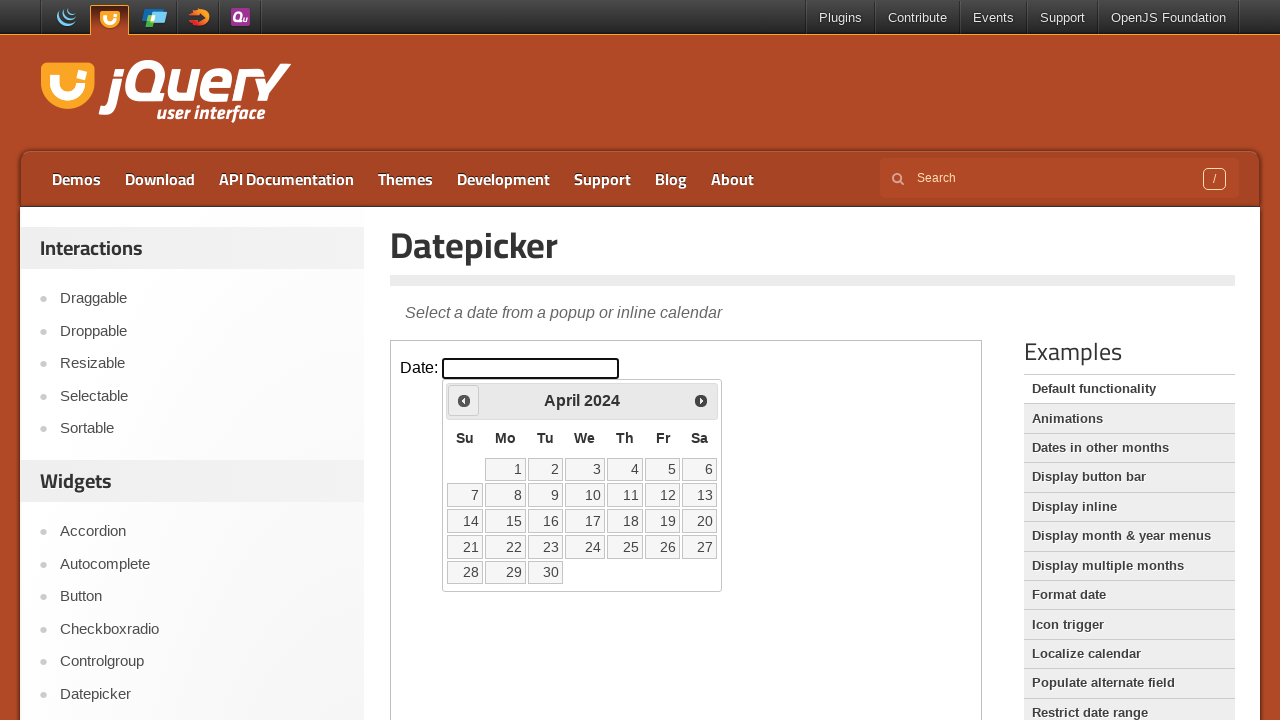

Waited for calendar to update
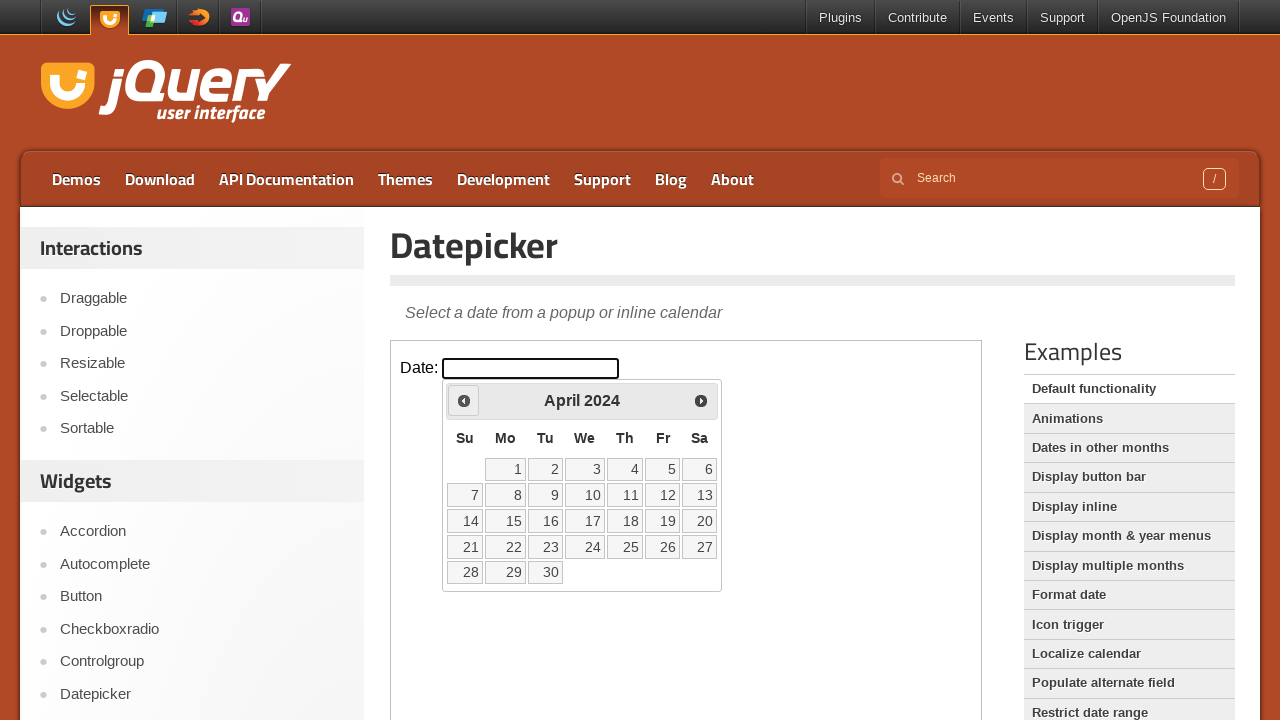

Retrieved current calendar month: April, year: 2024
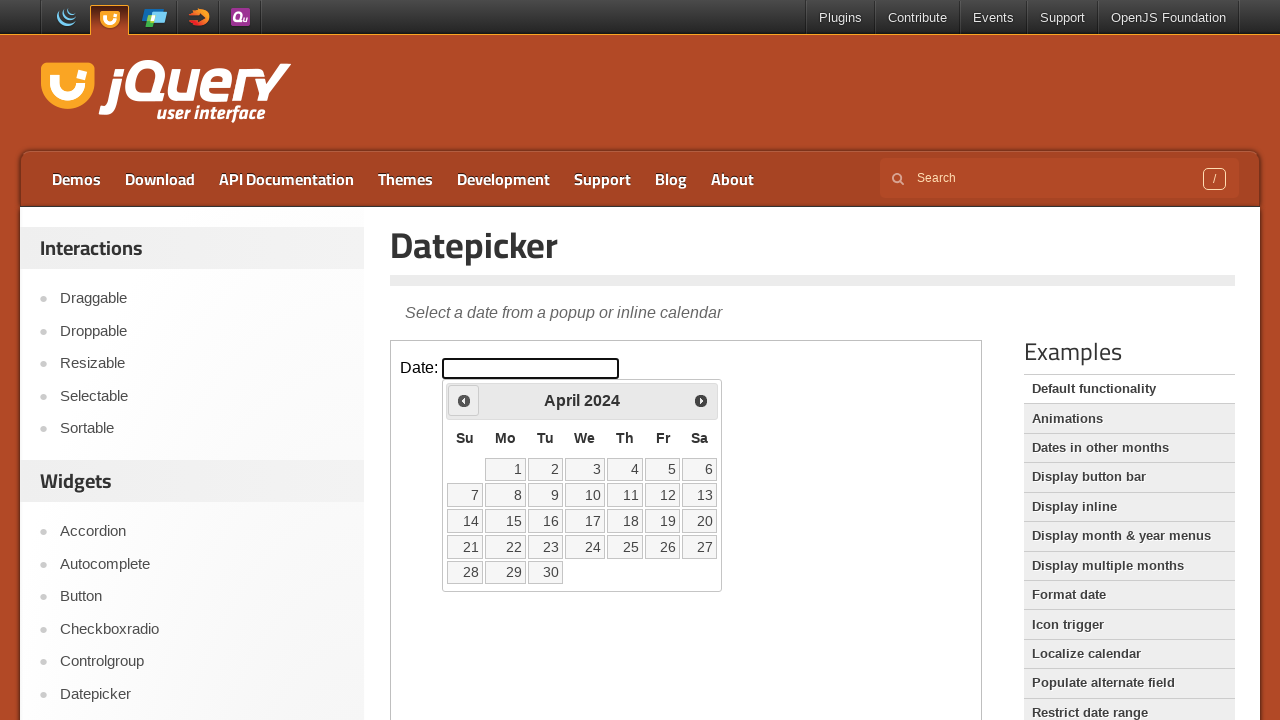

Clicked previous month button to navigate calendar at (464, 400) on iframe.demo-frame >> internal:control=enter-frame >> xpath=//span[@class='ui-ico
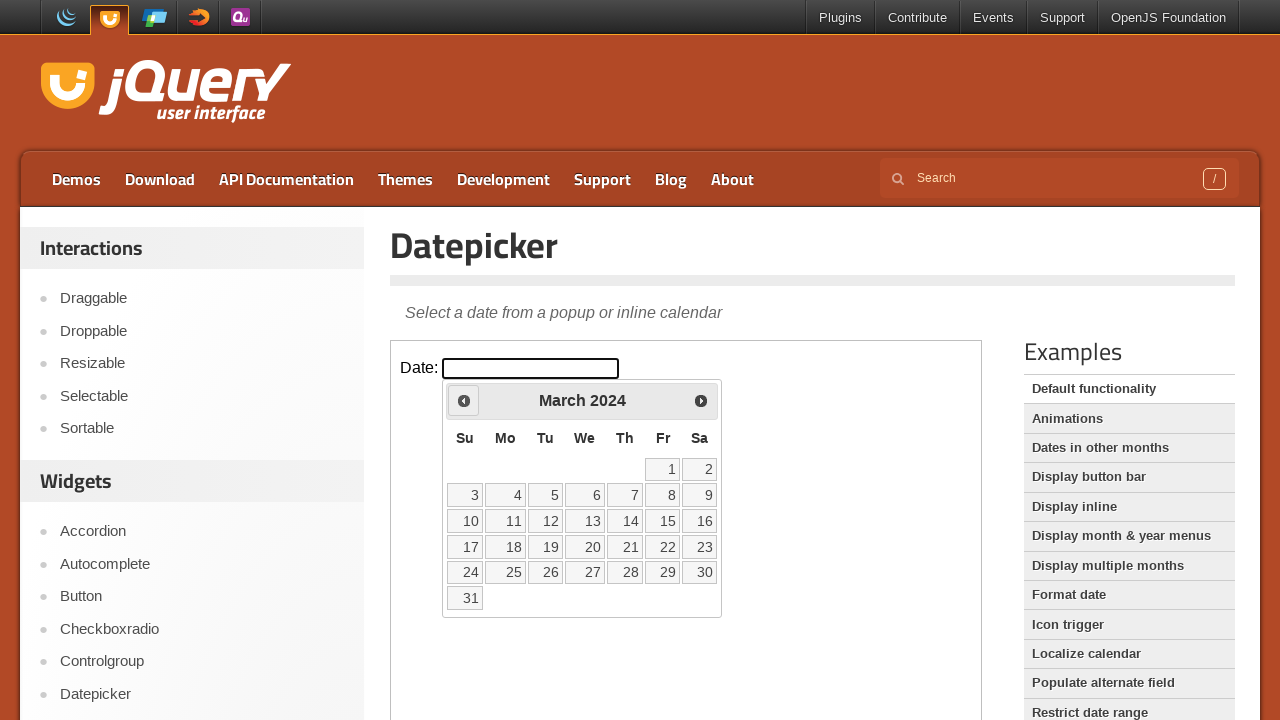

Waited for calendar to update
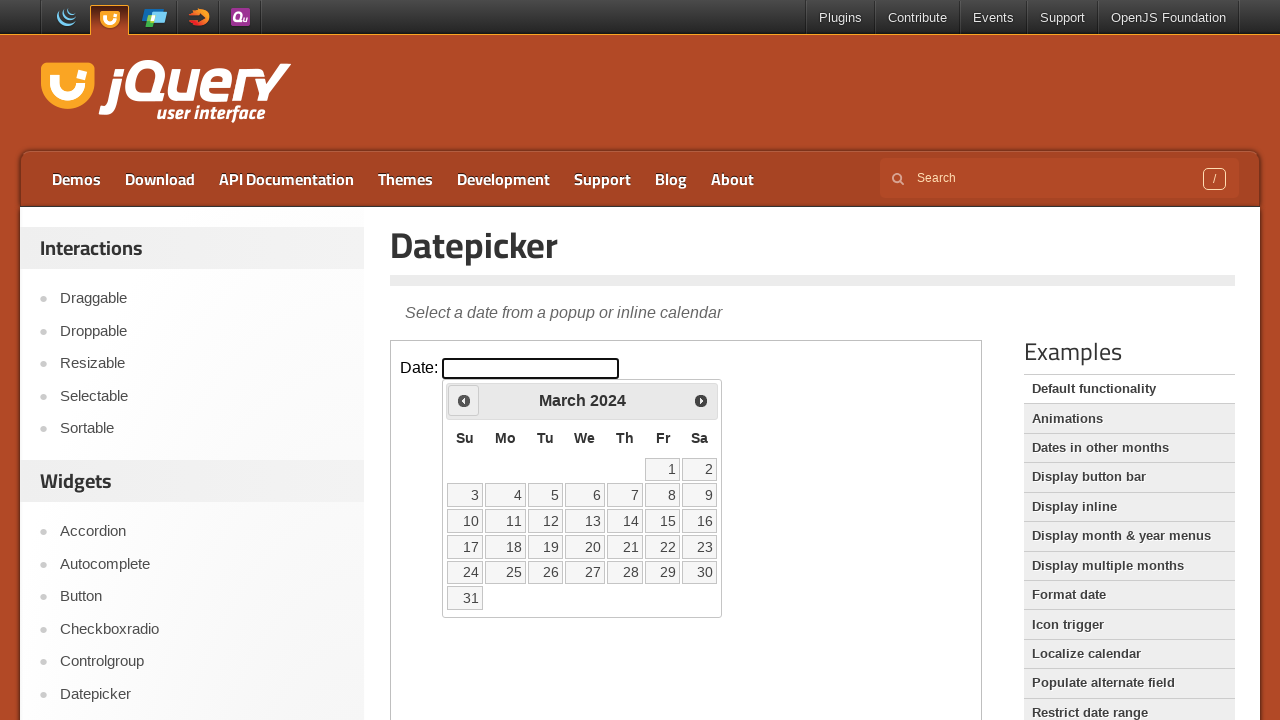

Retrieved current calendar month: March, year: 2024
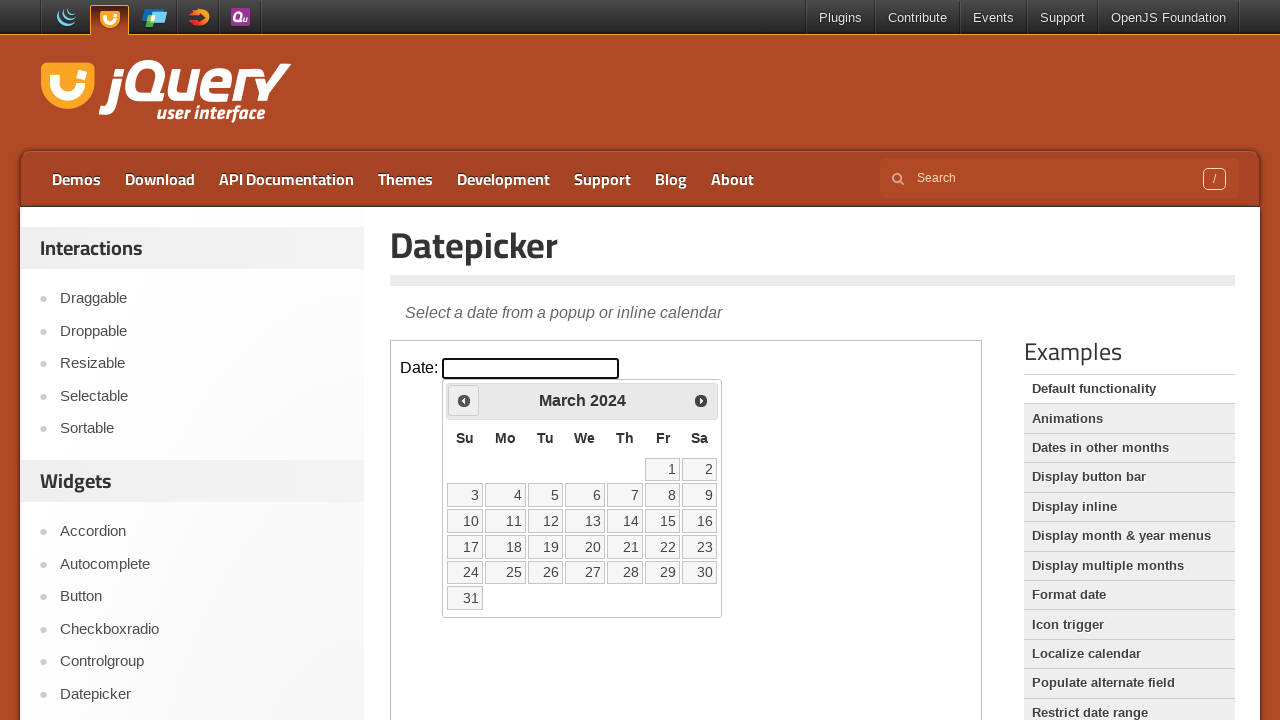

Clicked previous month button to navigate calendar at (464, 400) on iframe.demo-frame >> internal:control=enter-frame >> xpath=//span[@class='ui-ico
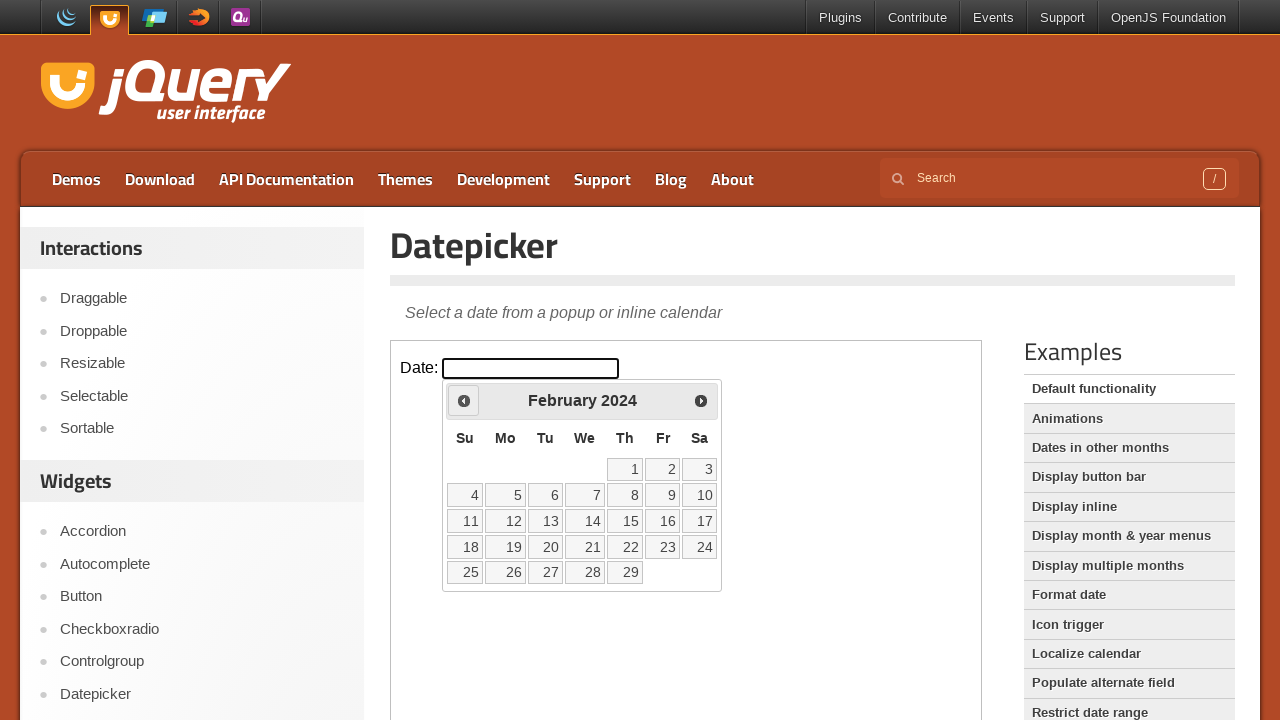

Waited for calendar to update
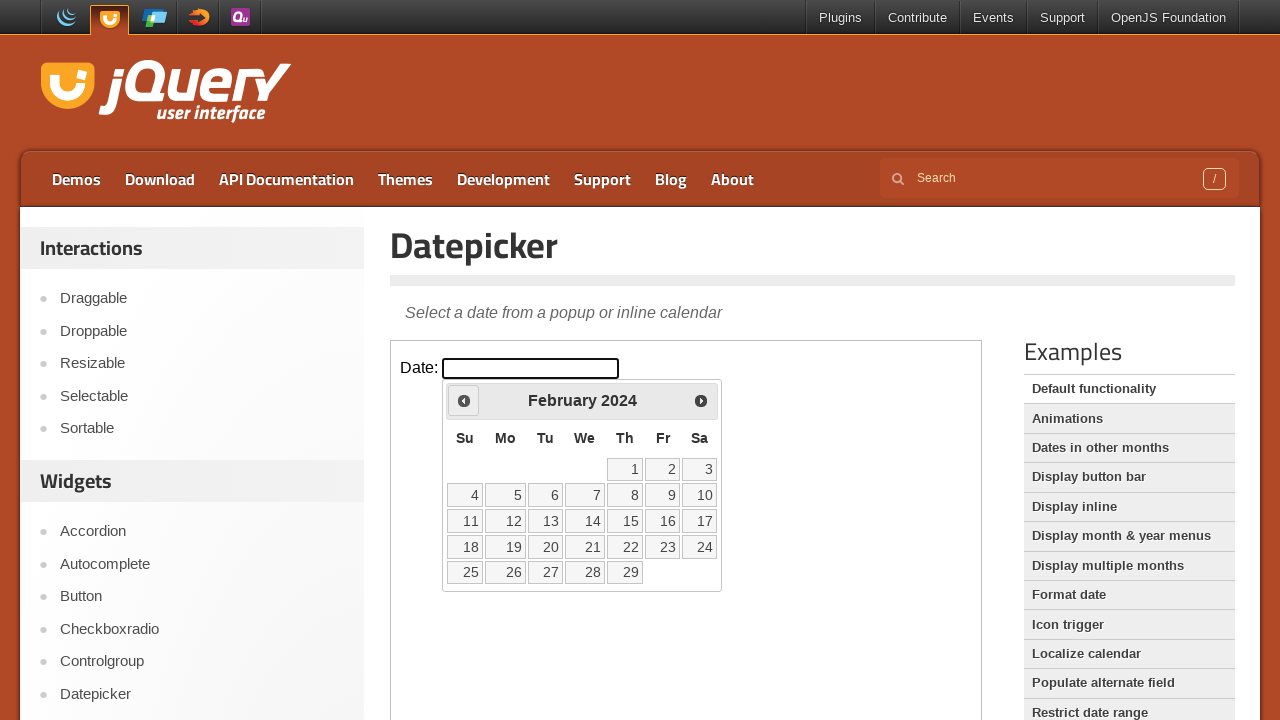

Retrieved current calendar month: February, year: 2024
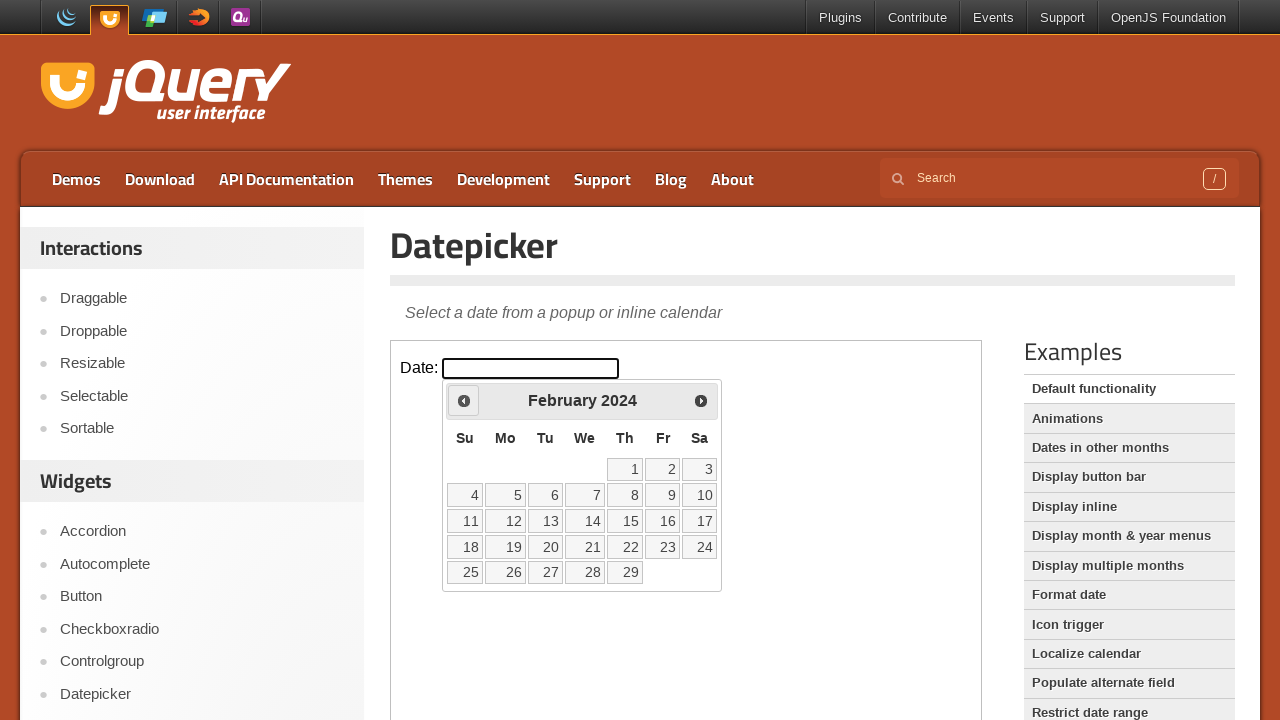

Clicked previous month button to navigate calendar at (464, 400) on iframe.demo-frame >> internal:control=enter-frame >> xpath=//span[@class='ui-ico
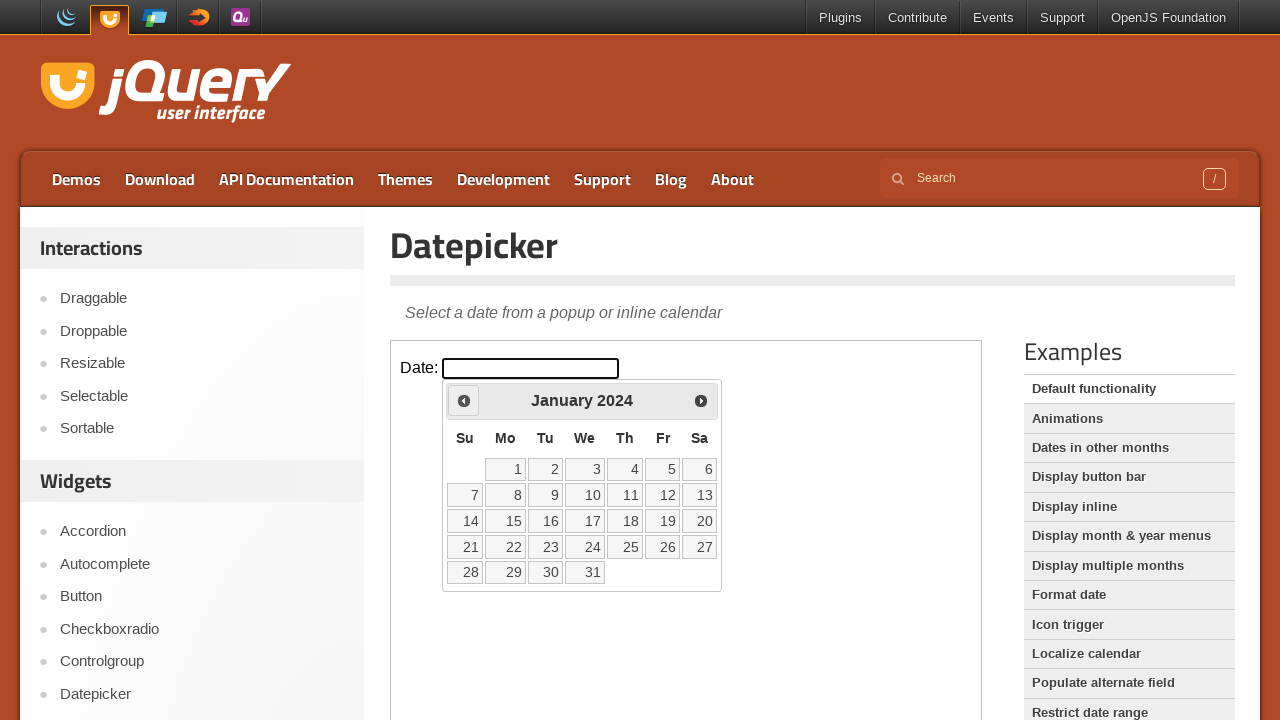

Waited for calendar to update
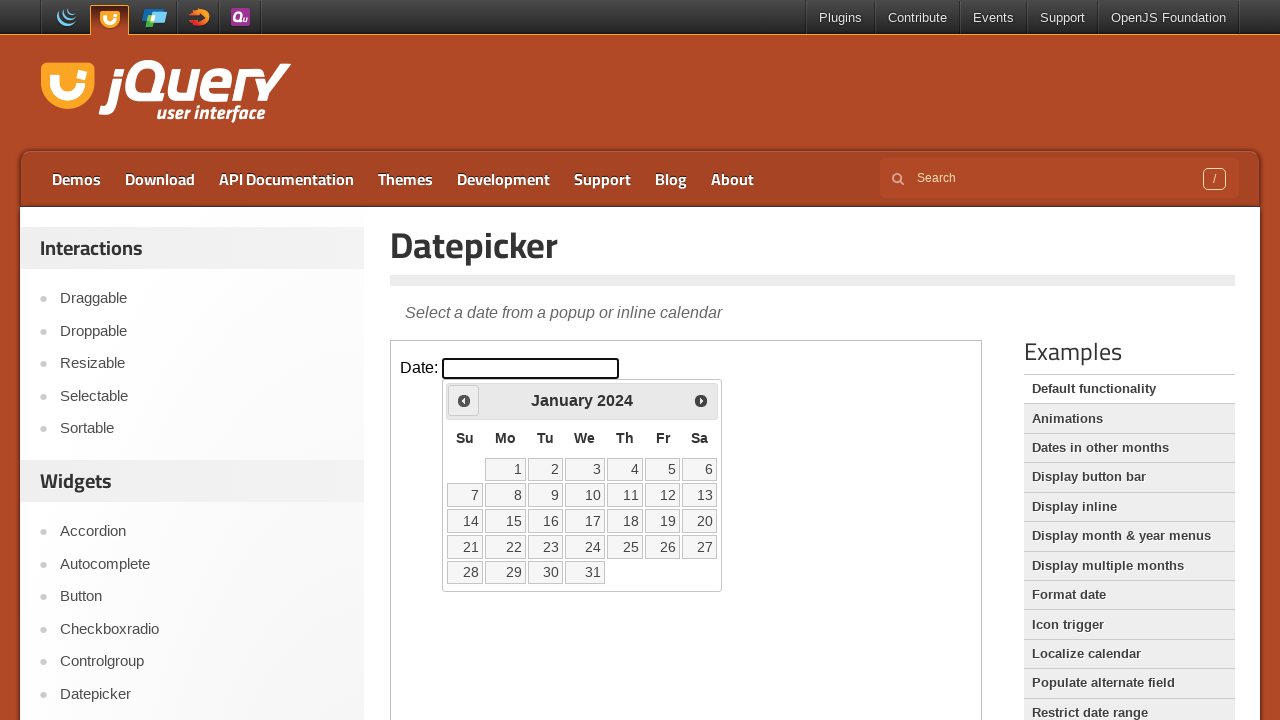

Retrieved current calendar month: January, year: 2024
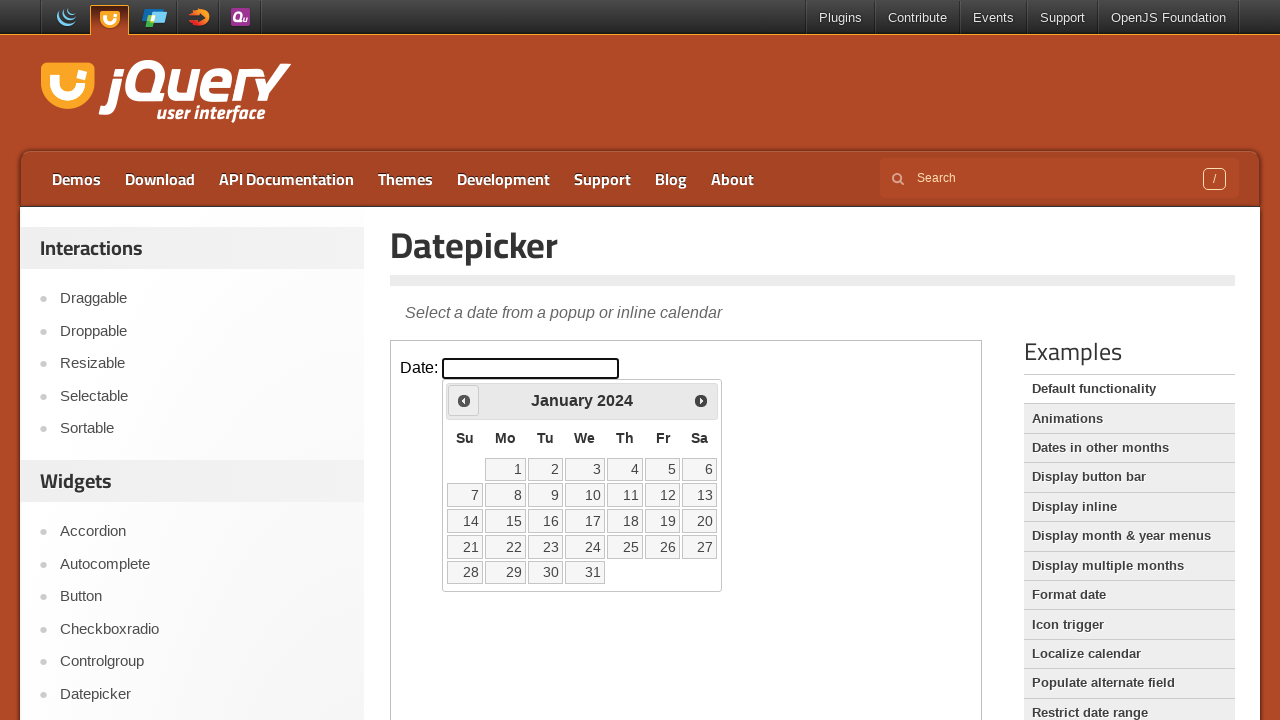

Clicked previous month button to navigate calendar at (464, 400) on iframe.demo-frame >> internal:control=enter-frame >> xpath=//span[@class='ui-ico
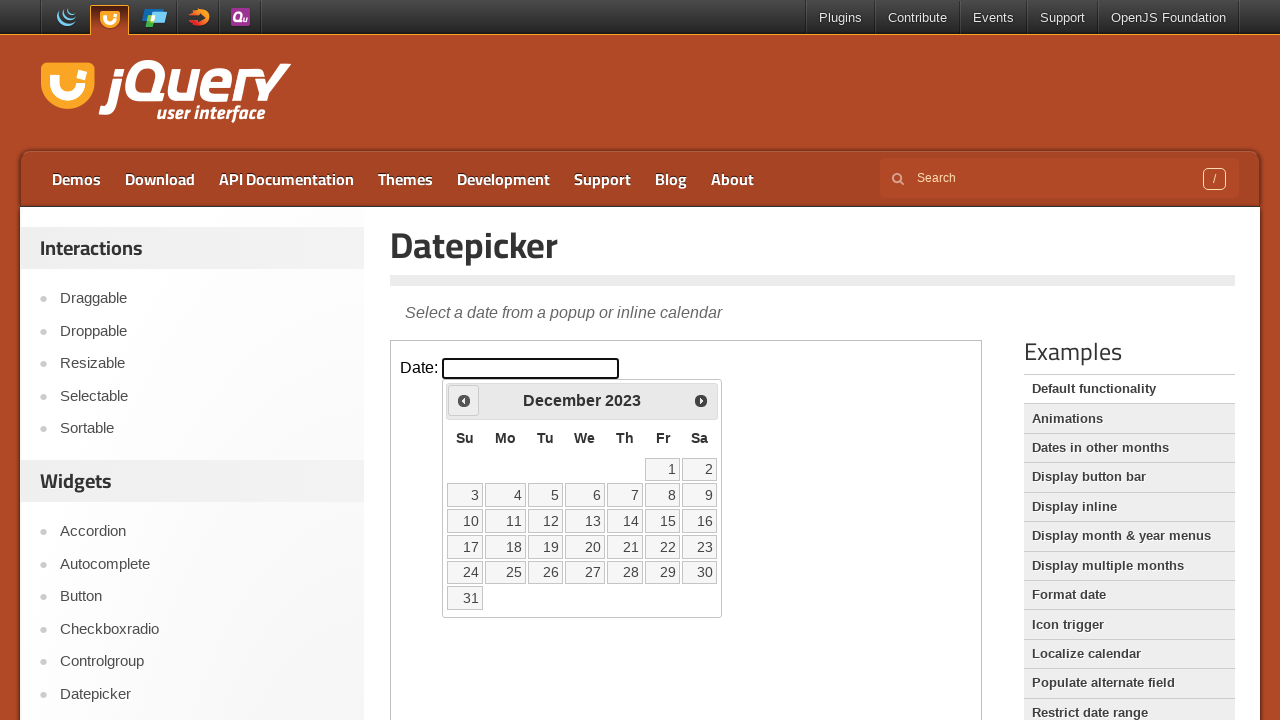

Waited for calendar to update
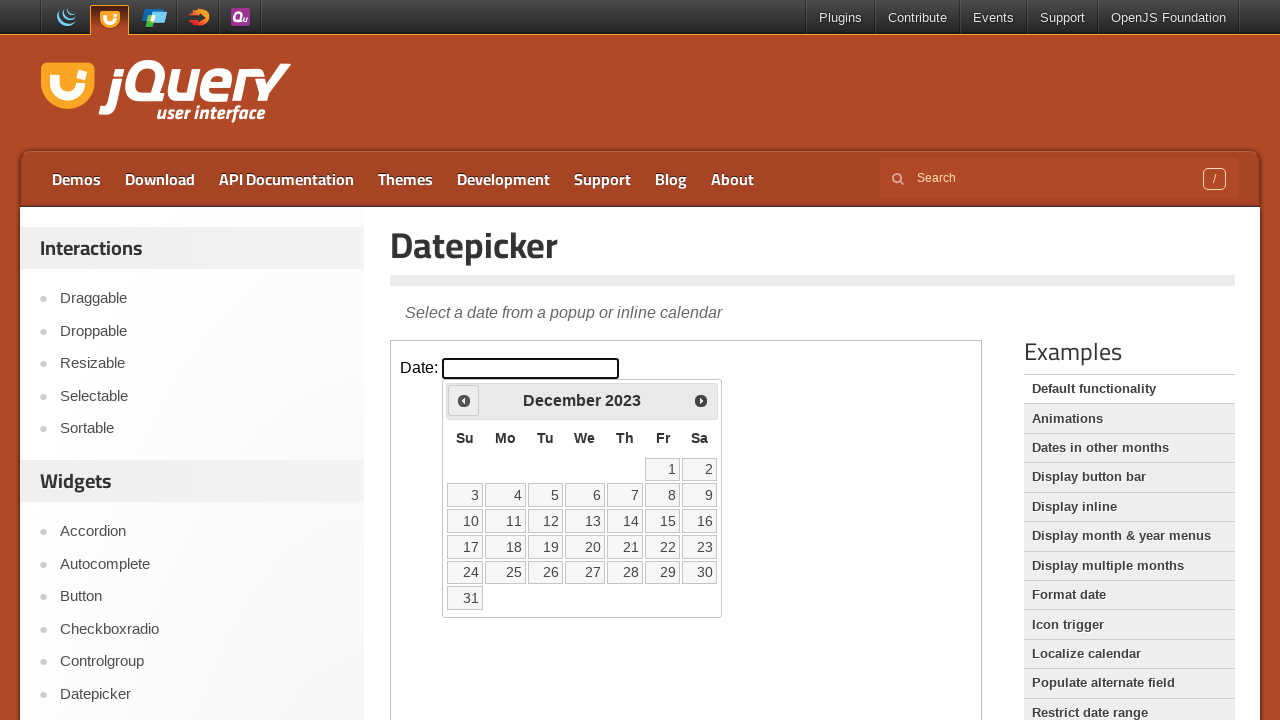

Retrieved current calendar month: December, year: 2023
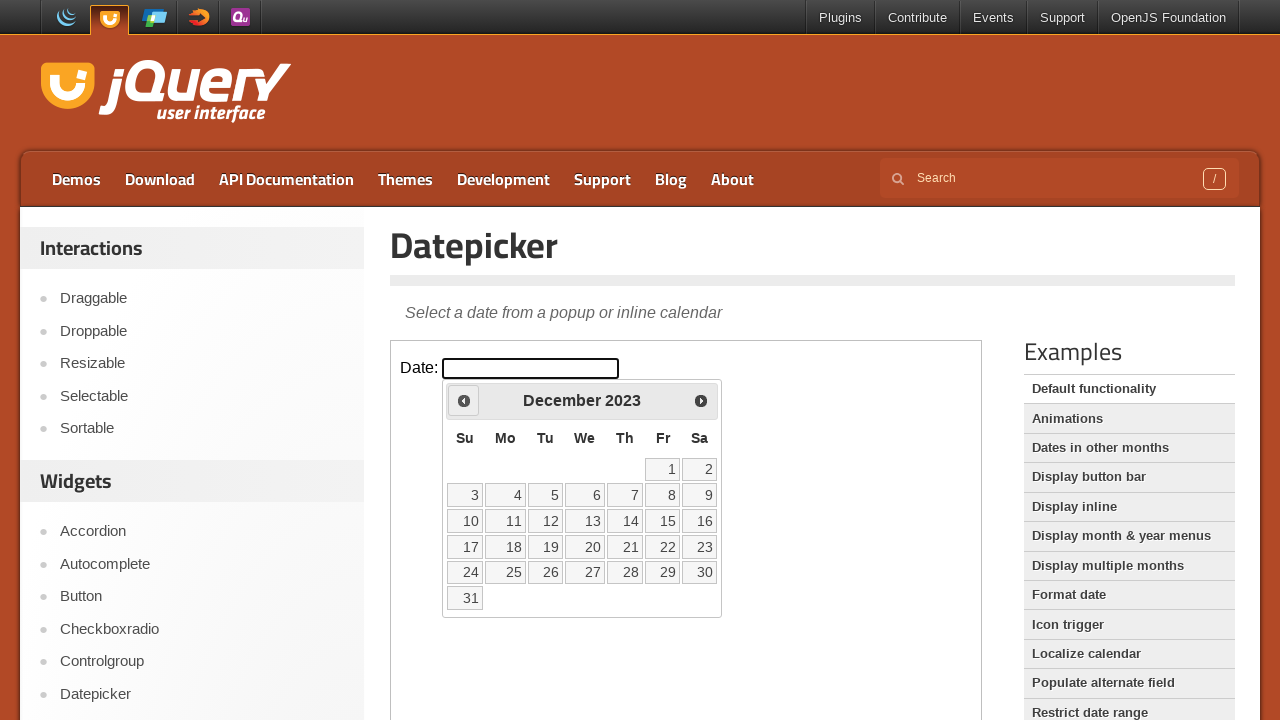

Clicked previous month button to navigate calendar at (464, 400) on iframe.demo-frame >> internal:control=enter-frame >> xpath=//span[@class='ui-ico
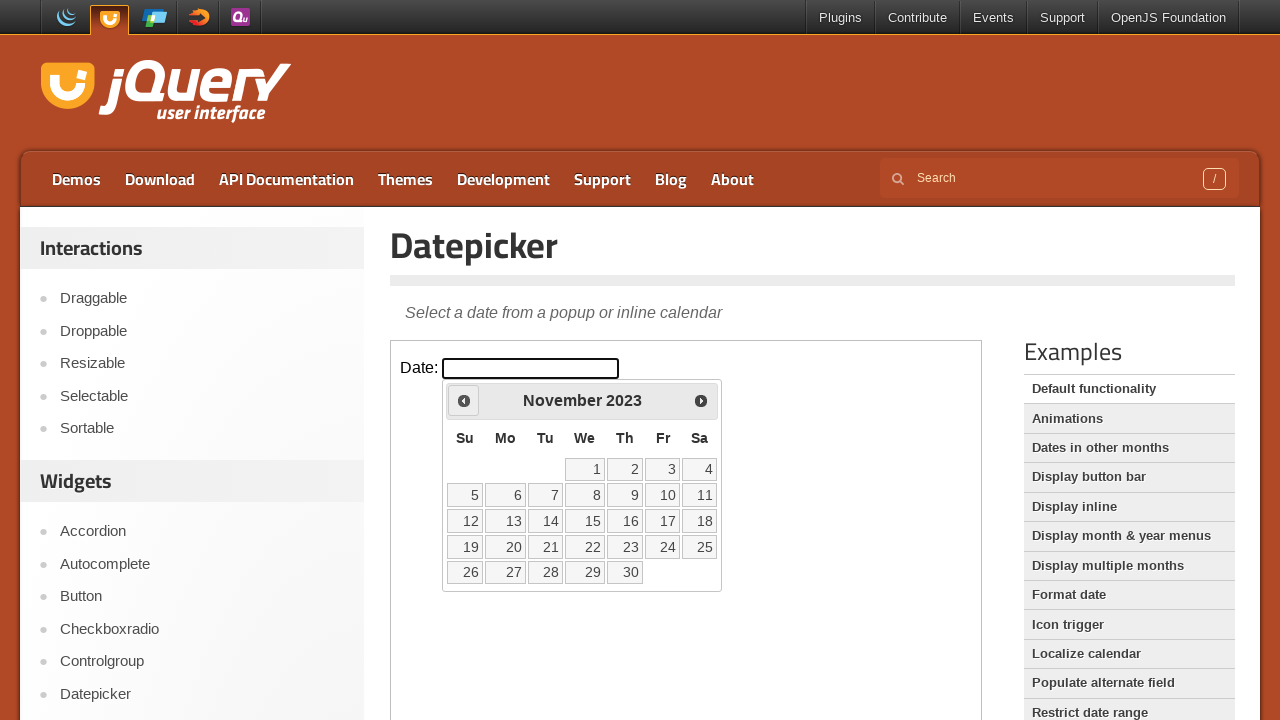

Waited for calendar to update
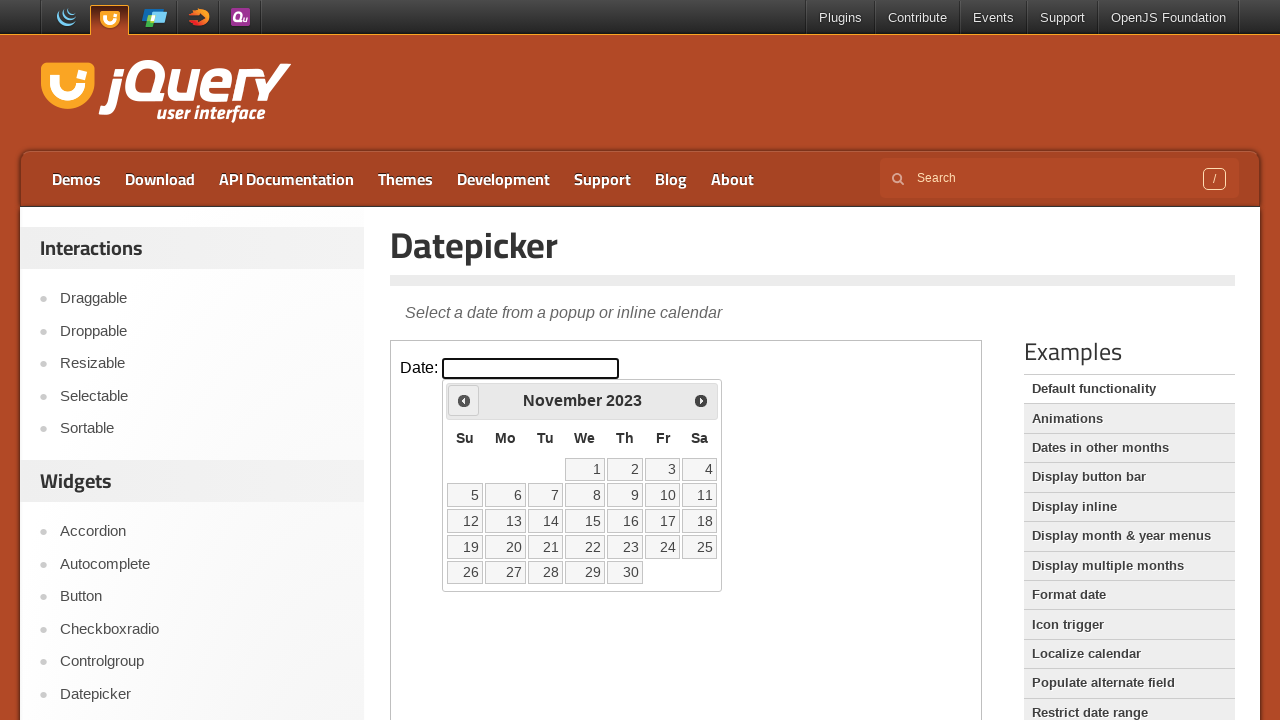

Retrieved current calendar month: November, year: 2023
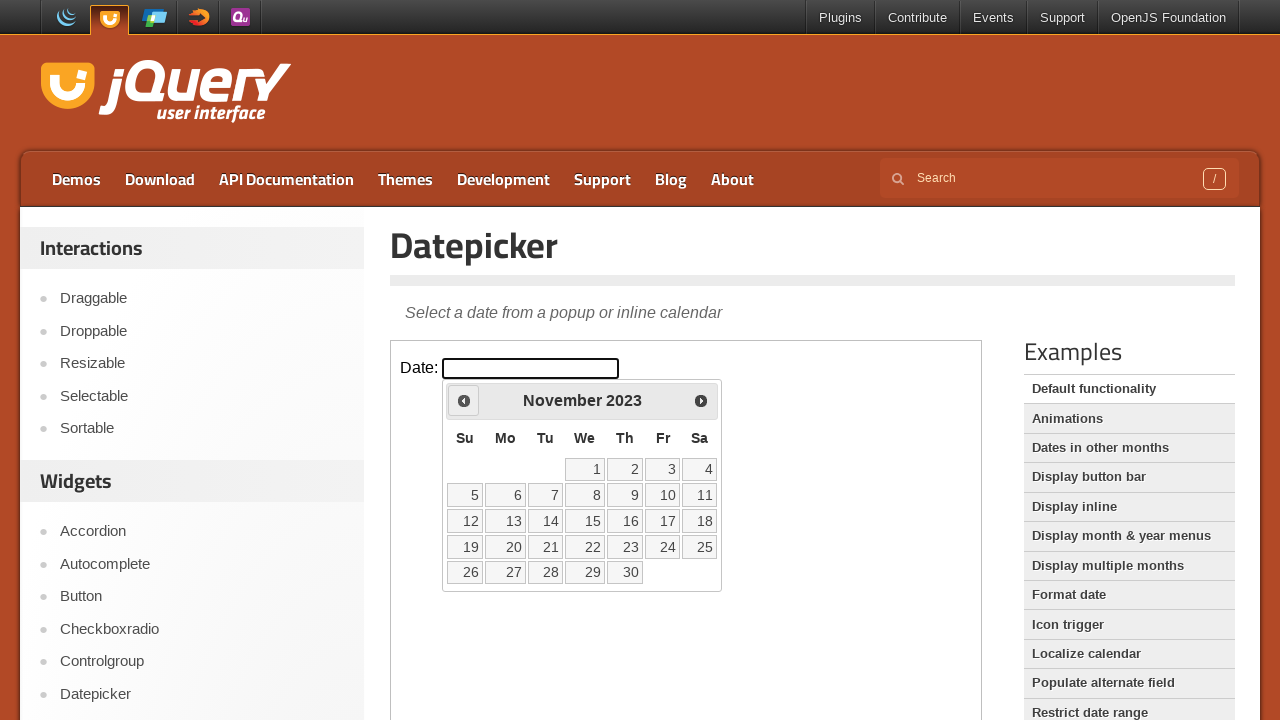

Clicked previous month button to navigate calendar at (464, 400) on iframe.demo-frame >> internal:control=enter-frame >> xpath=//span[@class='ui-ico
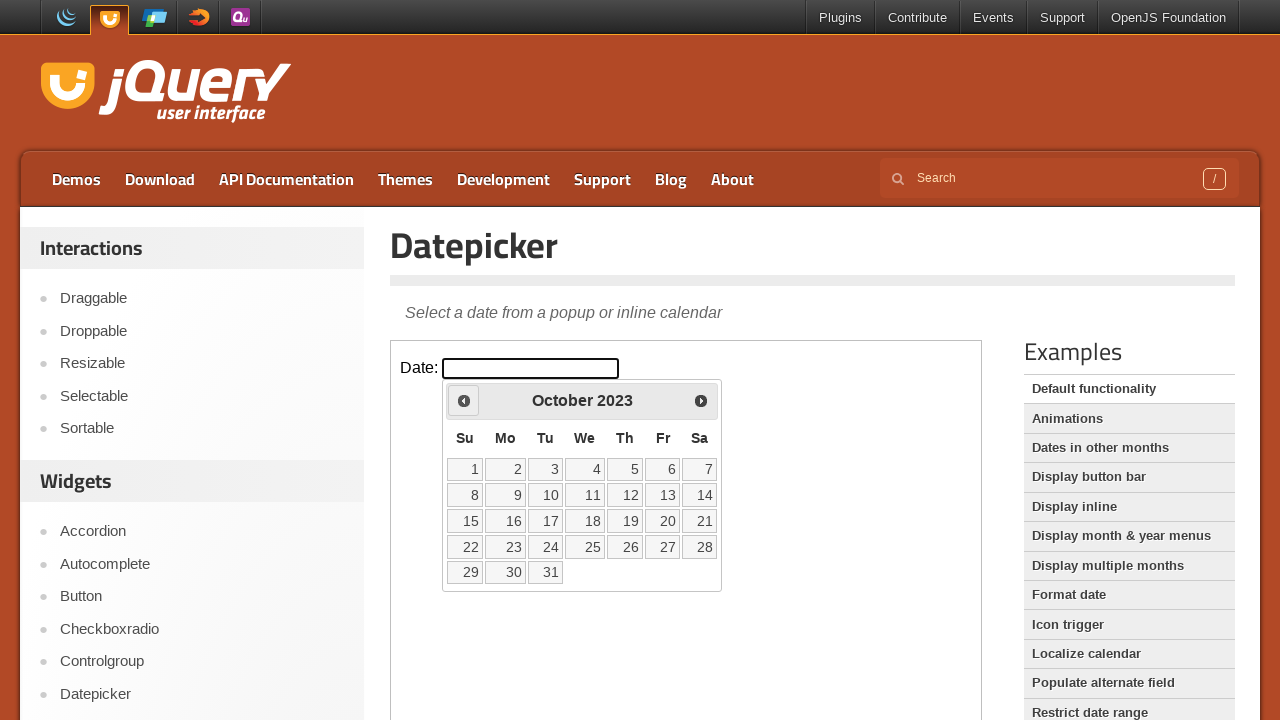

Waited for calendar to update
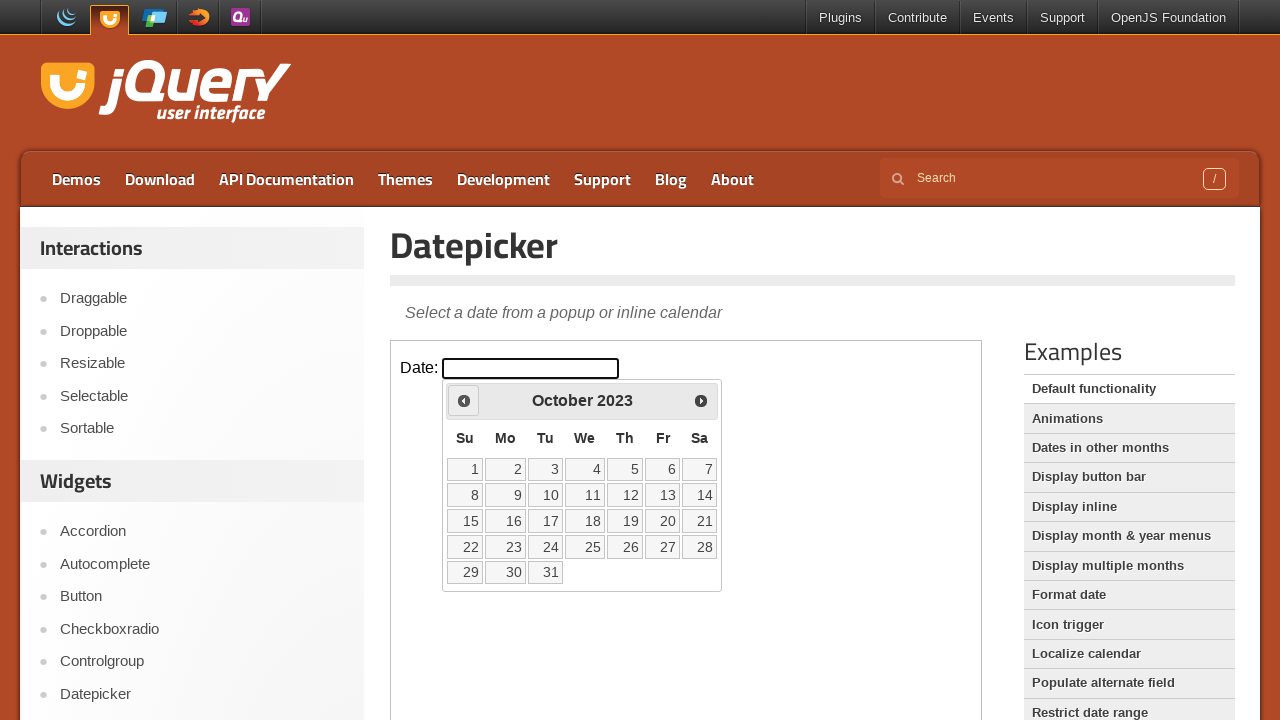

Retrieved current calendar month: October, year: 2023
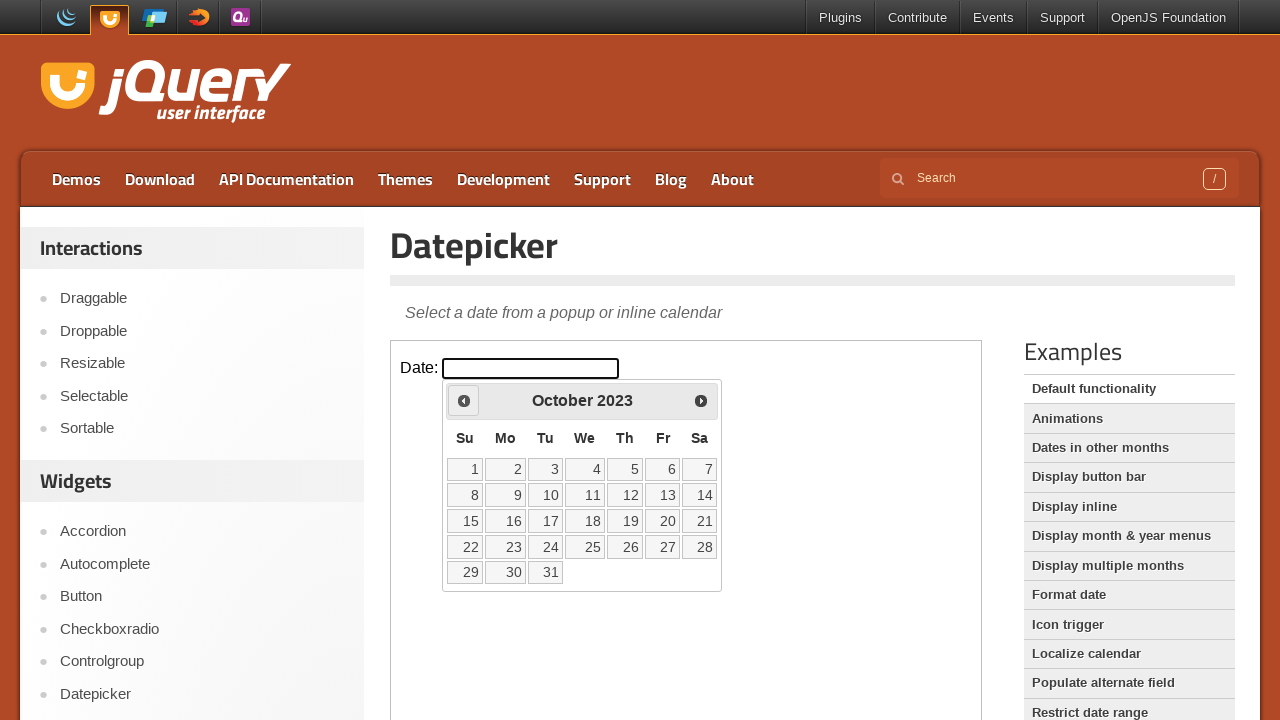

Clicked previous month button to navigate calendar at (464, 400) on iframe.demo-frame >> internal:control=enter-frame >> xpath=//span[@class='ui-ico
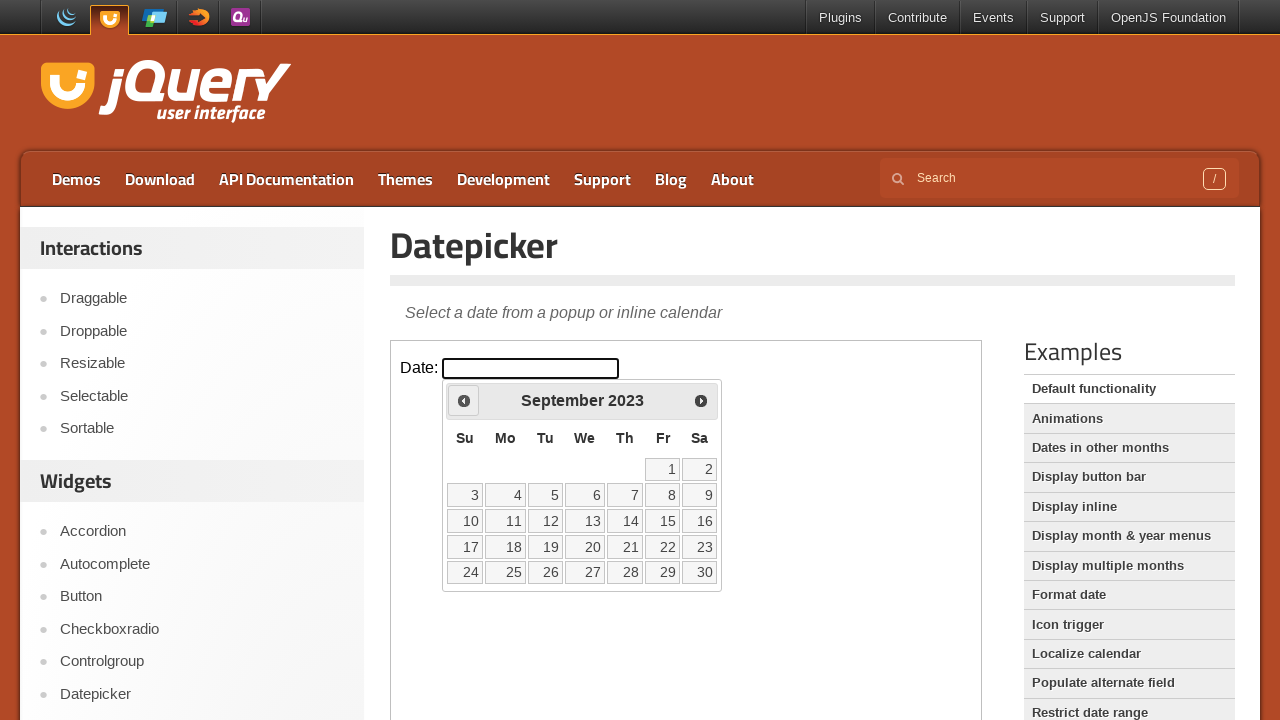

Waited for calendar to update
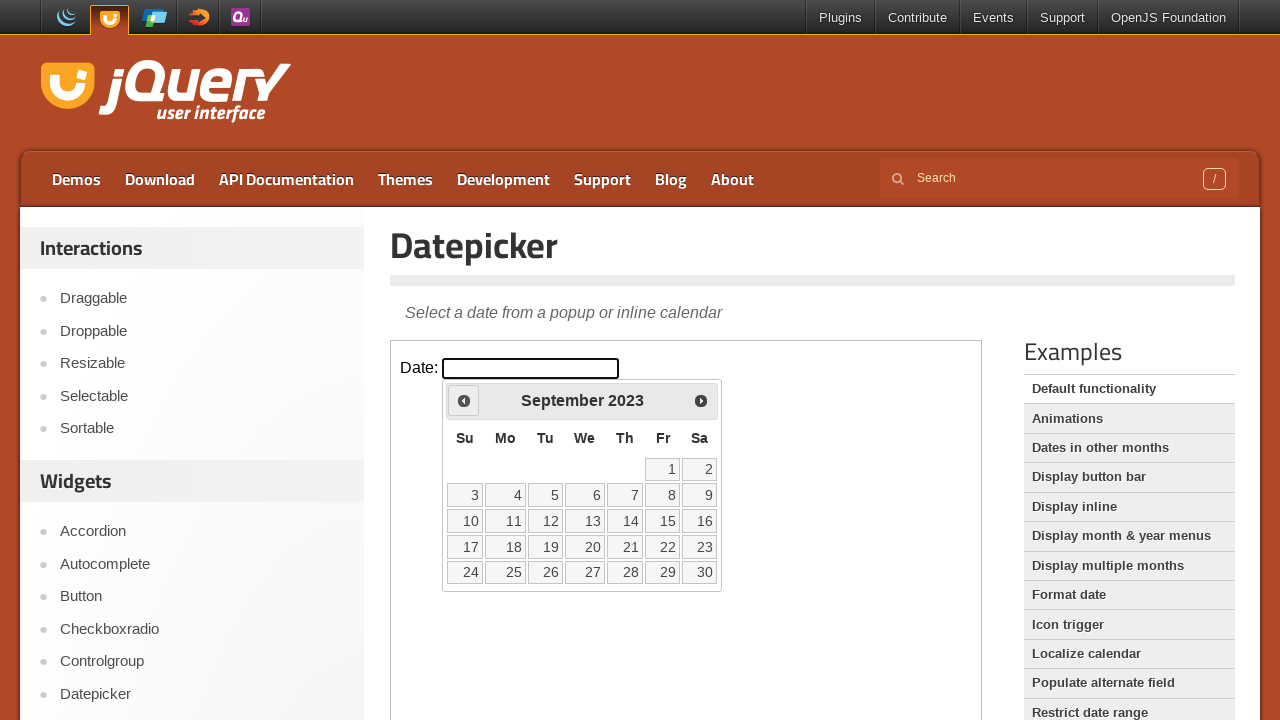

Retrieved current calendar month: September, year: 2023
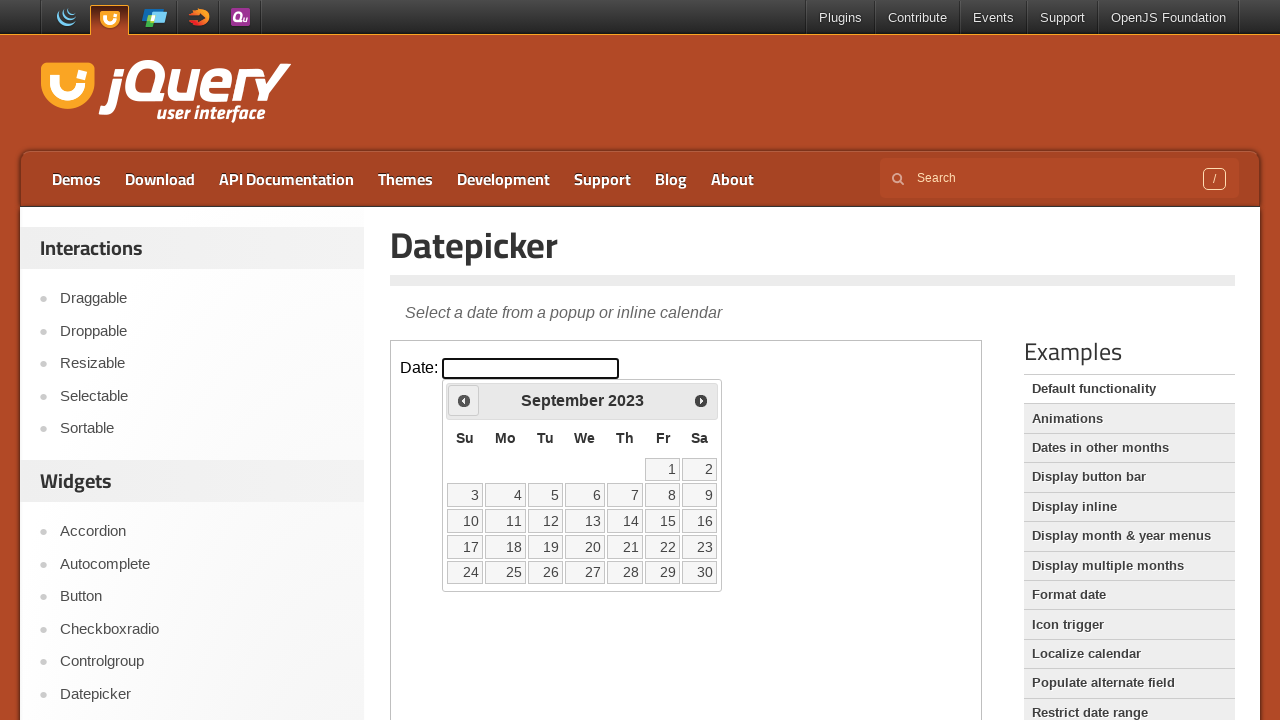

Clicked previous month button to navigate calendar at (464, 400) on iframe.demo-frame >> internal:control=enter-frame >> xpath=//span[@class='ui-ico
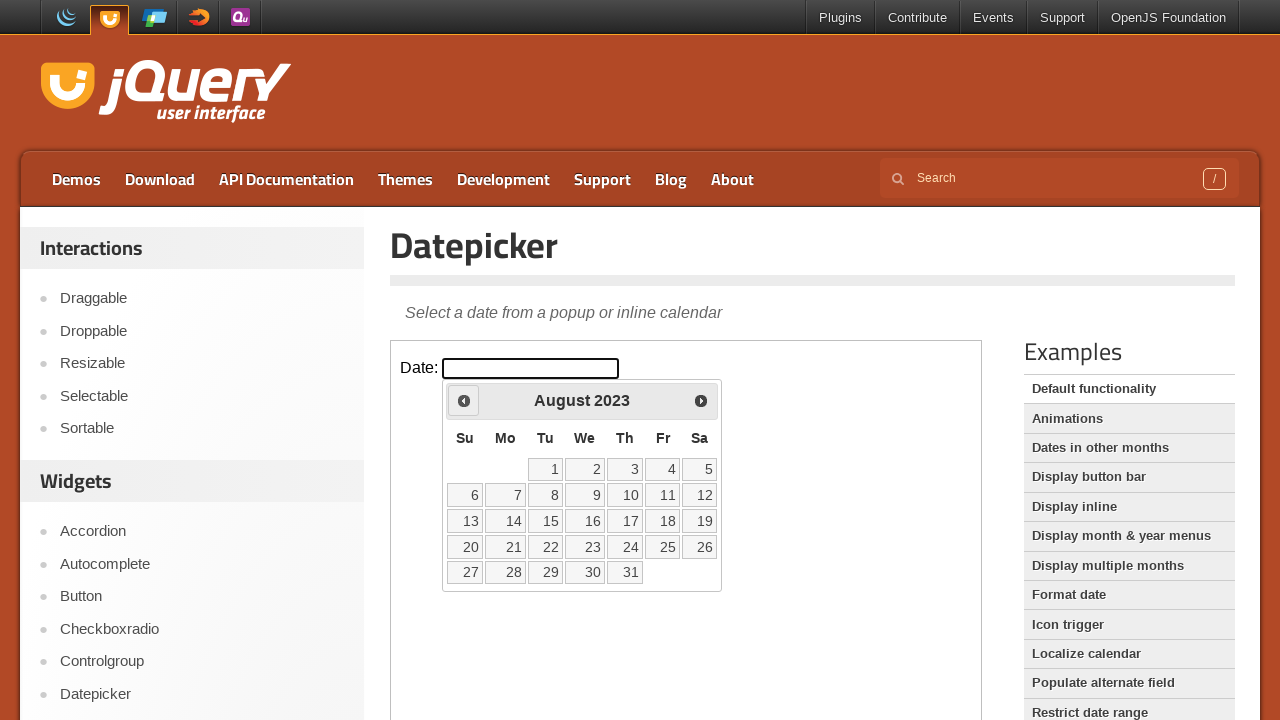

Waited for calendar to update
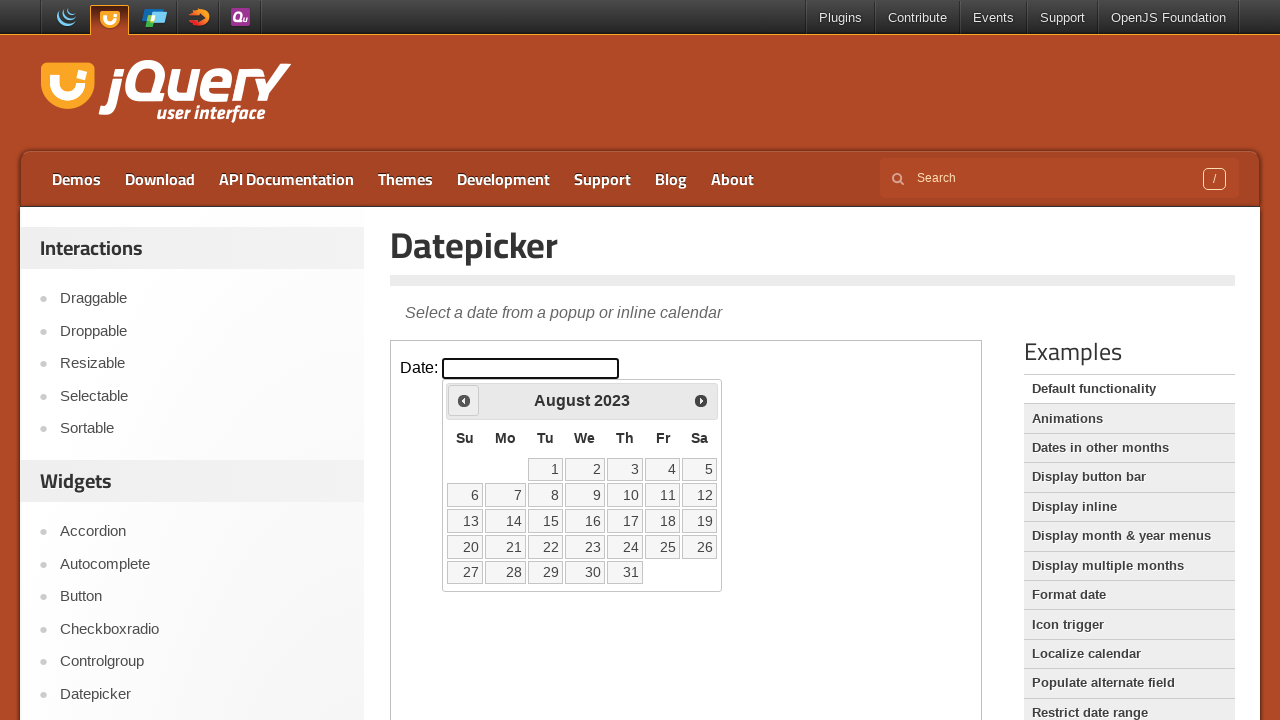

Retrieved current calendar month: August, year: 2023
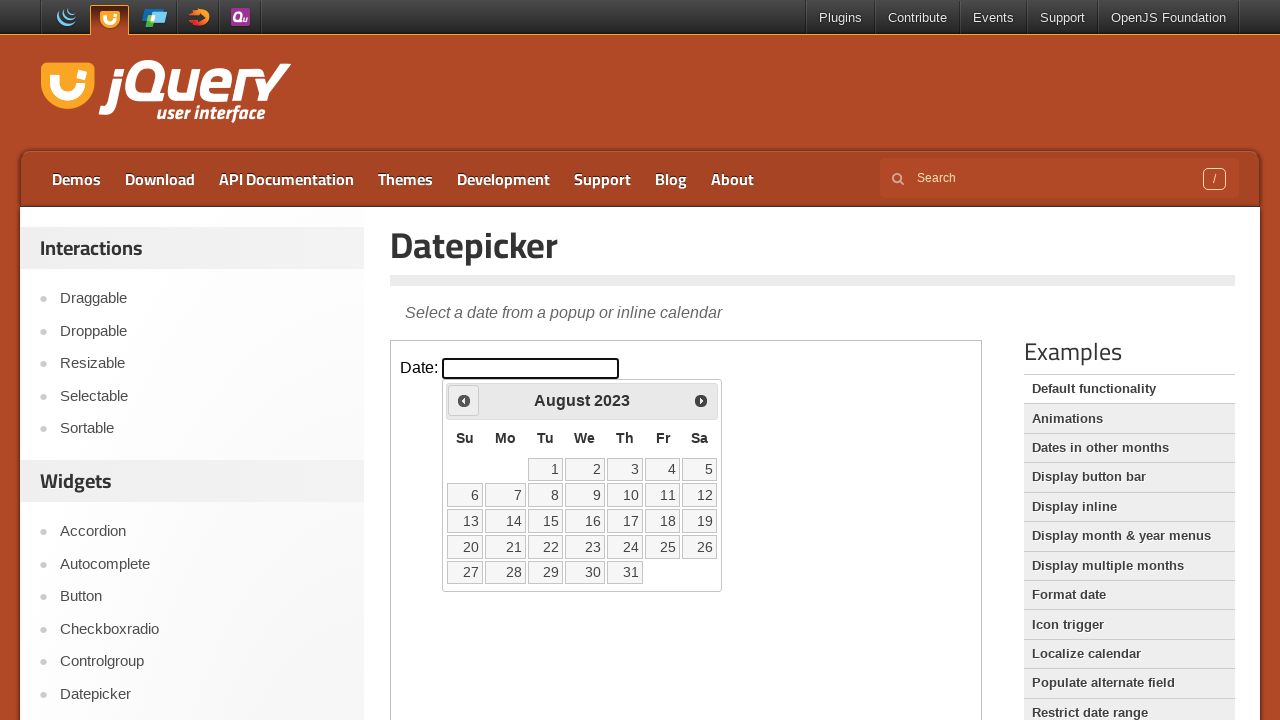

Clicked previous month button to navigate calendar at (464, 400) on iframe.demo-frame >> internal:control=enter-frame >> xpath=//span[@class='ui-ico
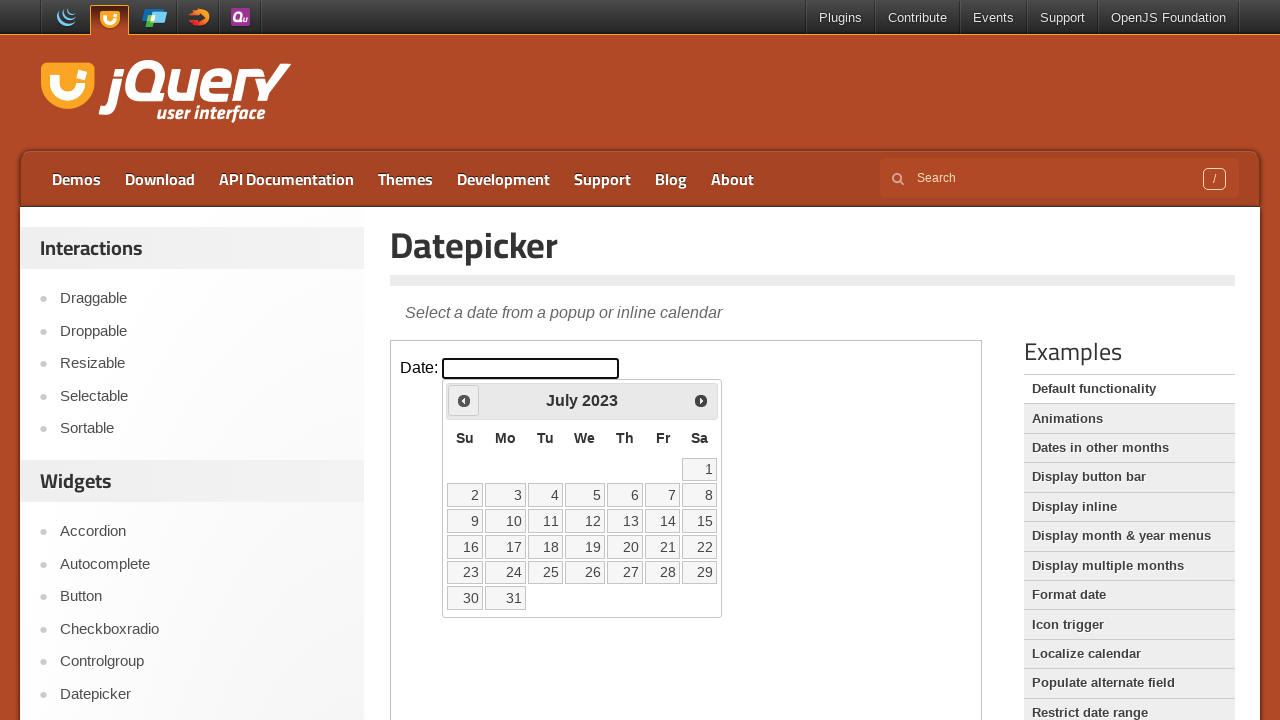

Waited for calendar to update
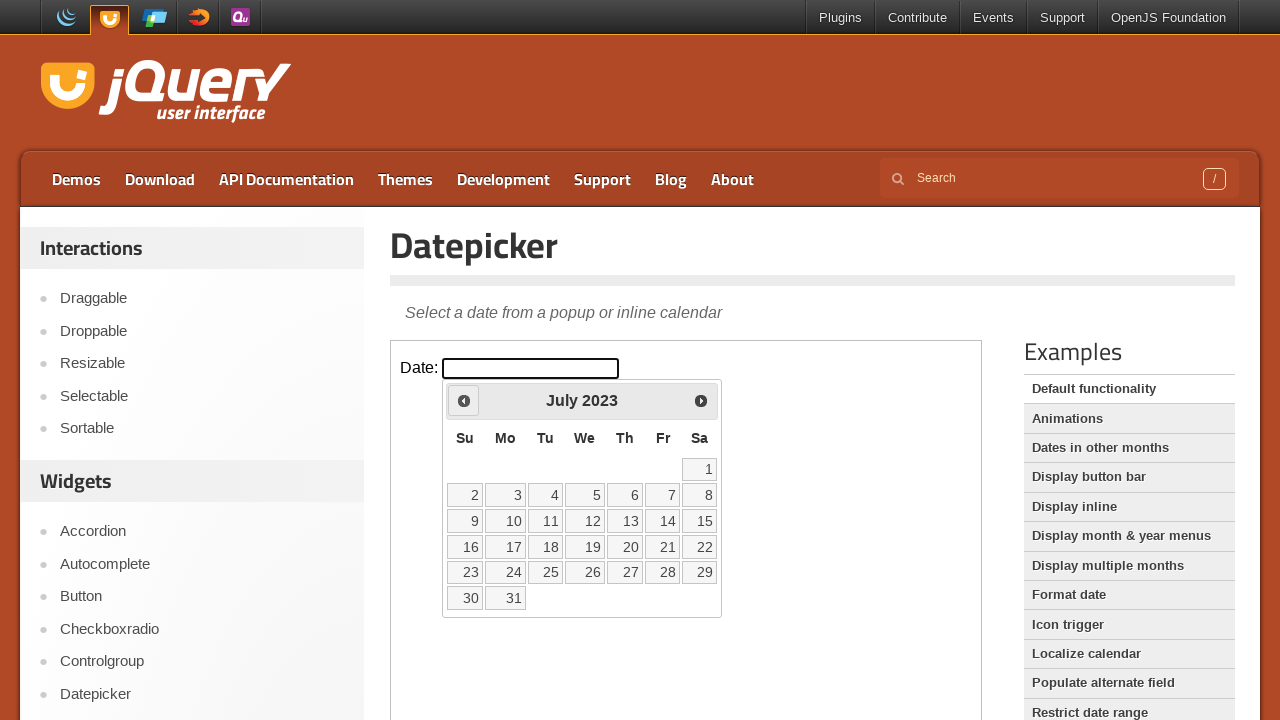

Retrieved current calendar month: July, year: 2023
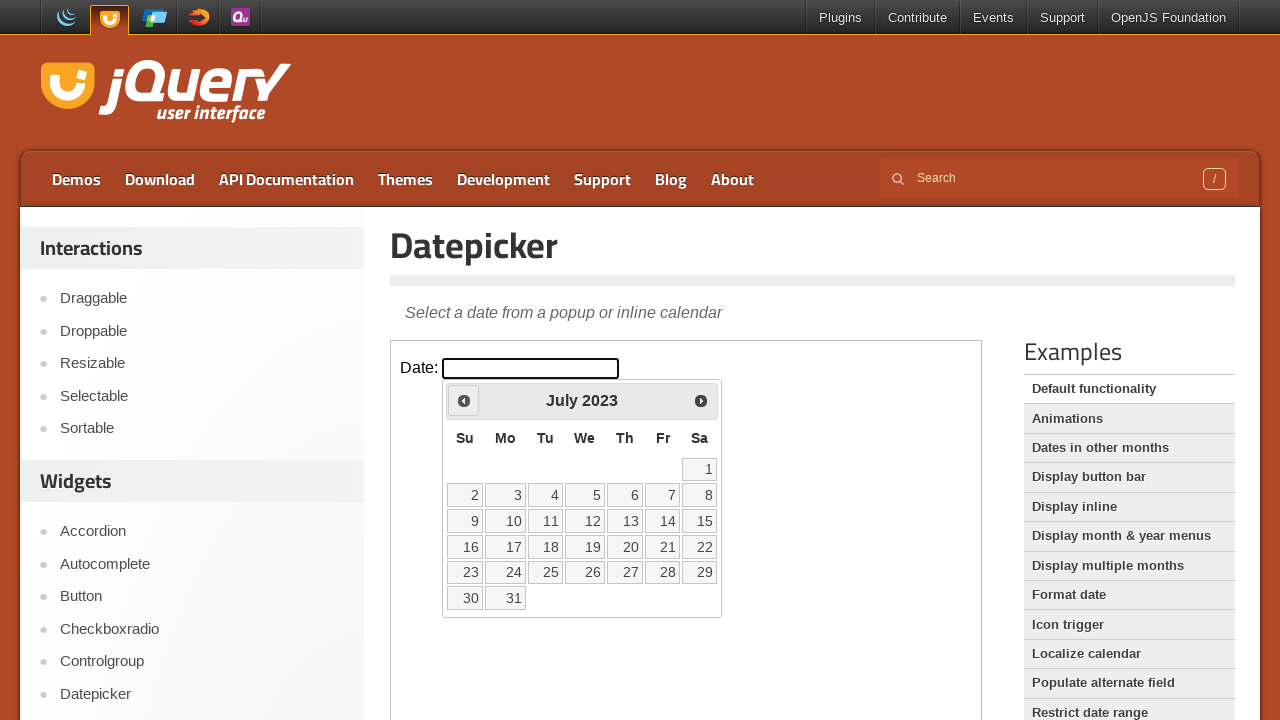

Clicked previous month button to navigate calendar at (464, 400) on iframe.demo-frame >> internal:control=enter-frame >> xpath=//span[@class='ui-ico
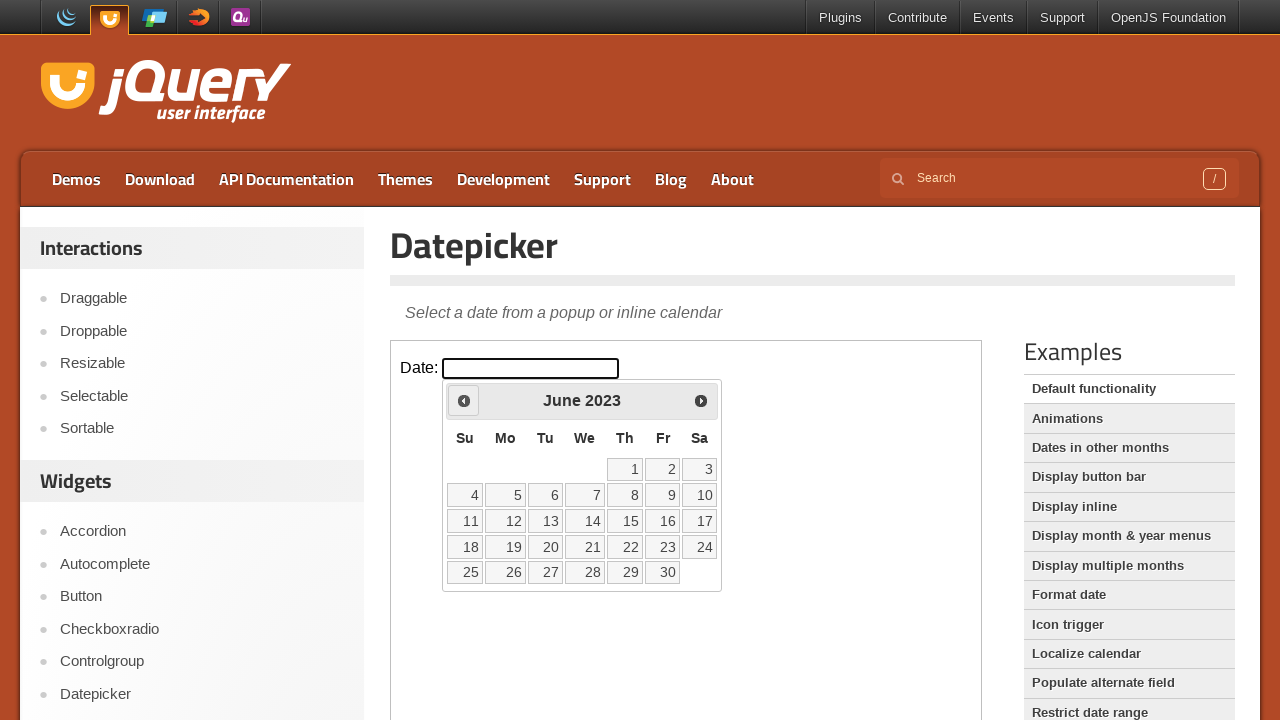

Waited for calendar to update
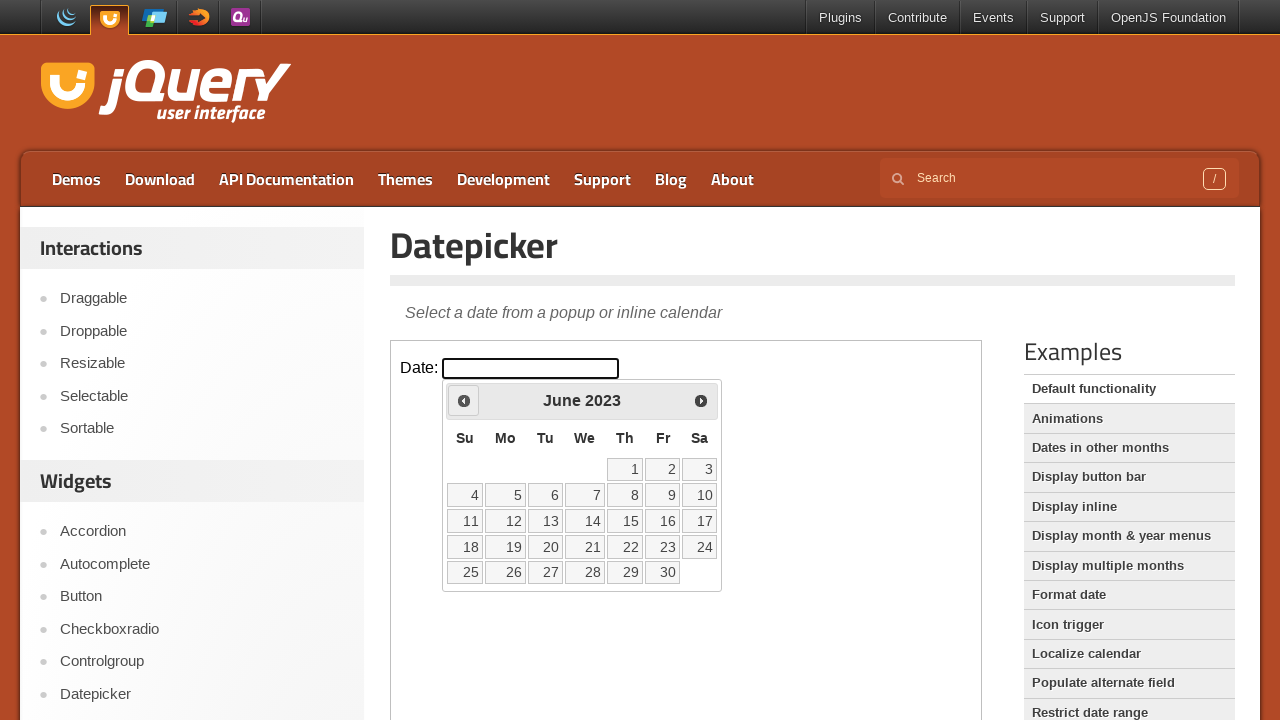

Retrieved current calendar month: June, year: 2023
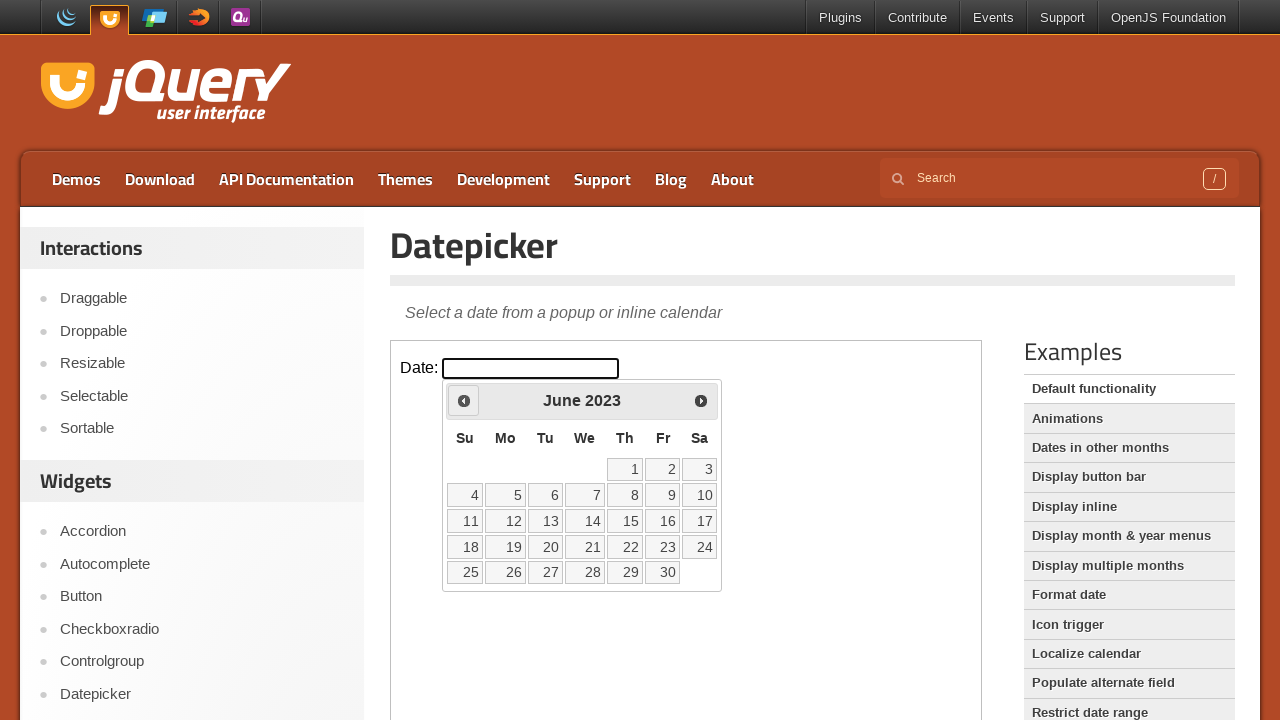

Clicked previous month button to navigate calendar at (464, 400) on iframe.demo-frame >> internal:control=enter-frame >> xpath=//span[@class='ui-ico
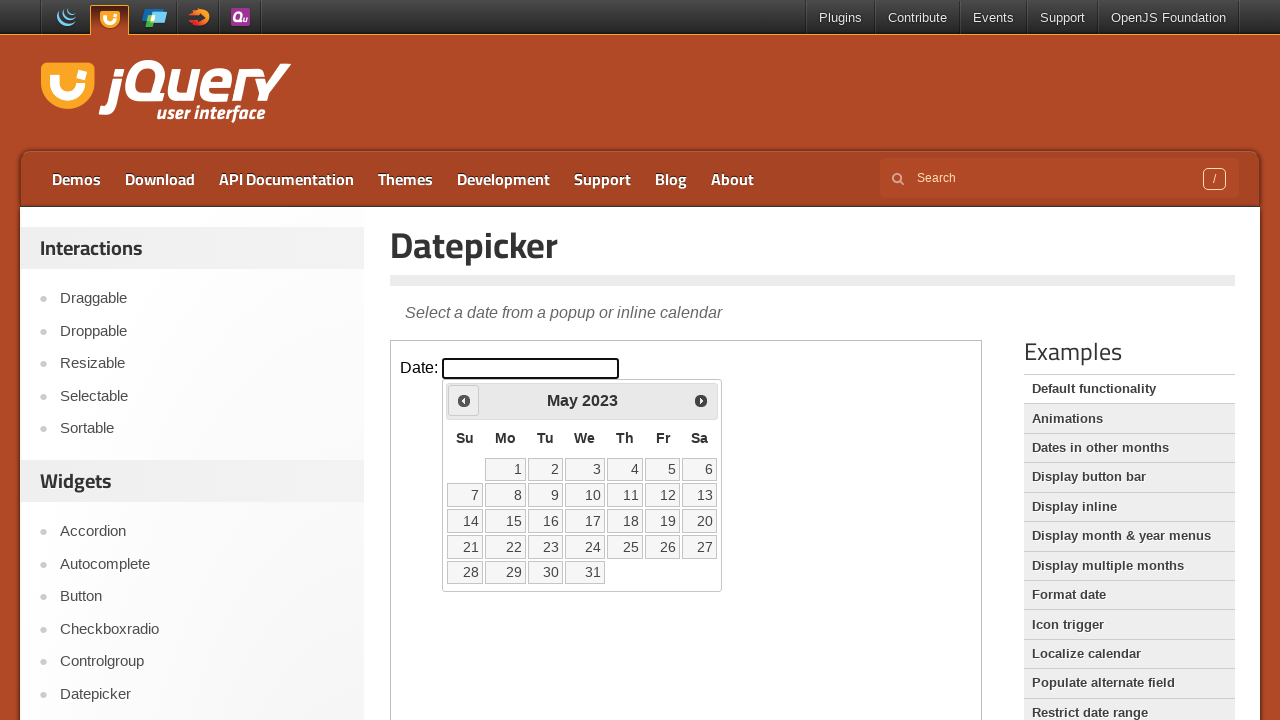

Waited for calendar to update
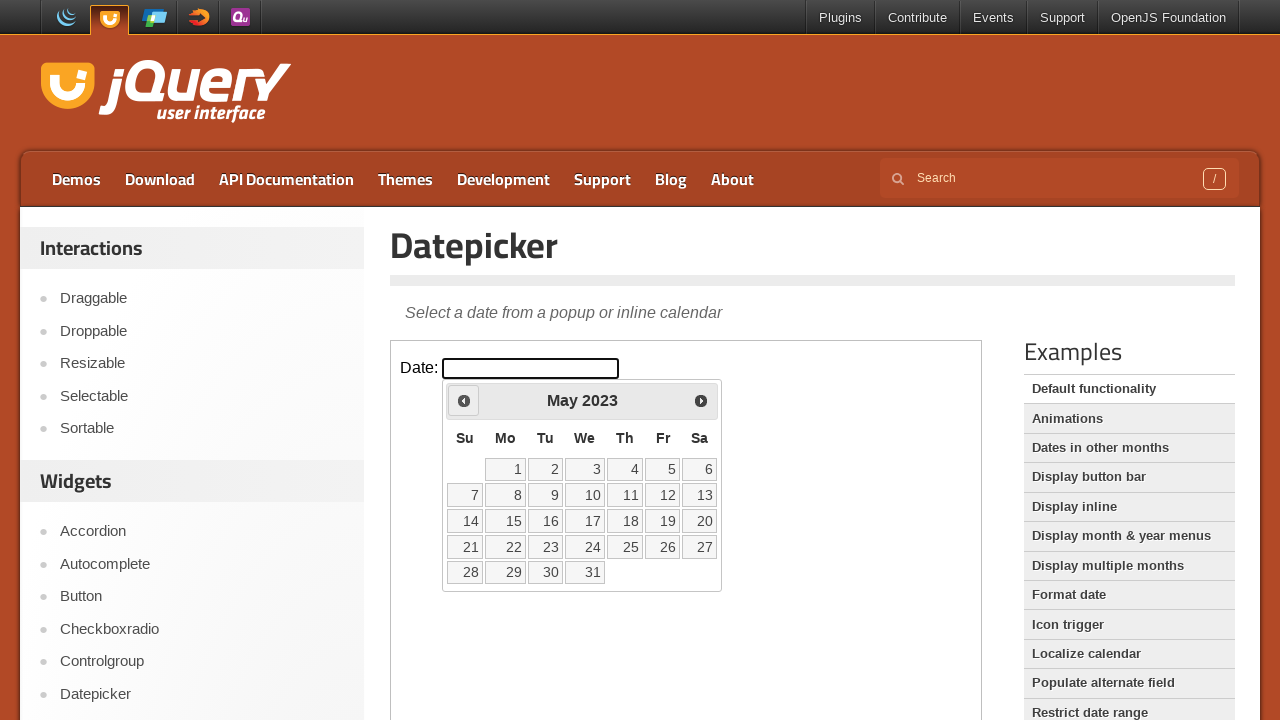

Retrieved current calendar month: May, year: 2023
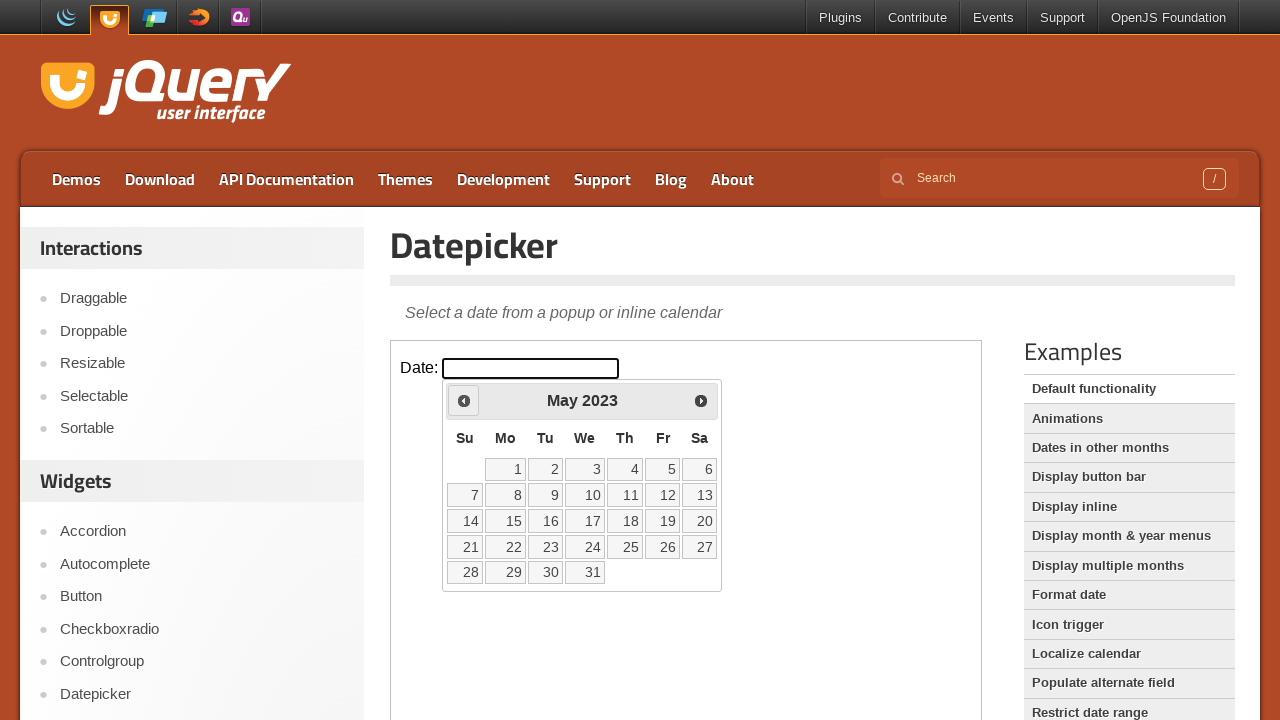

Clicked previous month button to navigate calendar at (464, 400) on iframe.demo-frame >> internal:control=enter-frame >> xpath=//span[@class='ui-ico
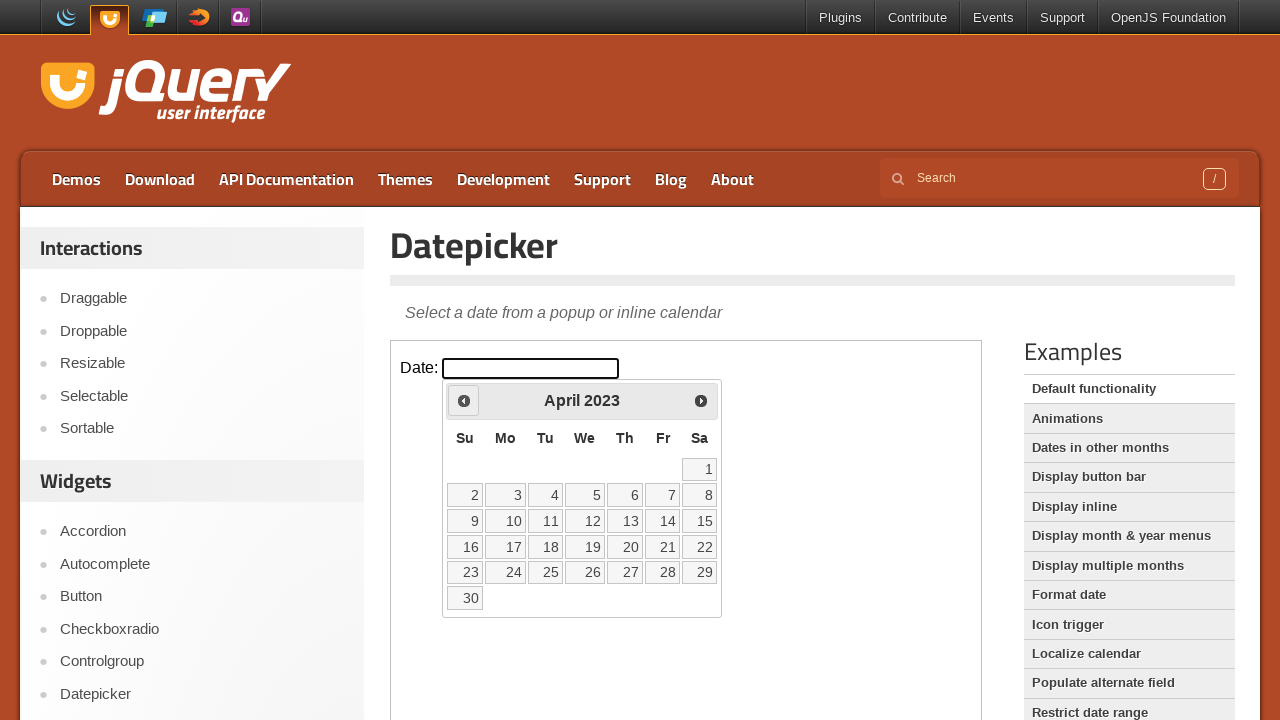

Waited for calendar to update
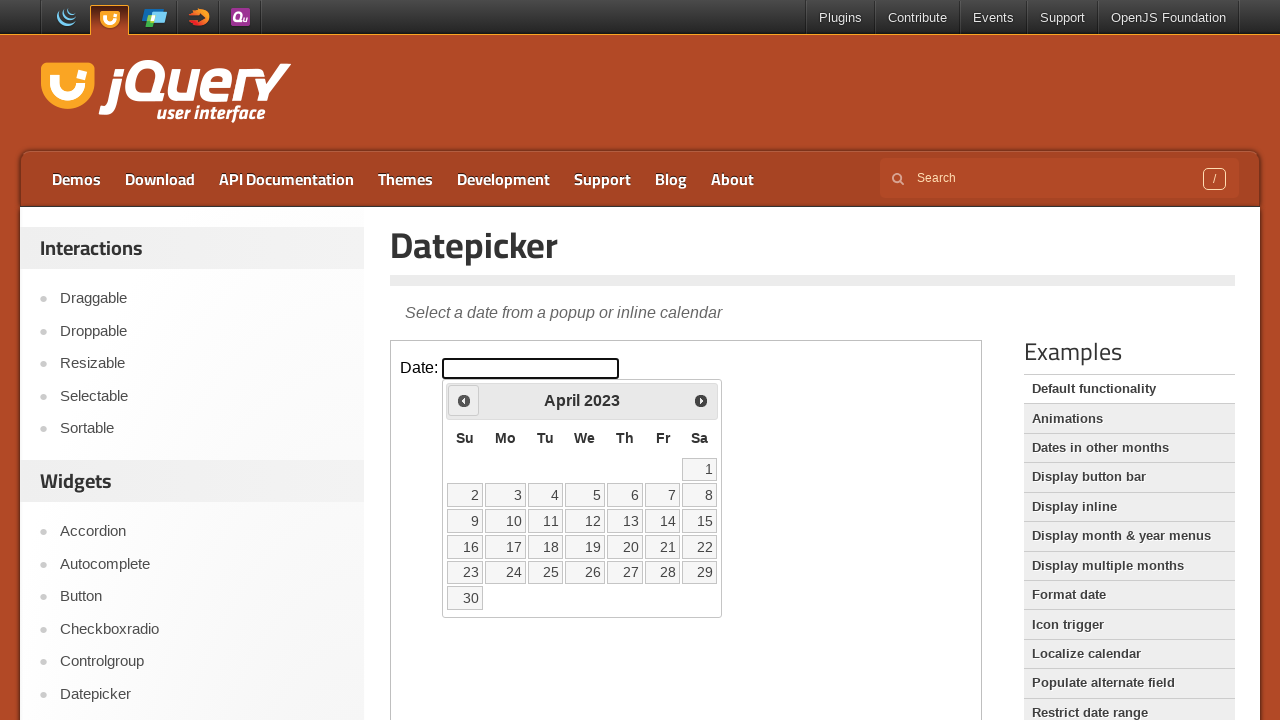

Retrieved current calendar month: April, year: 2023
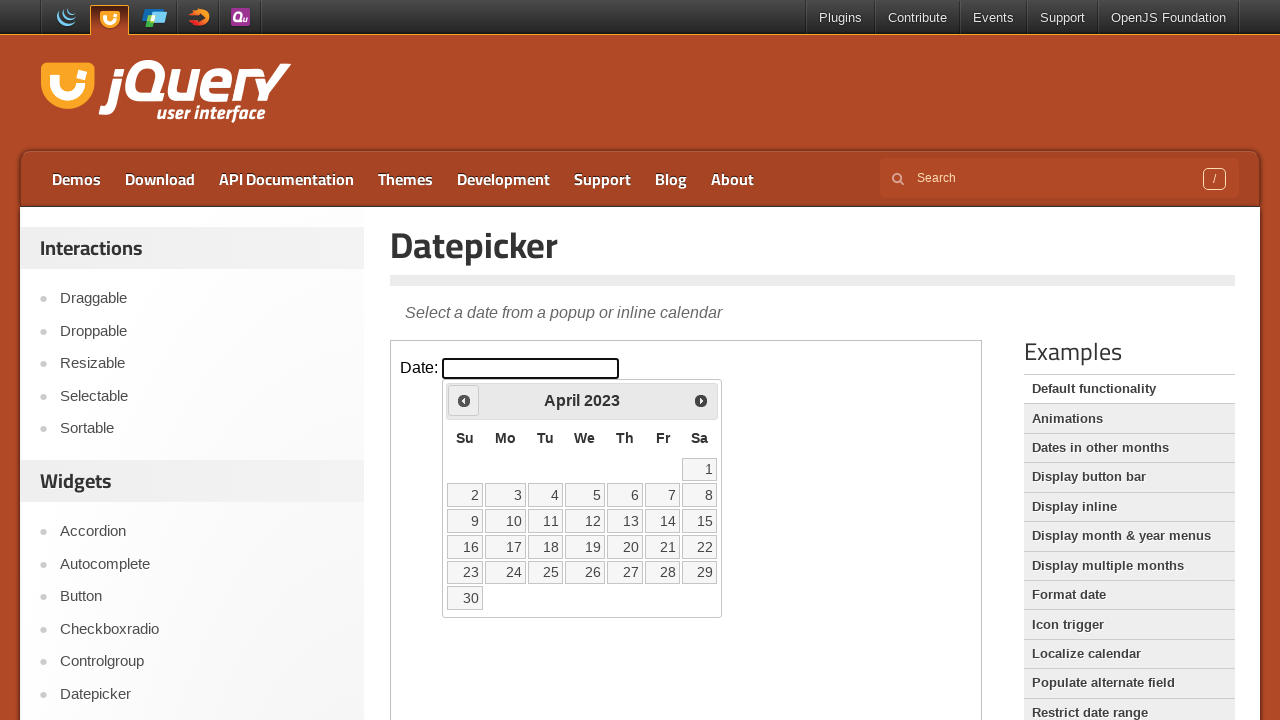

Clicked previous month button to navigate calendar at (464, 400) on iframe.demo-frame >> internal:control=enter-frame >> xpath=//span[@class='ui-ico
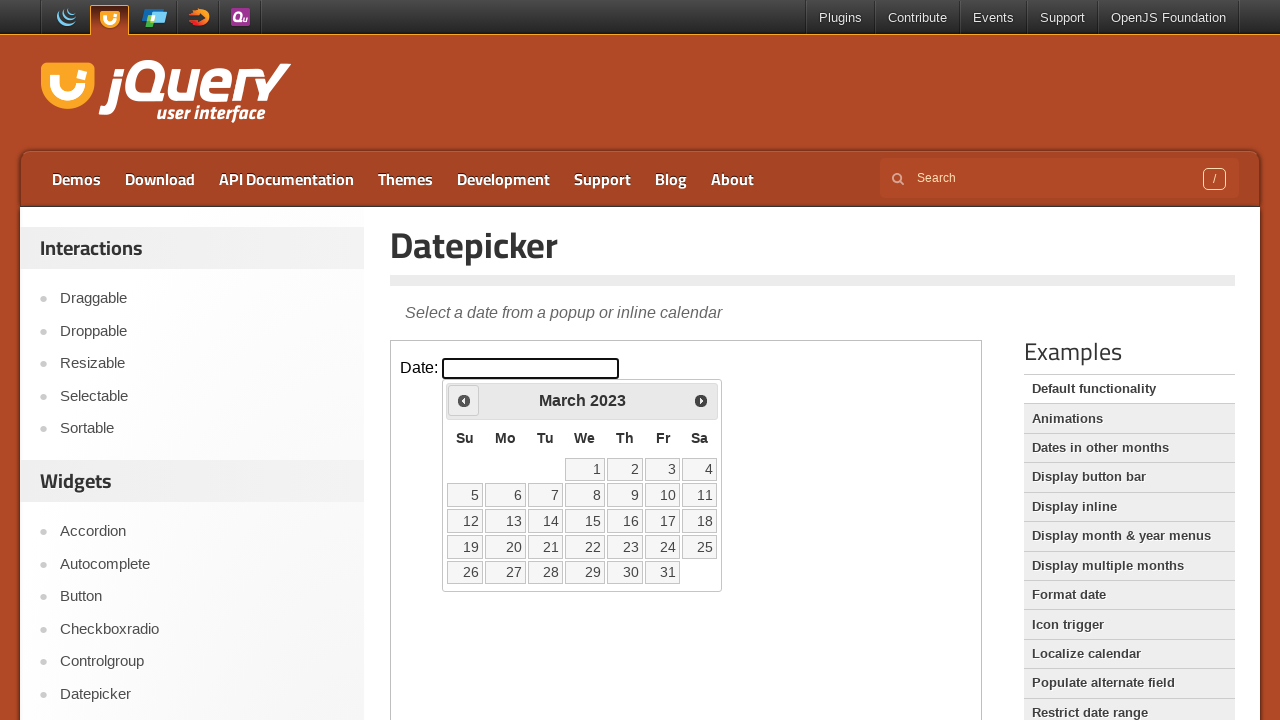

Waited for calendar to update
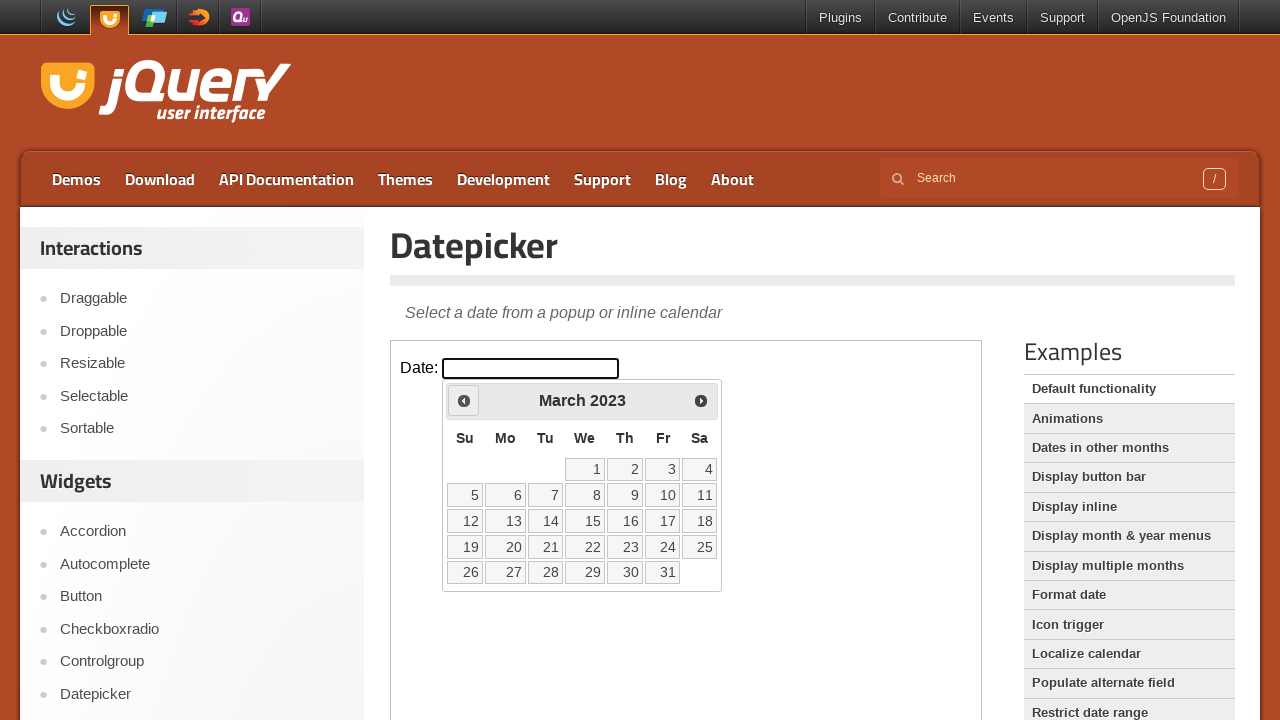

Retrieved current calendar month: March, year: 2023
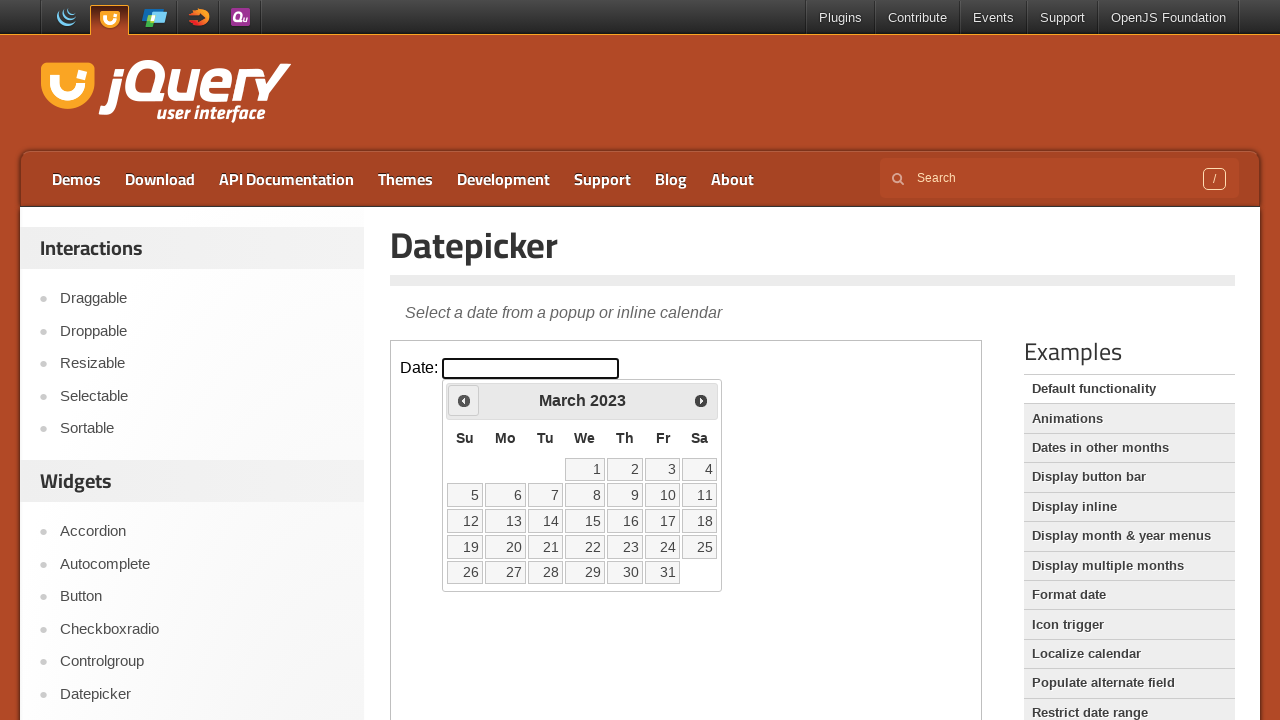

Clicked previous month button to navigate calendar at (464, 400) on iframe.demo-frame >> internal:control=enter-frame >> xpath=//span[@class='ui-ico
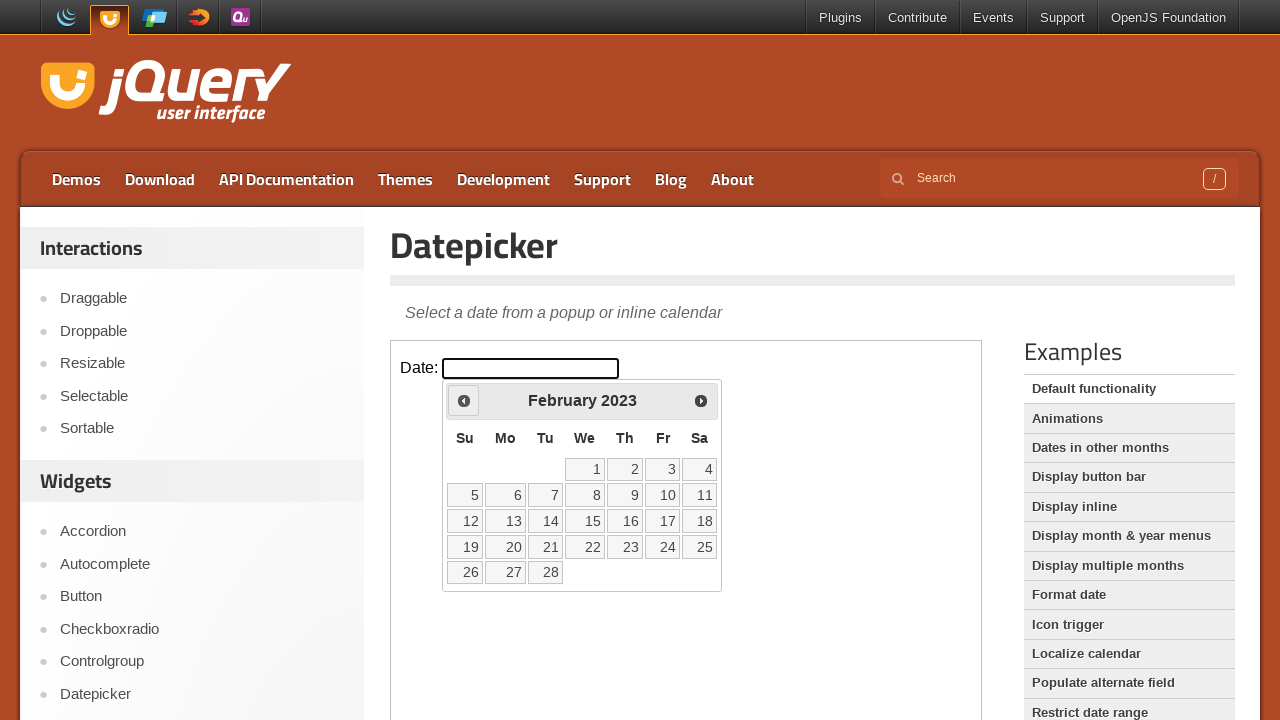

Waited for calendar to update
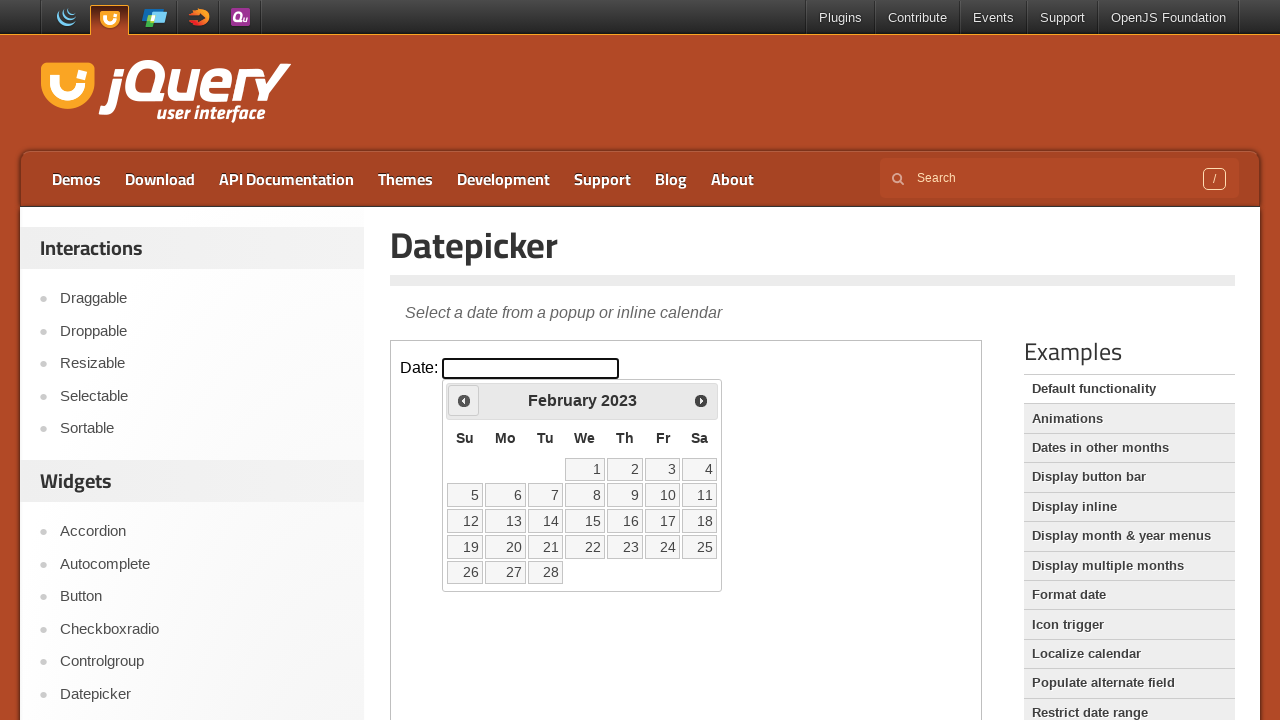

Retrieved current calendar month: February, year: 2023
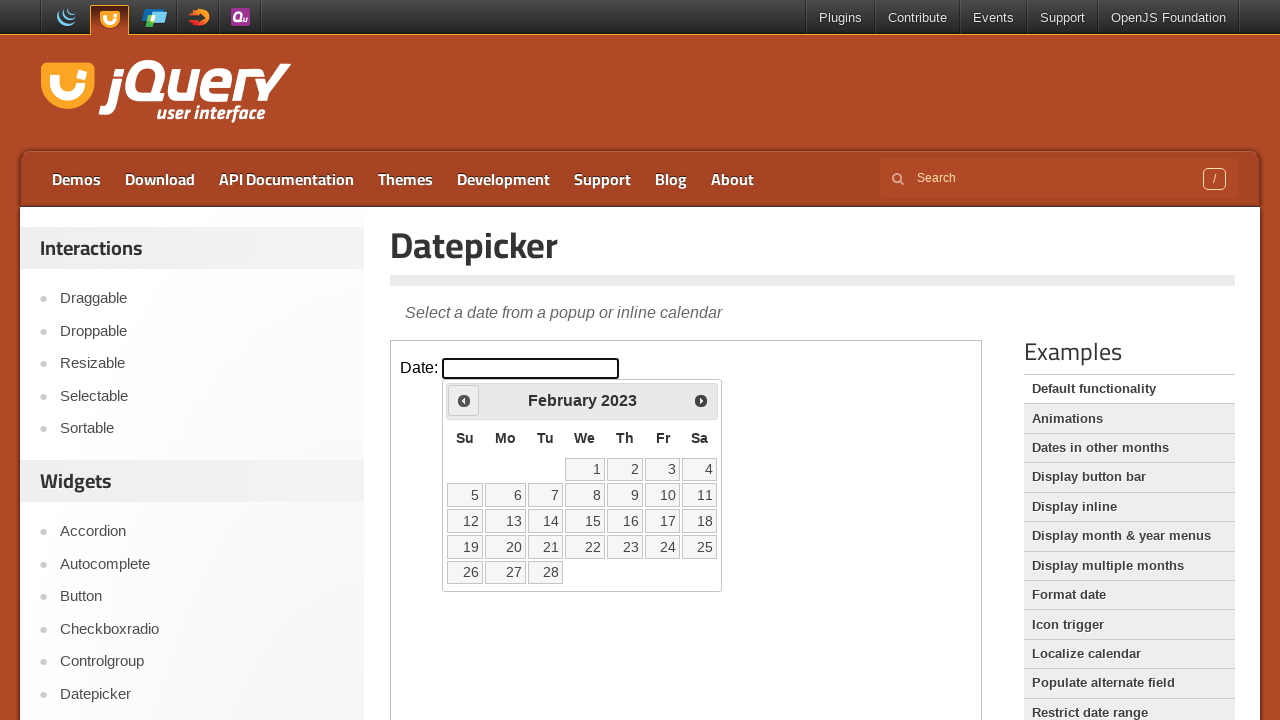

Clicked previous month button to navigate calendar at (464, 400) on iframe.demo-frame >> internal:control=enter-frame >> xpath=//span[@class='ui-ico
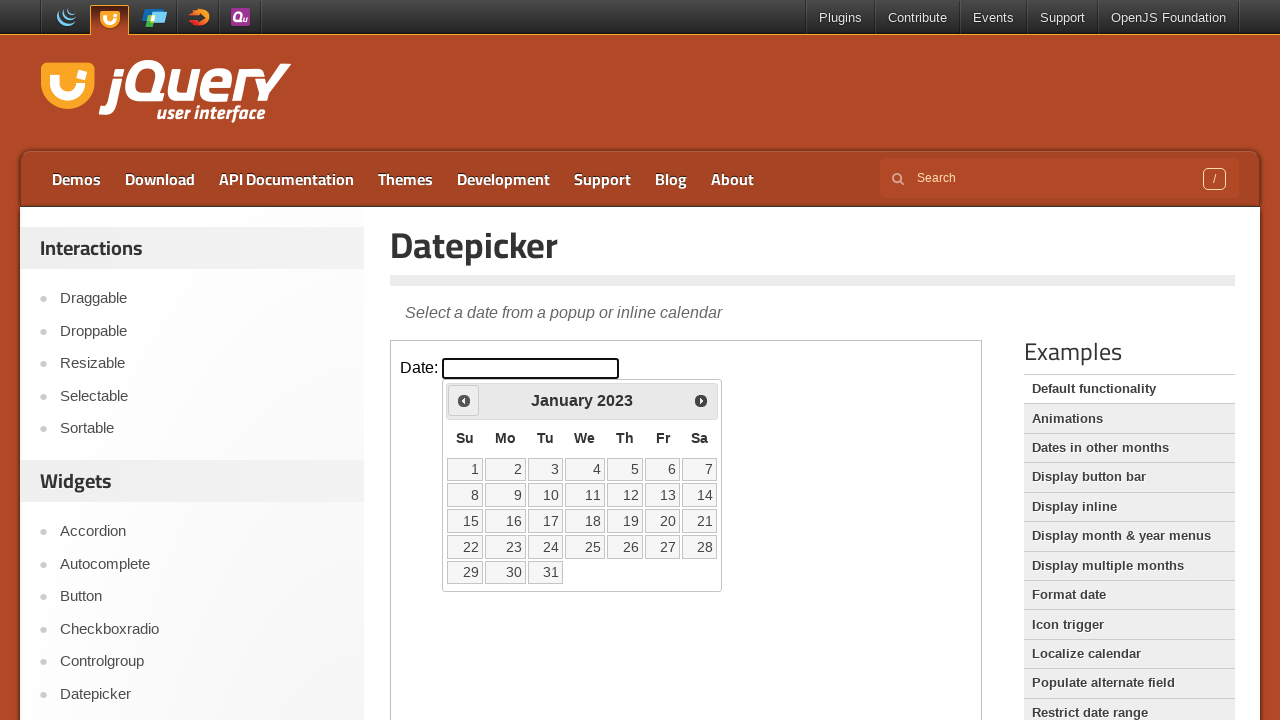

Waited for calendar to update
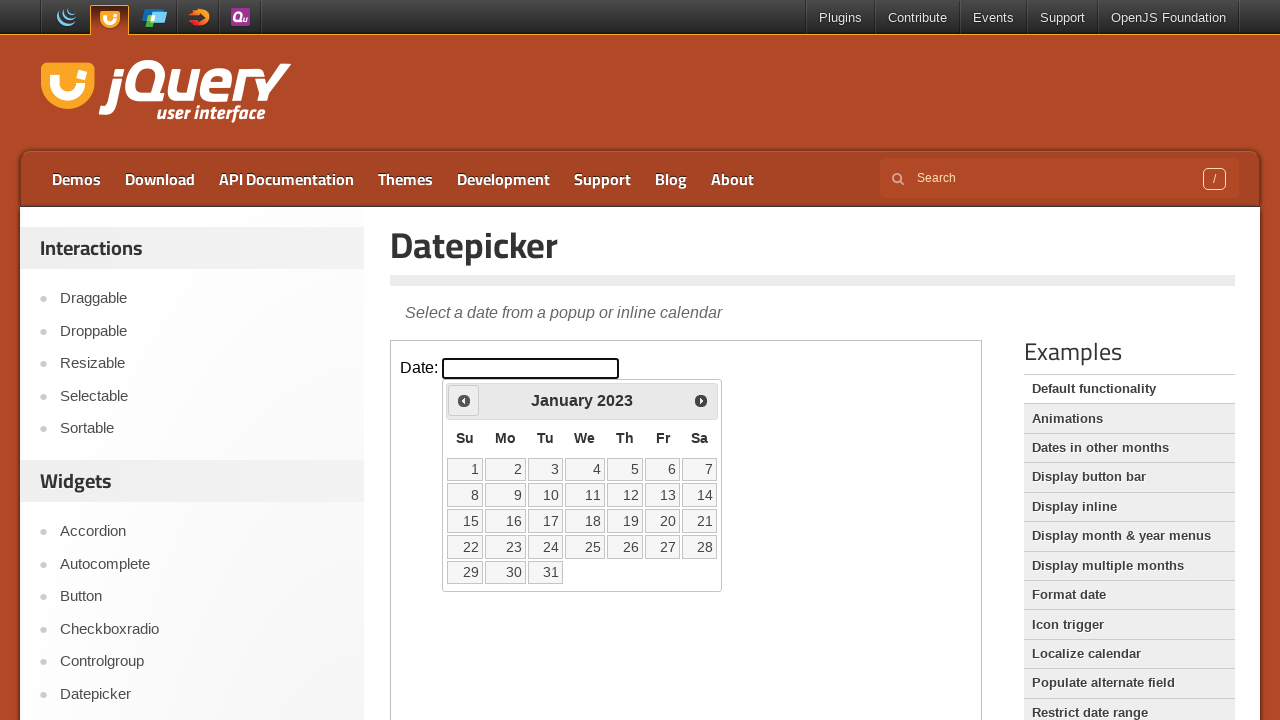

Retrieved current calendar month: January, year: 2023
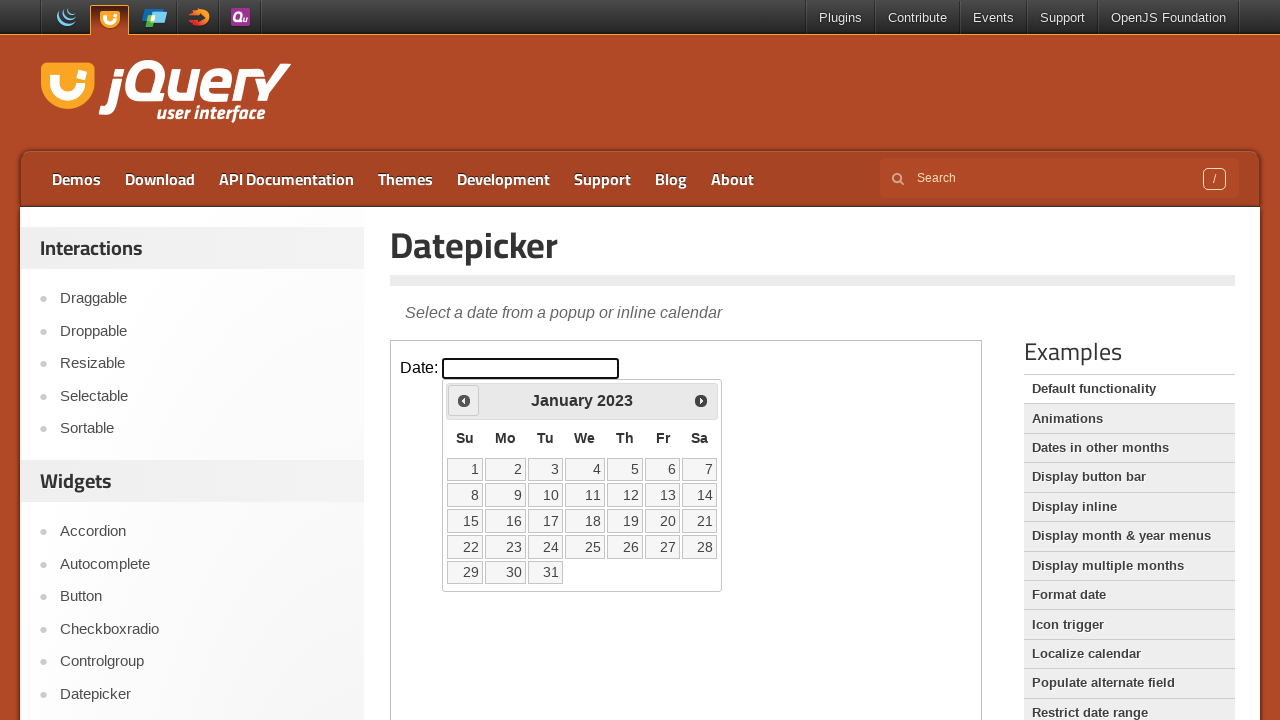

Clicked previous month button to navigate calendar at (464, 400) on iframe.demo-frame >> internal:control=enter-frame >> xpath=//span[@class='ui-ico
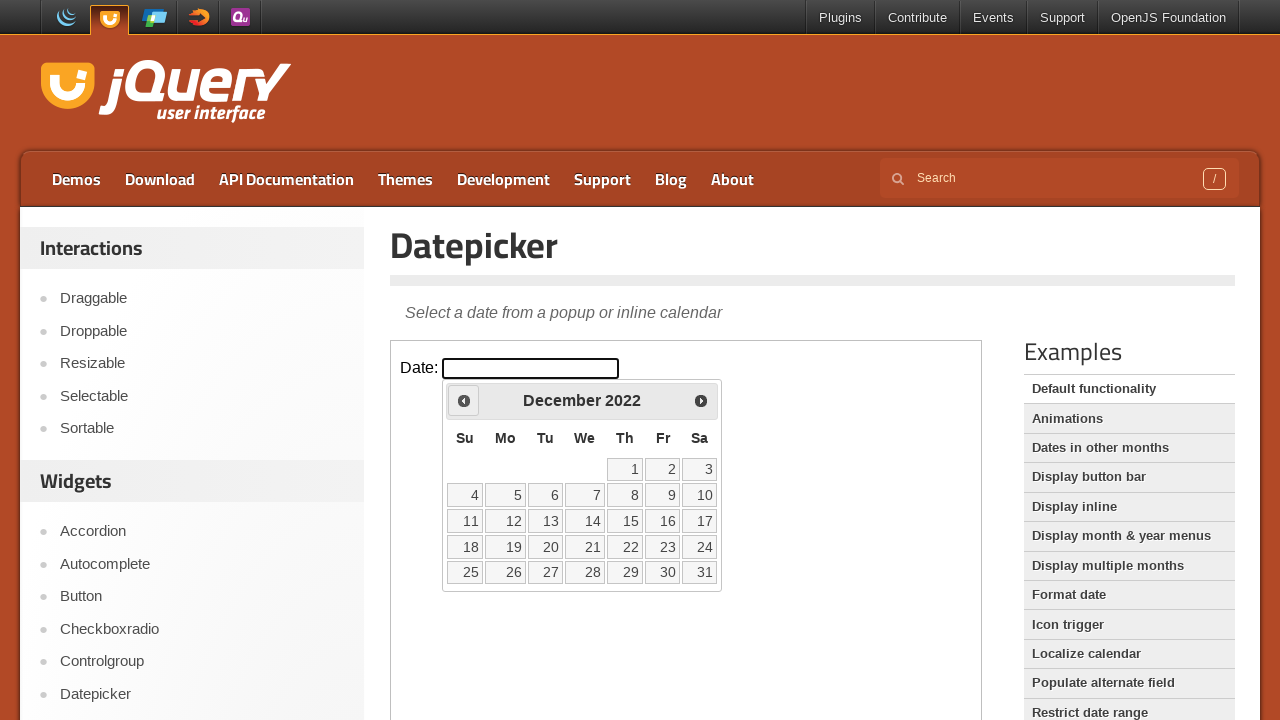

Waited for calendar to update
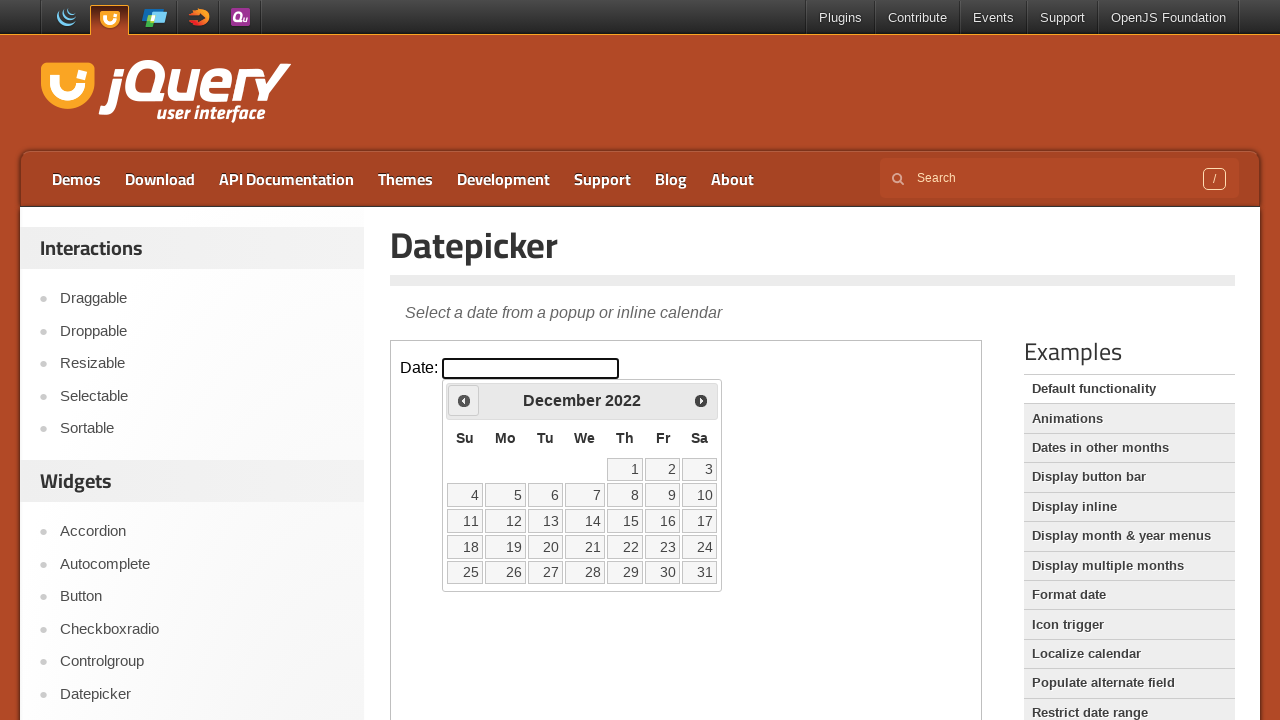

Retrieved current calendar month: December, year: 2022
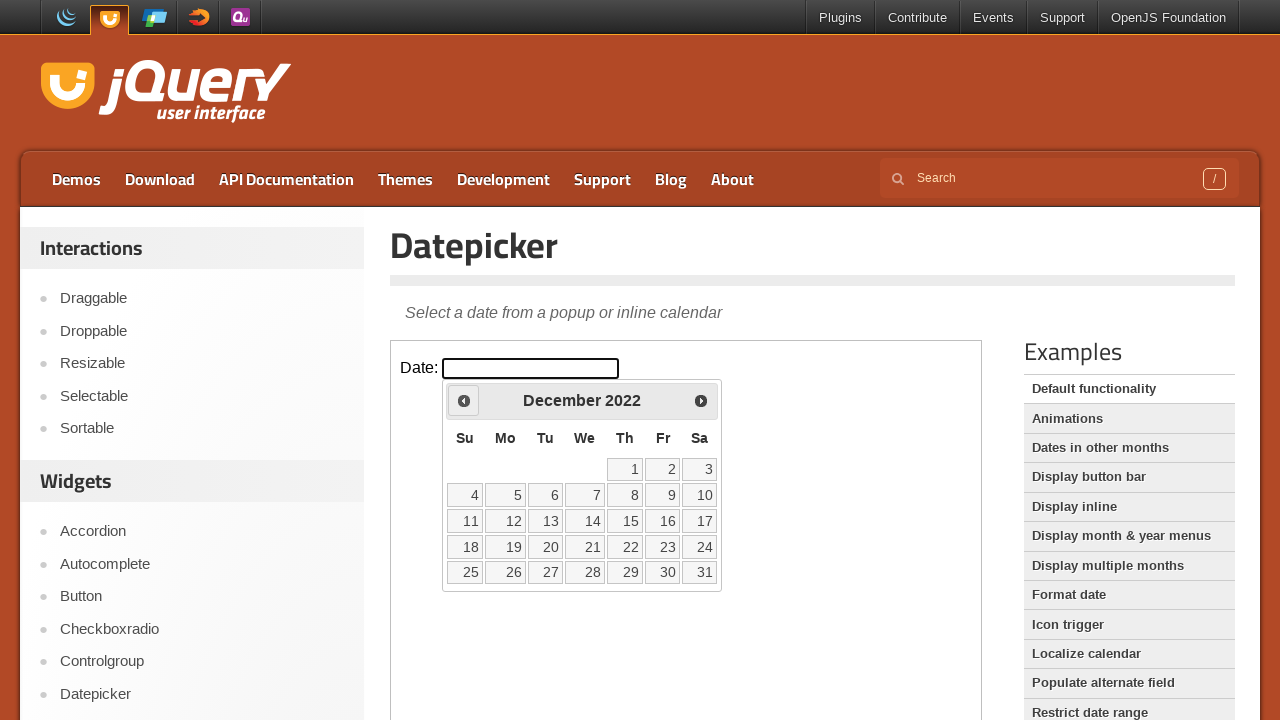

Clicked previous month button to navigate calendar at (464, 400) on iframe.demo-frame >> internal:control=enter-frame >> xpath=//span[@class='ui-ico
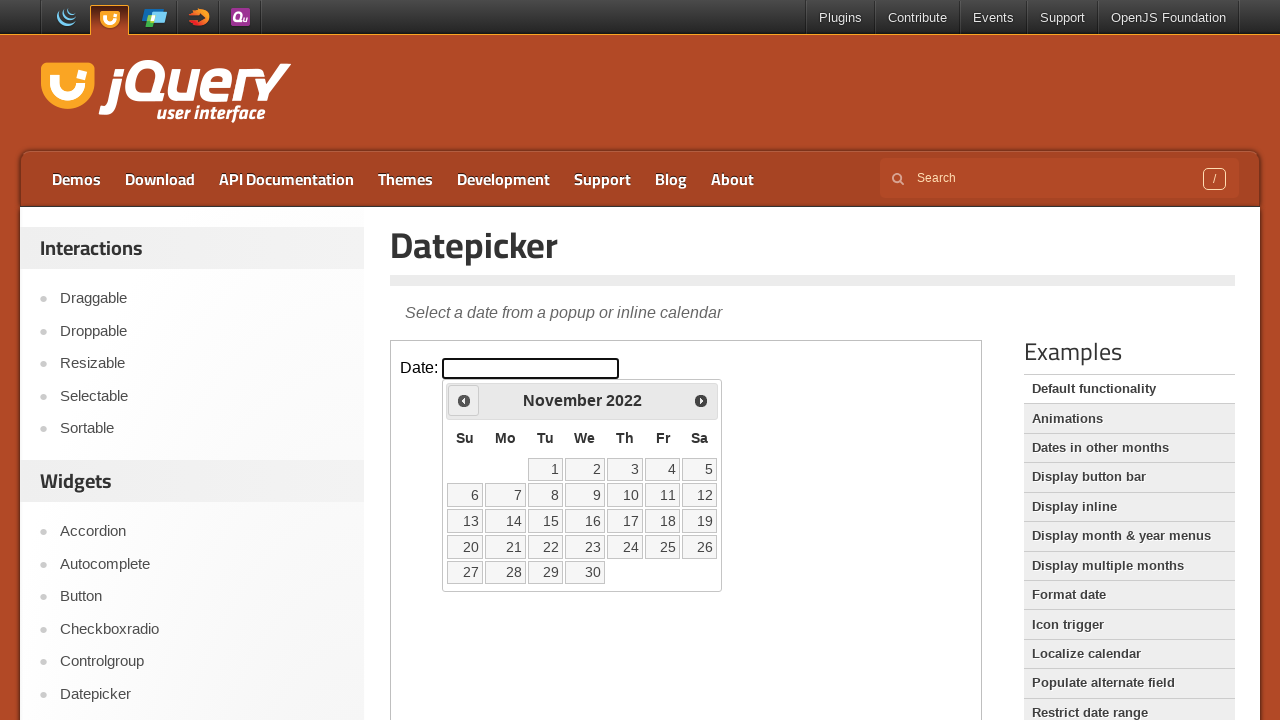

Waited for calendar to update
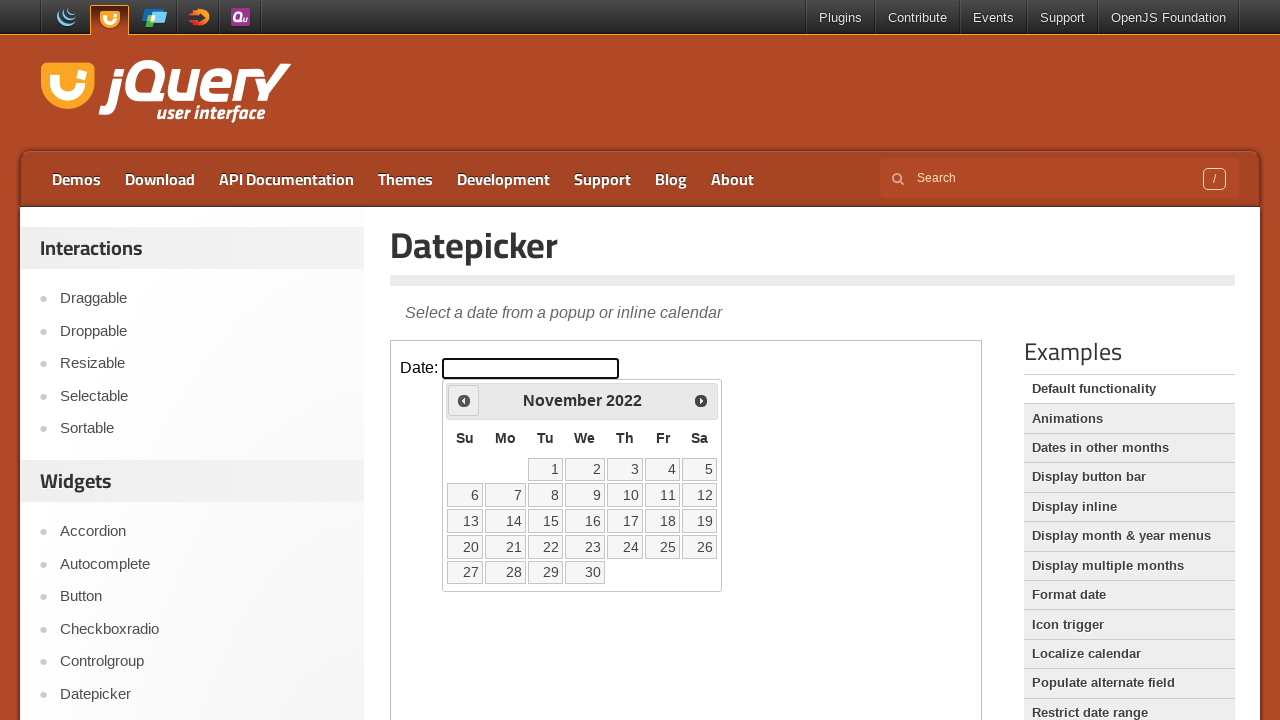

Retrieved current calendar month: November, year: 2022
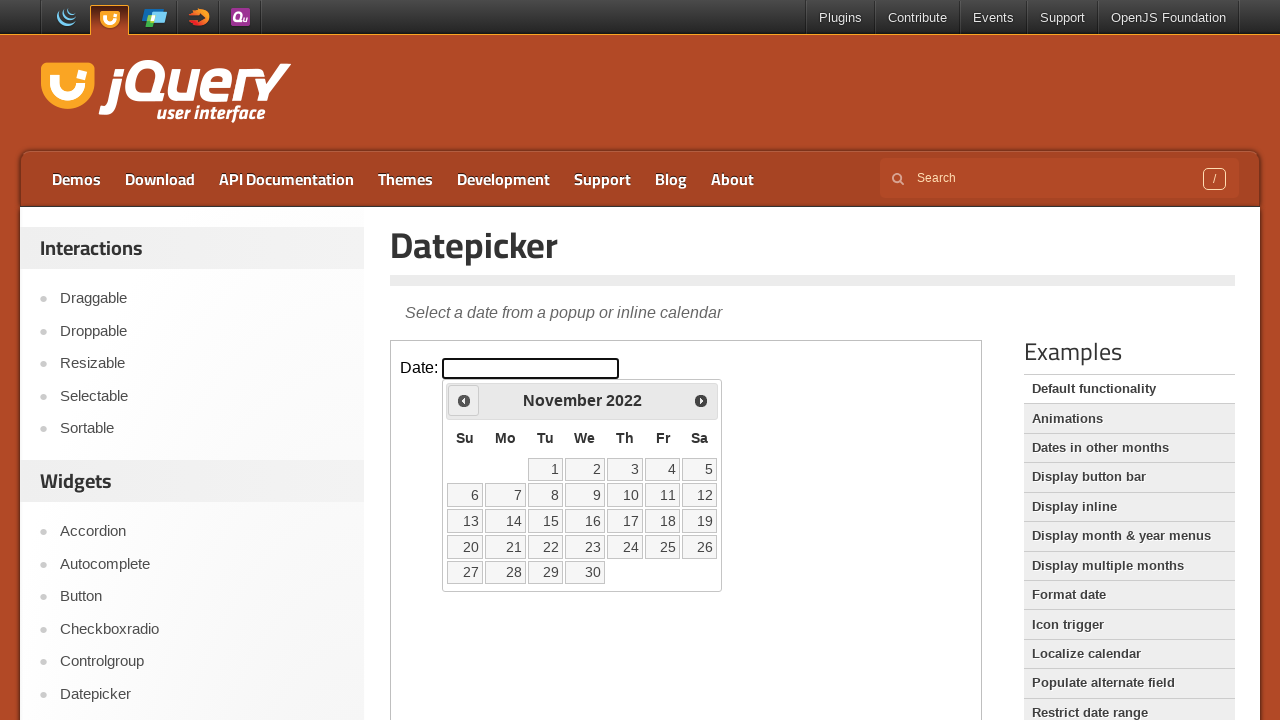

Clicked previous month button to navigate calendar at (464, 400) on iframe.demo-frame >> internal:control=enter-frame >> xpath=//span[@class='ui-ico
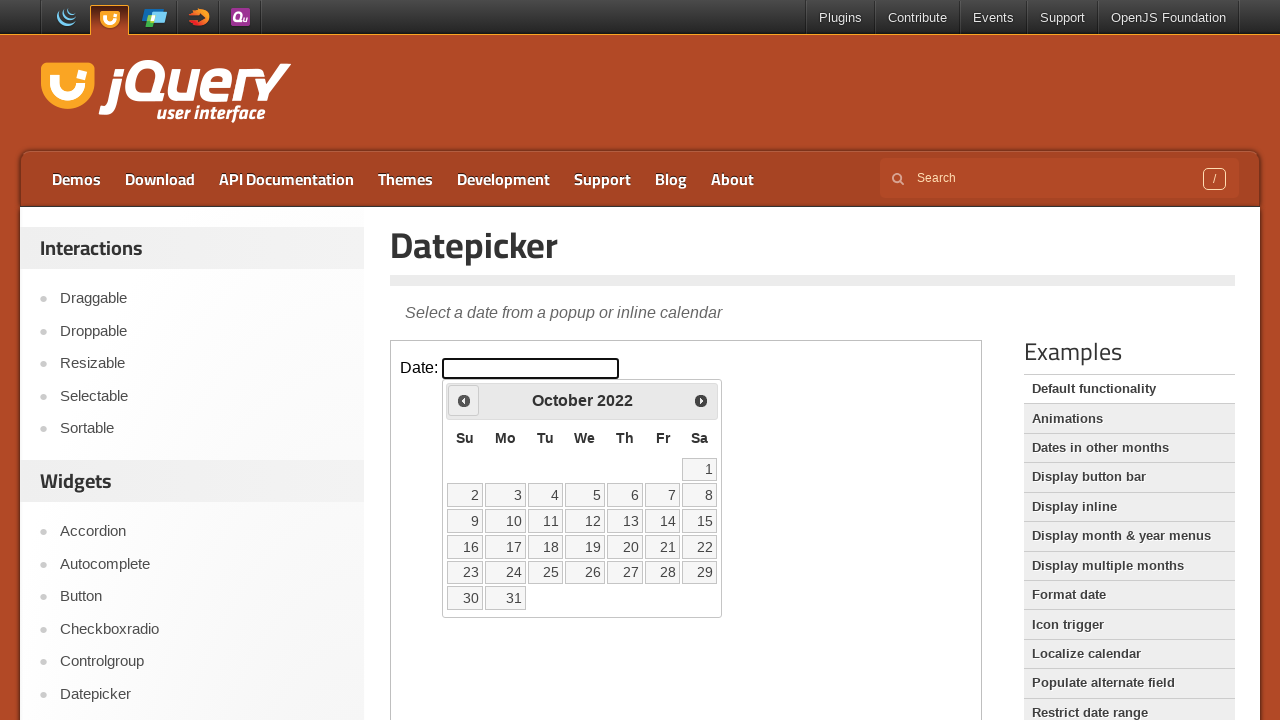

Waited for calendar to update
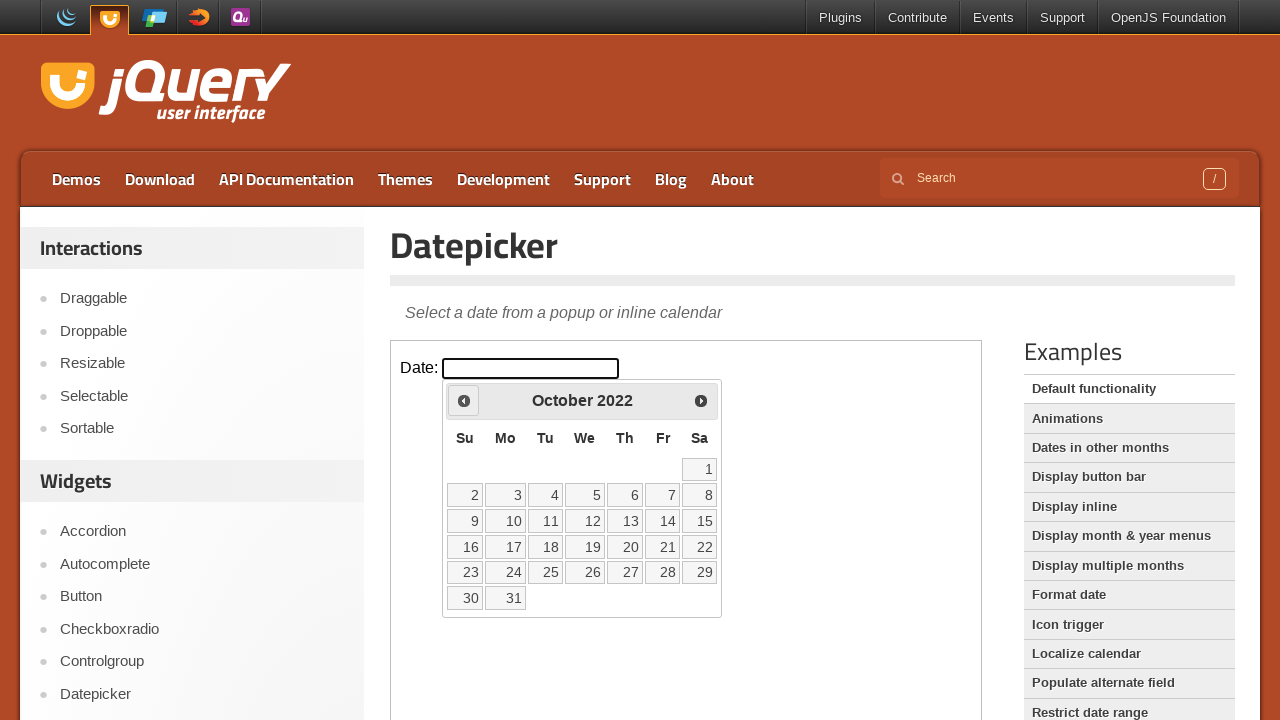

Retrieved current calendar month: October, year: 2022
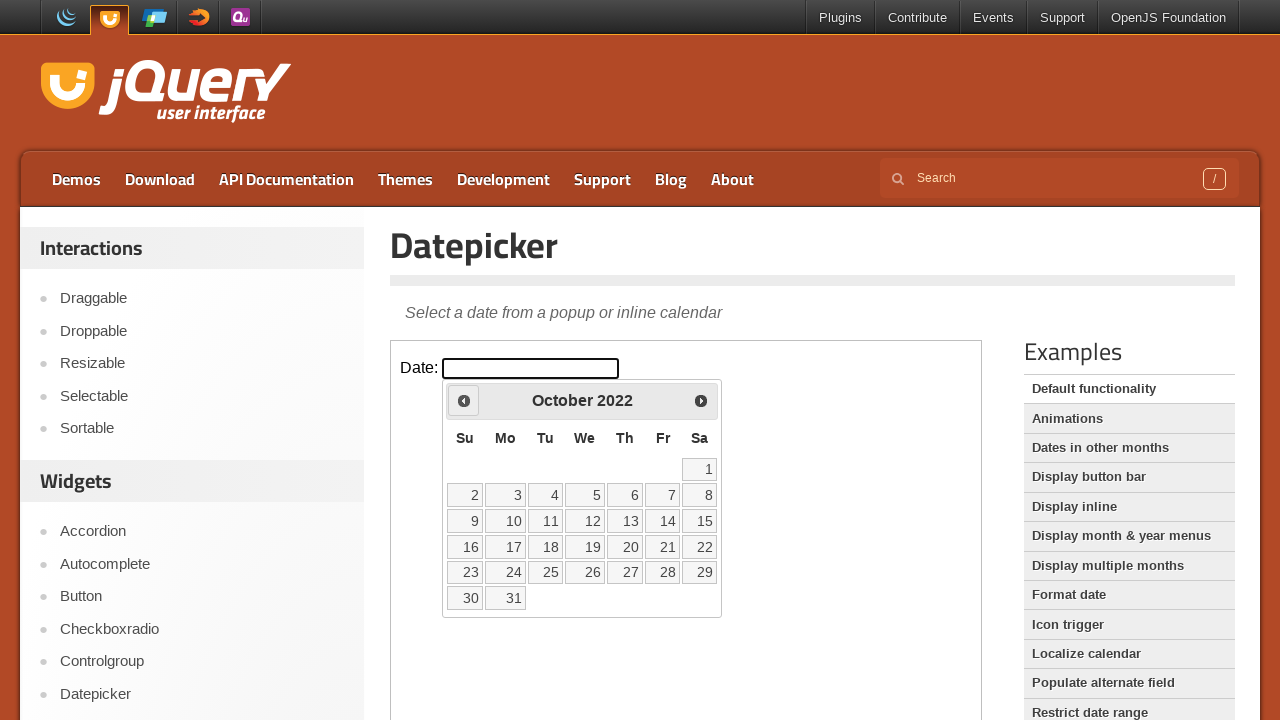

Clicked previous month button to navigate calendar at (464, 400) on iframe.demo-frame >> internal:control=enter-frame >> xpath=//span[@class='ui-ico
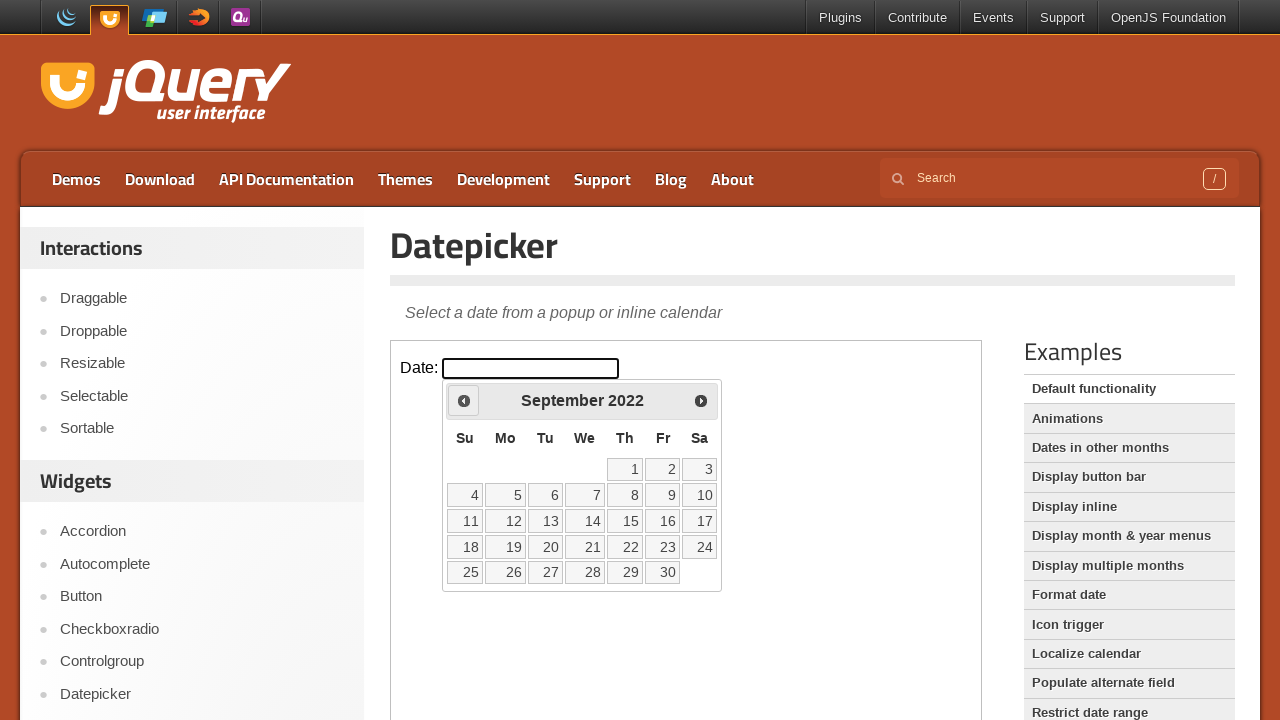

Waited for calendar to update
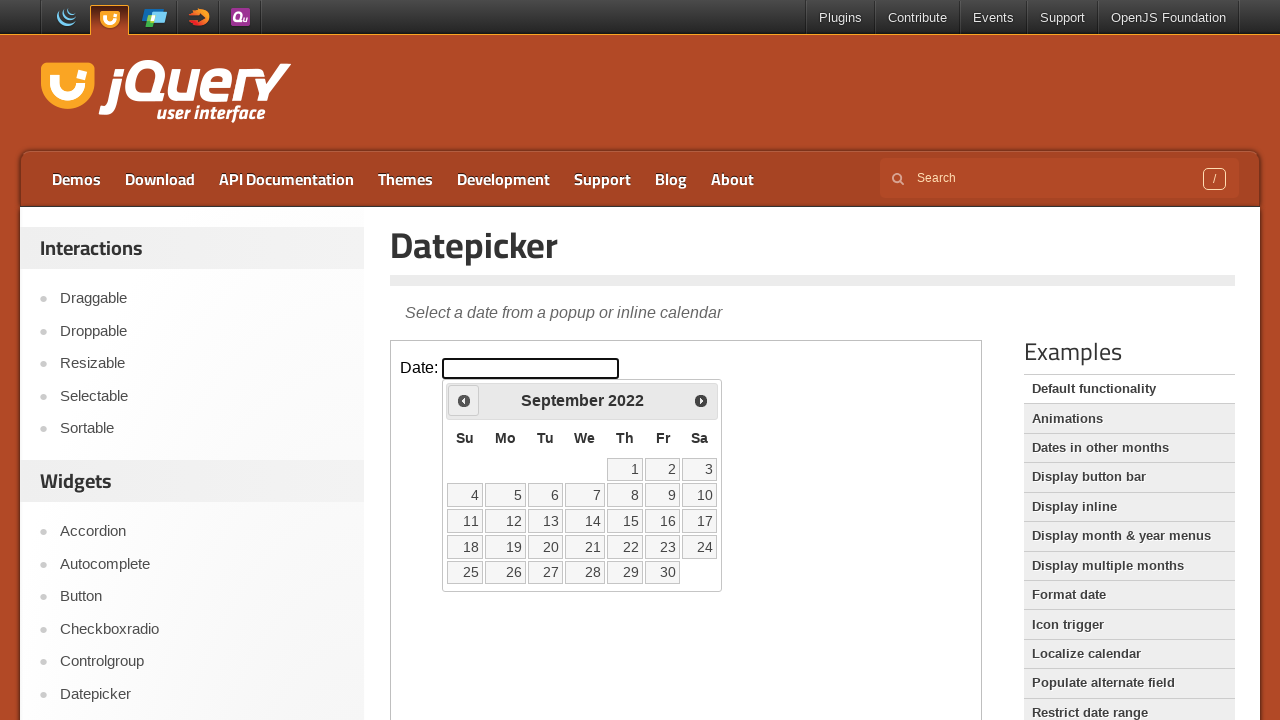

Retrieved current calendar month: September, year: 2022
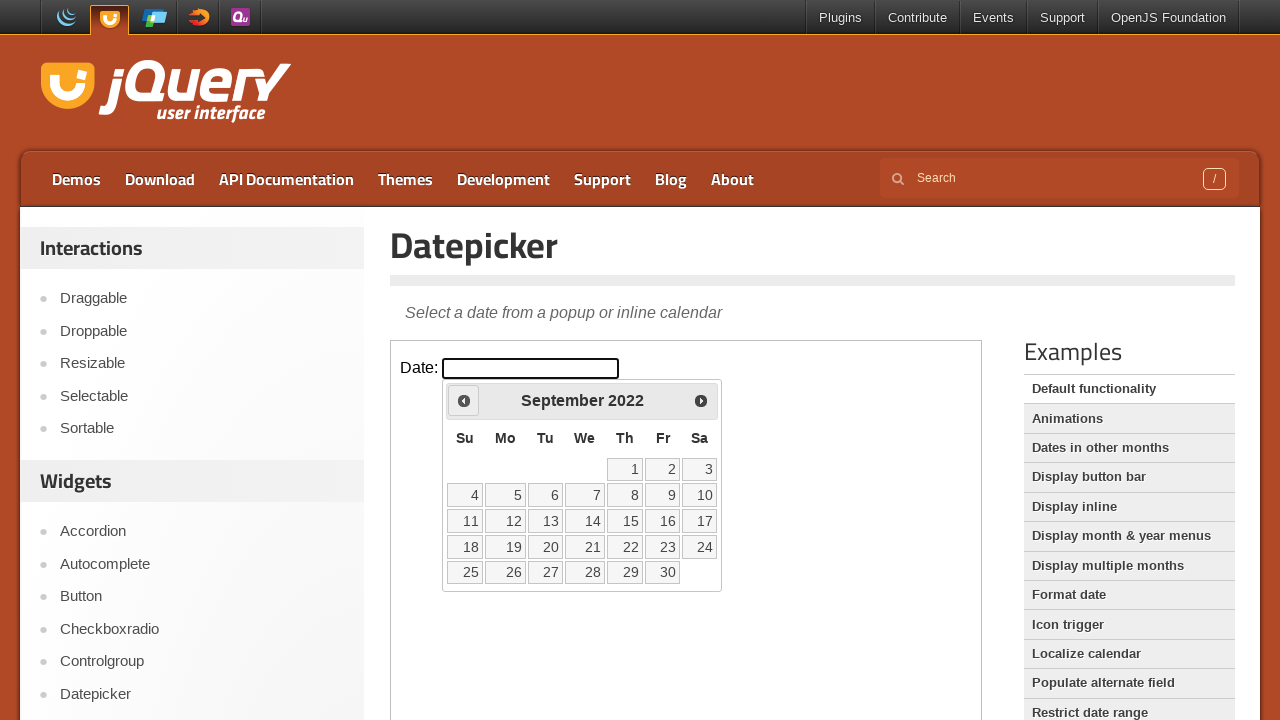

Clicked previous month button to navigate calendar at (464, 400) on iframe.demo-frame >> internal:control=enter-frame >> xpath=//span[@class='ui-ico
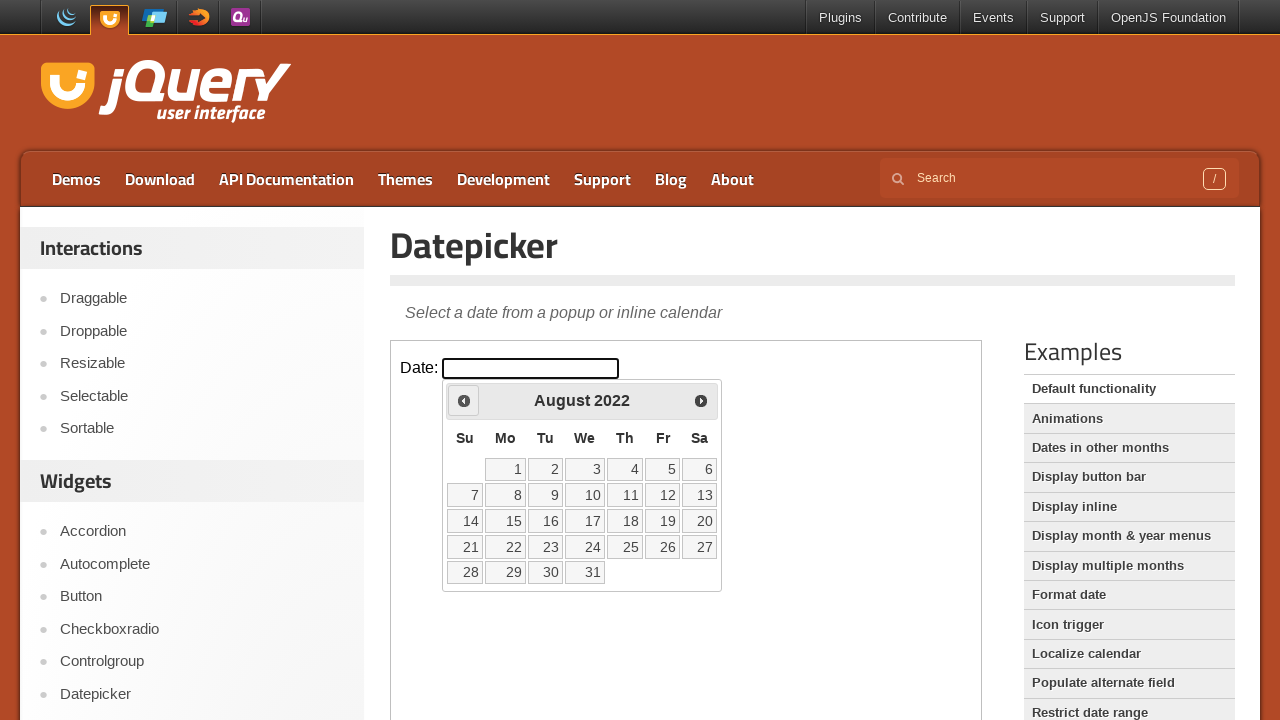

Waited for calendar to update
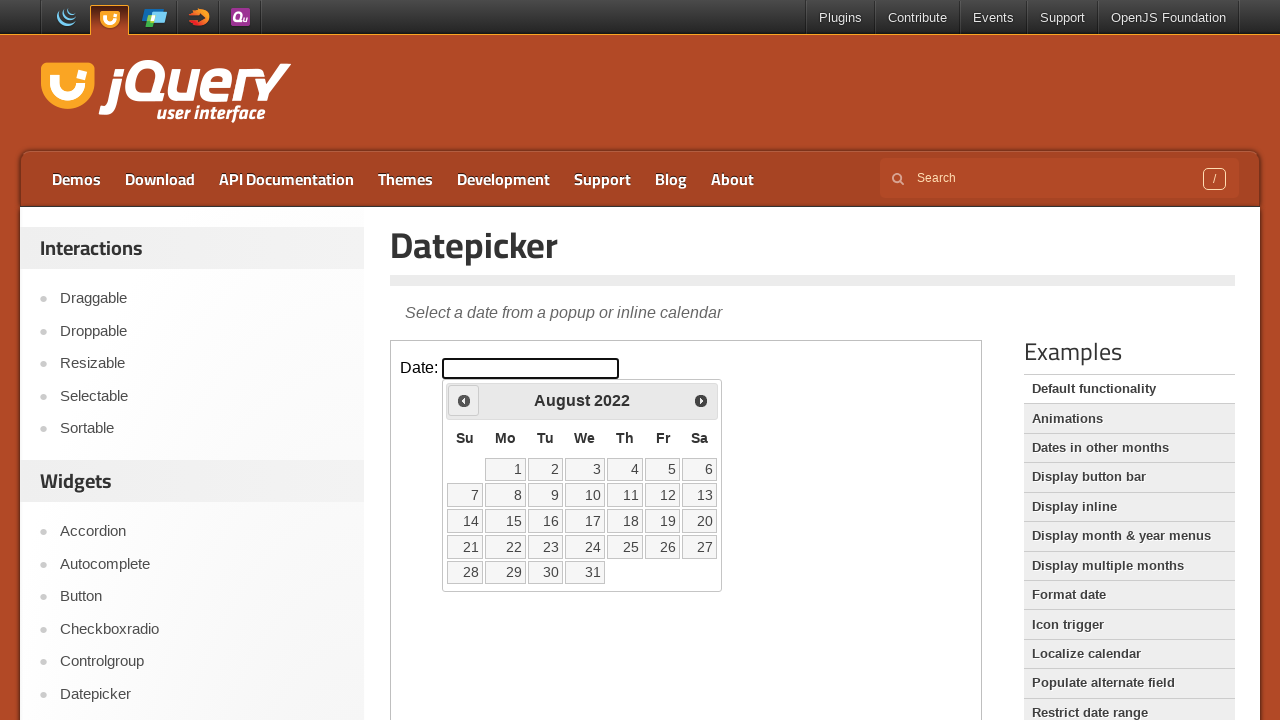

Retrieved current calendar month: August, year: 2022
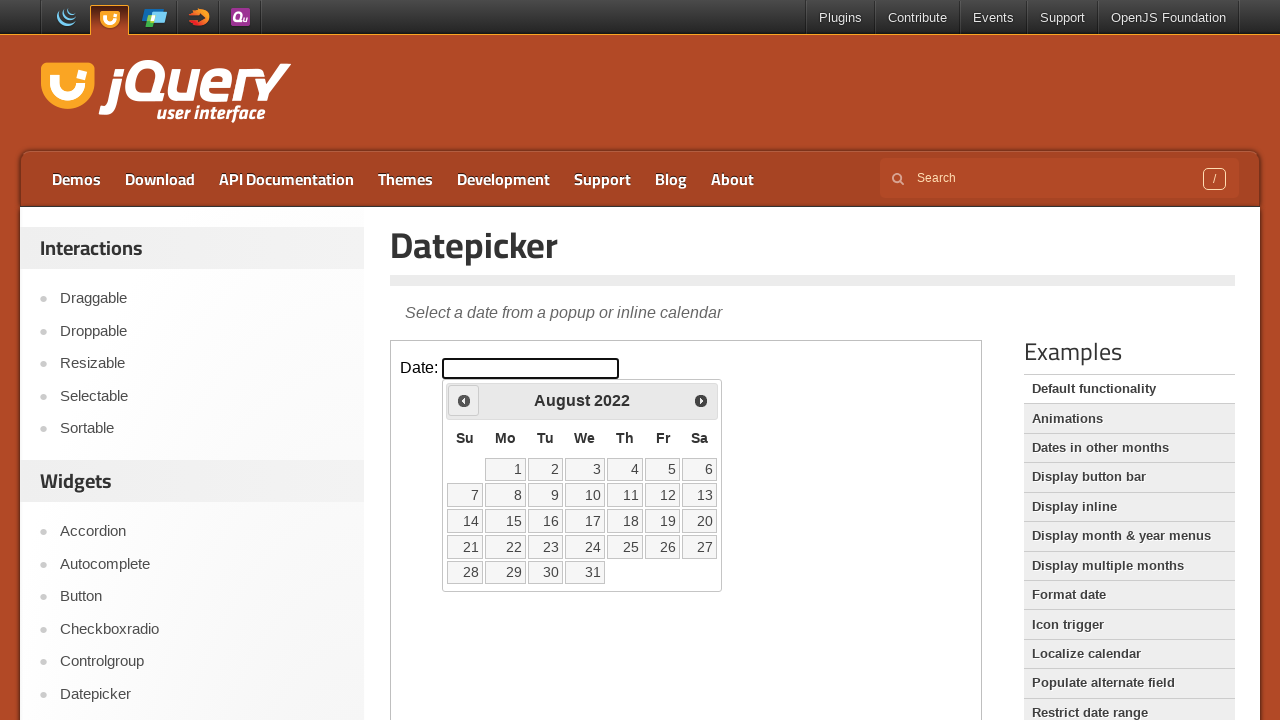

Clicked previous month button to navigate calendar at (464, 400) on iframe.demo-frame >> internal:control=enter-frame >> xpath=//span[@class='ui-ico
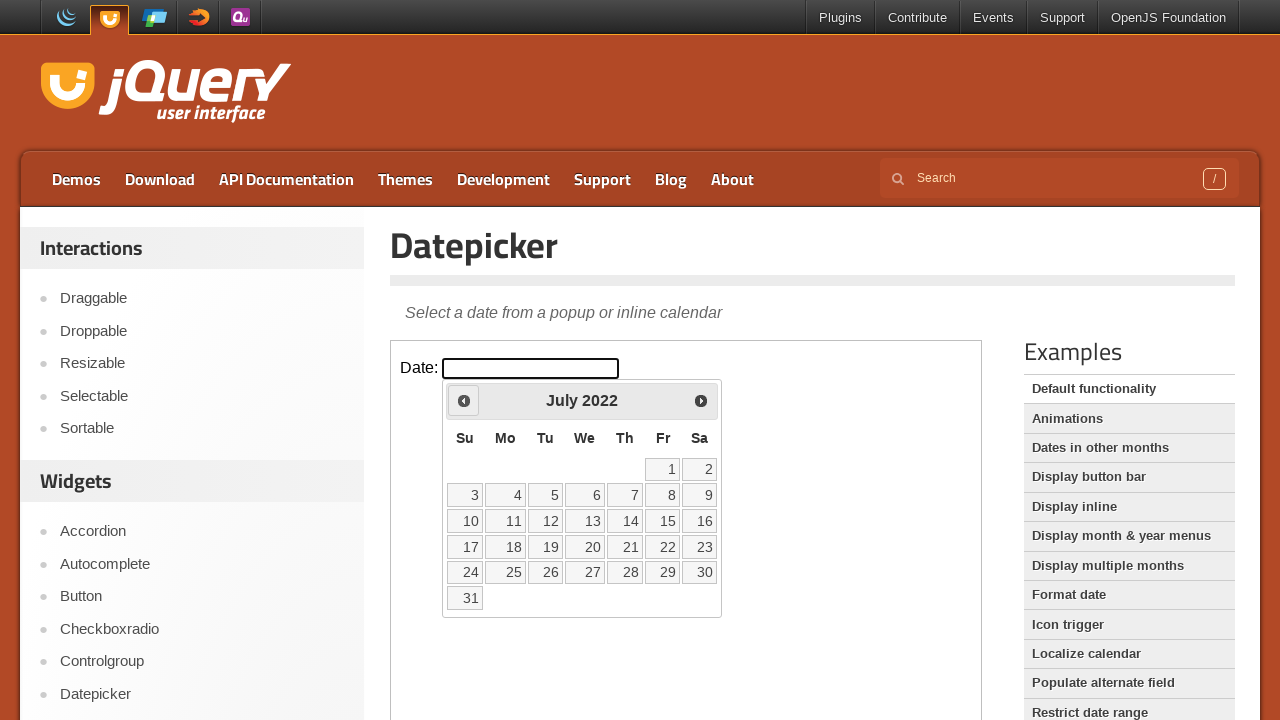

Waited for calendar to update
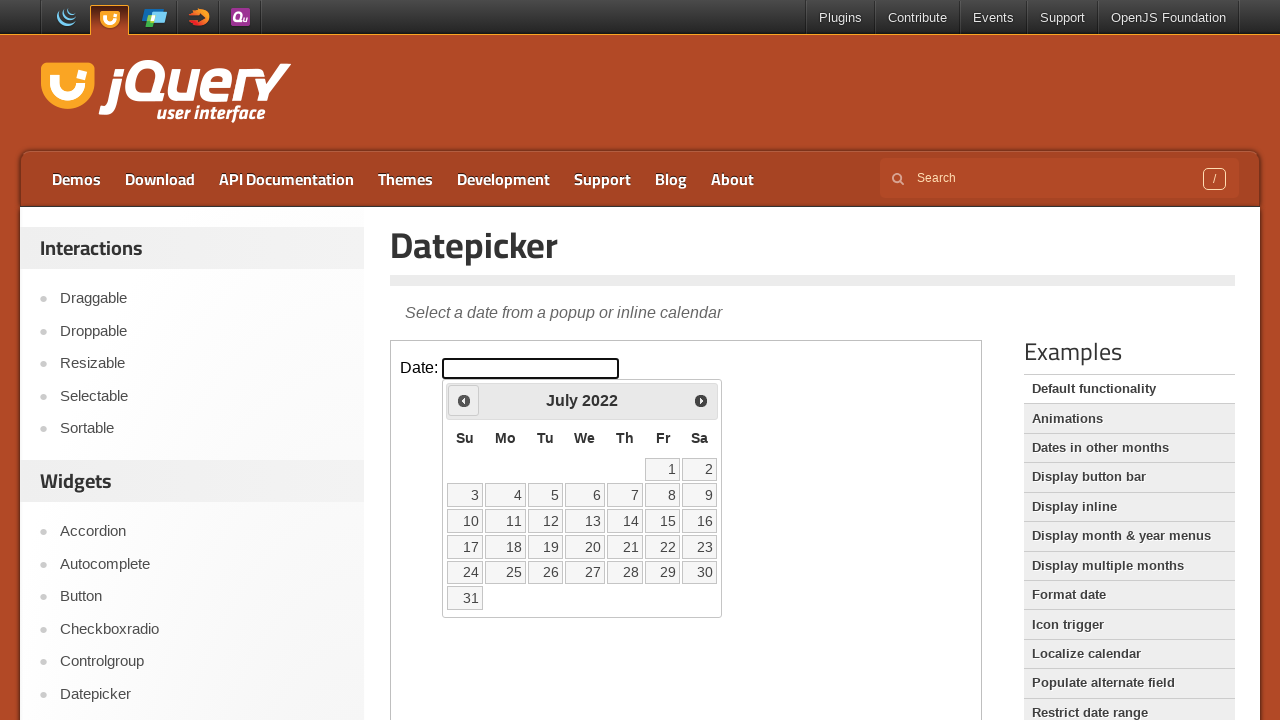

Retrieved current calendar month: July, year: 2022
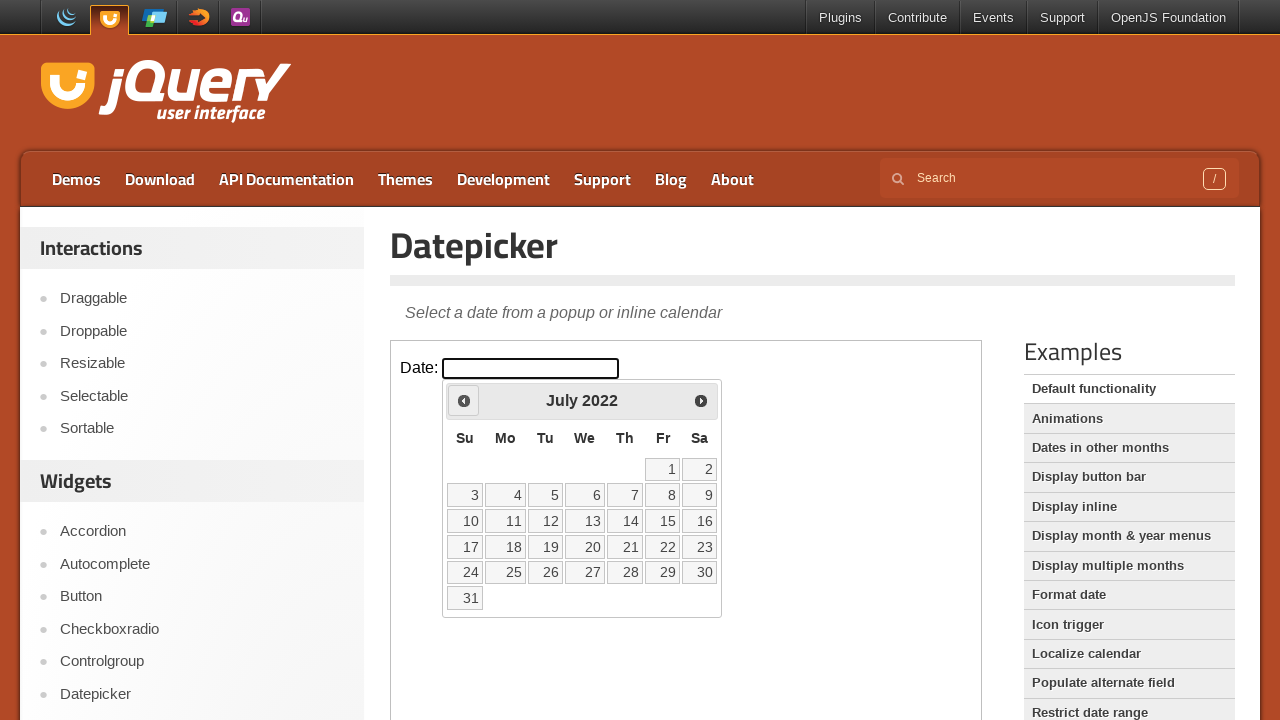

Clicked previous month button to navigate calendar at (464, 400) on iframe.demo-frame >> internal:control=enter-frame >> xpath=//span[@class='ui-ico
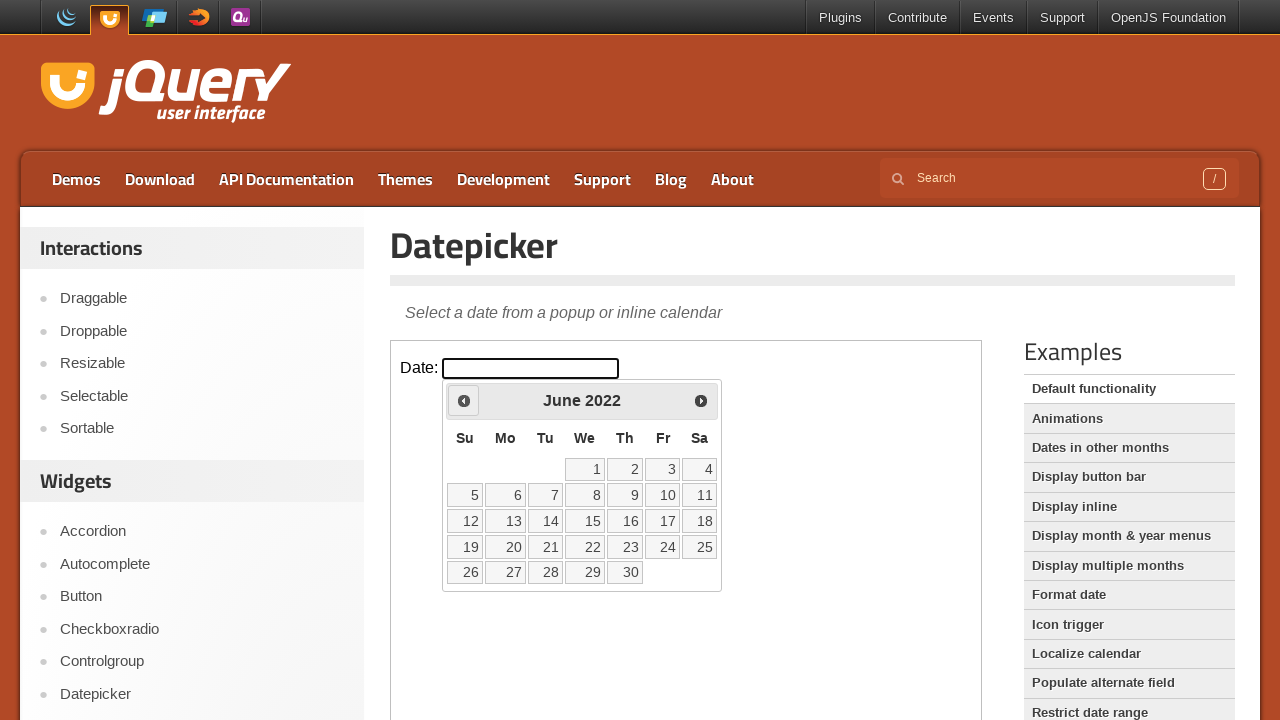

Waited for calendar to update
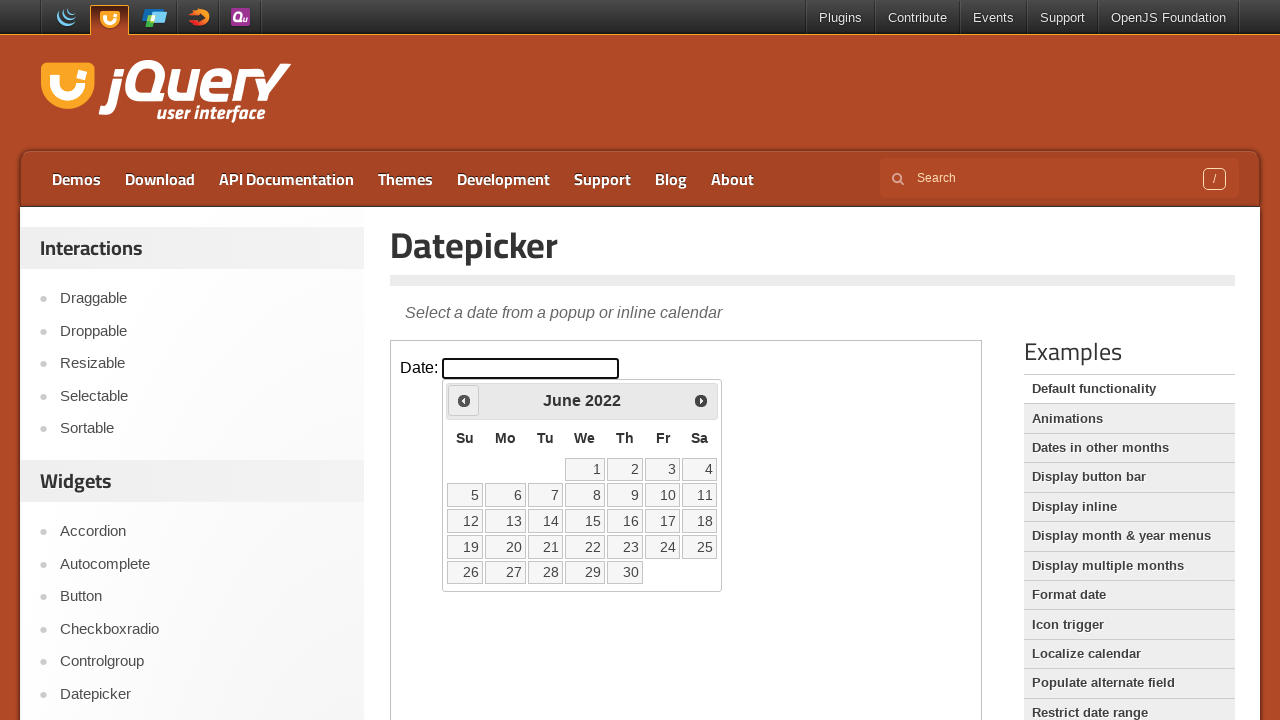

Retrieved current calendar month: June, year: 2022
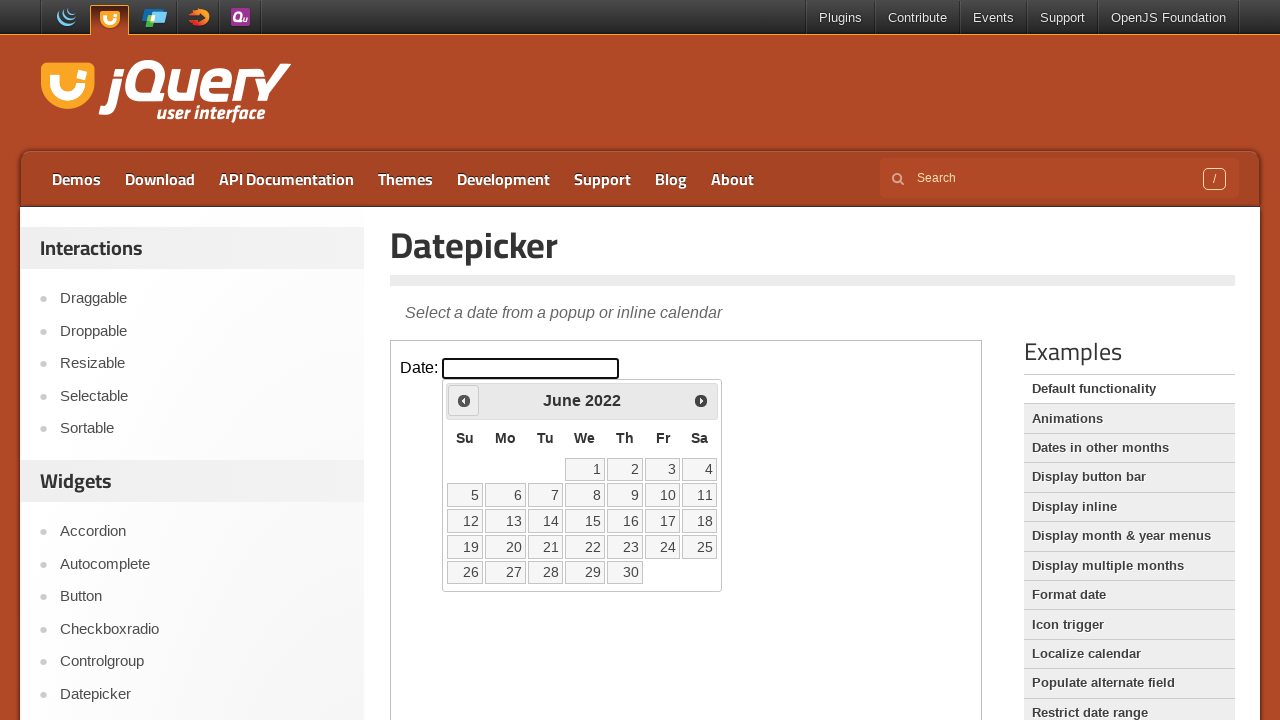

Clicked previous month button to navigate calendar at (464, 400) on iframe.demo-frame >> internal:control=enter-frame >> xpath=//span[@class='ui-ico
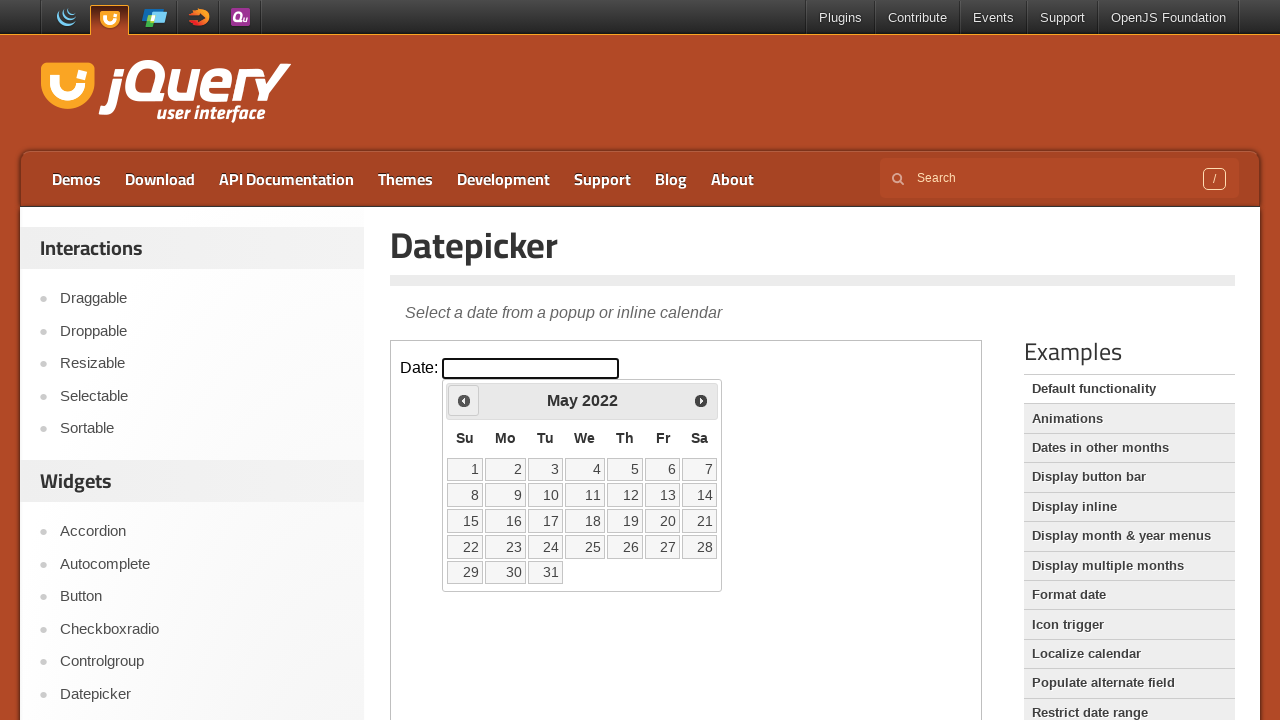

Waited for calendar to update
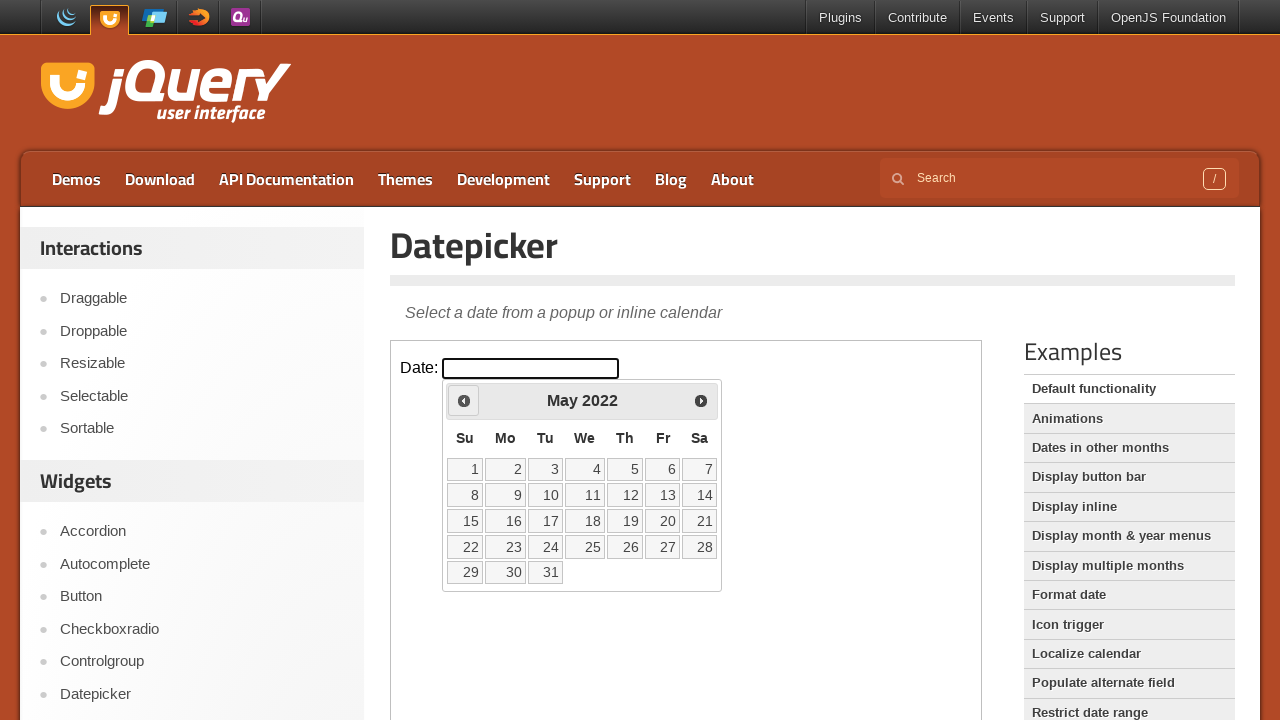

Retrieved current calendar month: May, year: 2022
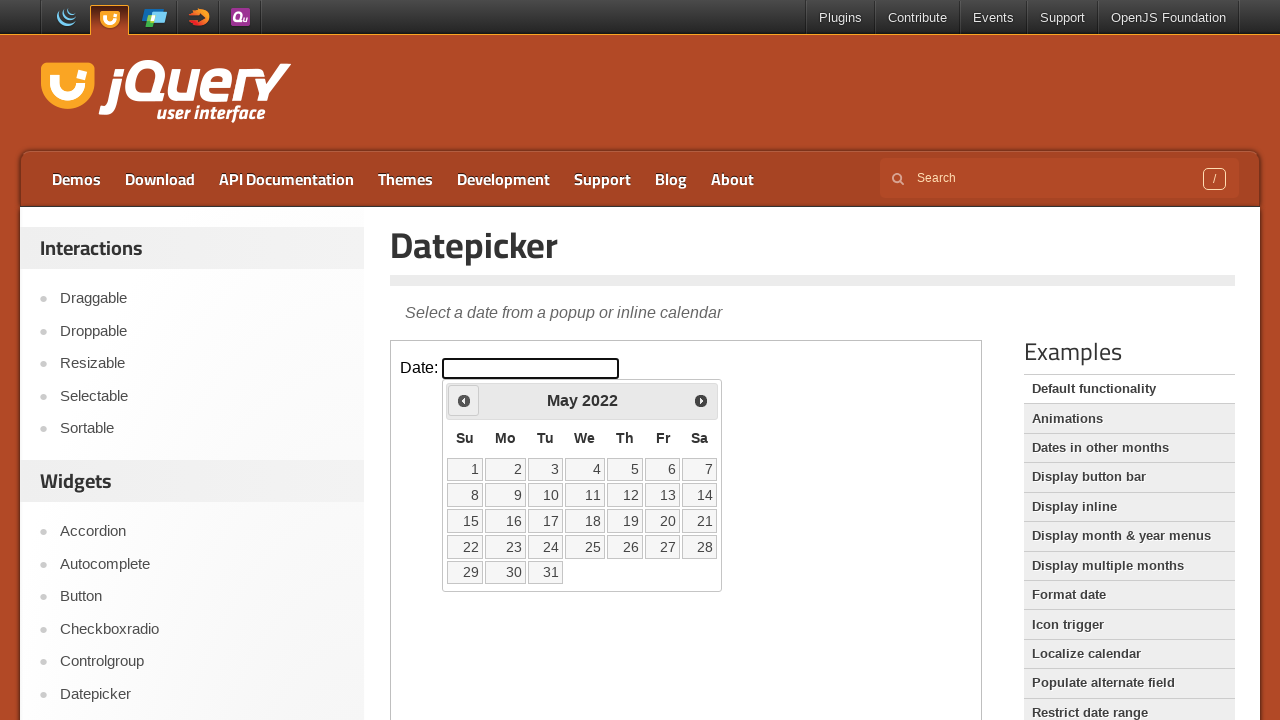

Clicked previous month button to navigate calendar at (464, 400) on iframe.demo-frame >> internal:control=enter-frame >> xpath=//span[@class='ui-ico
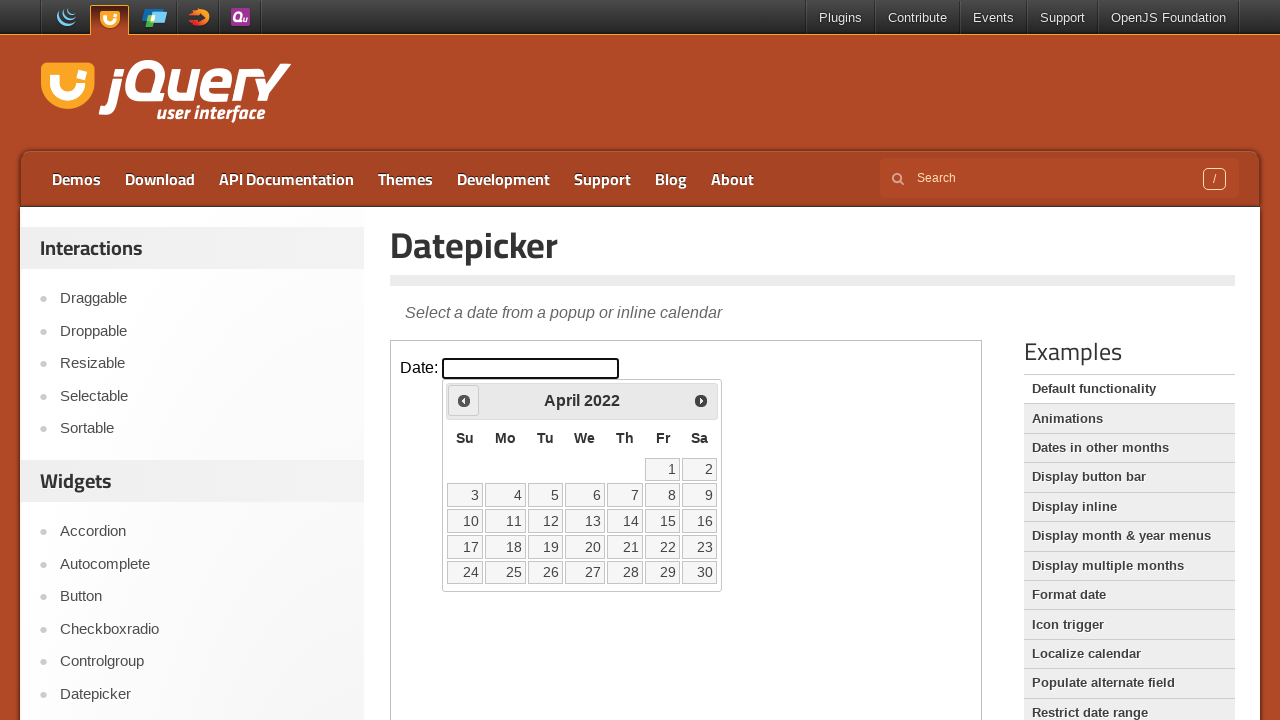

Waited for calendar to update
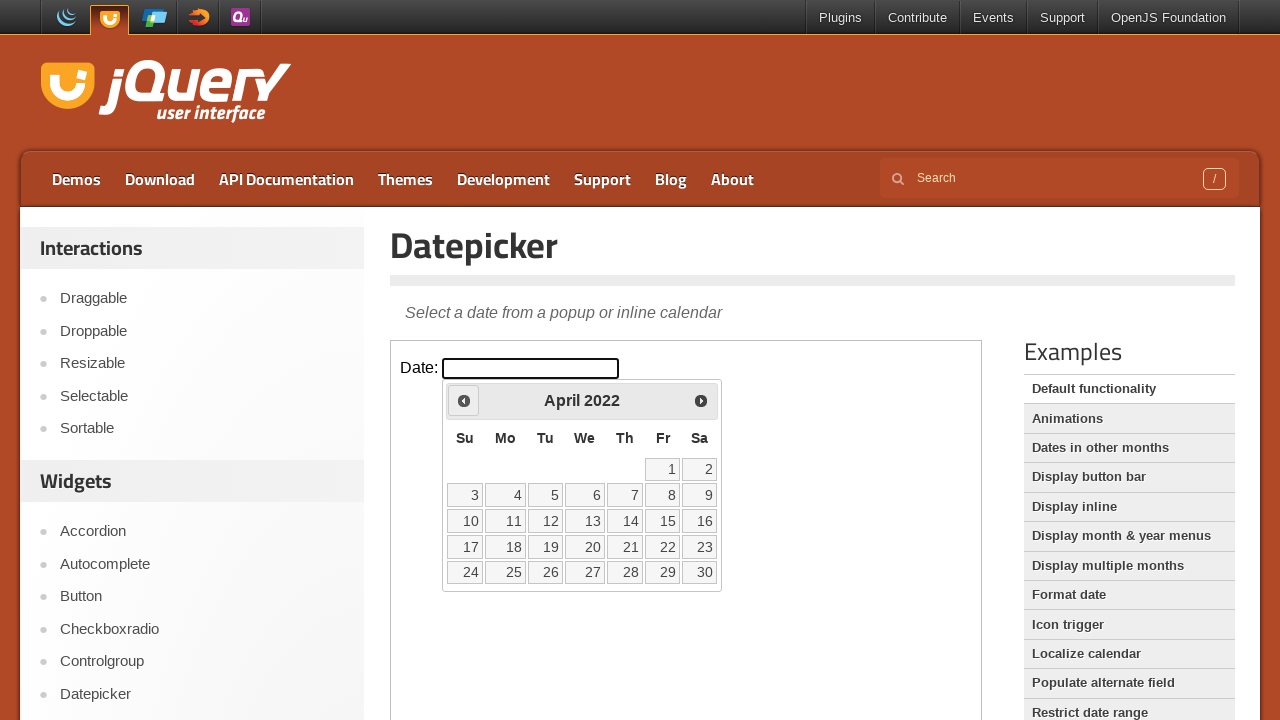

Retrieved current calendar month: April, year: 2022
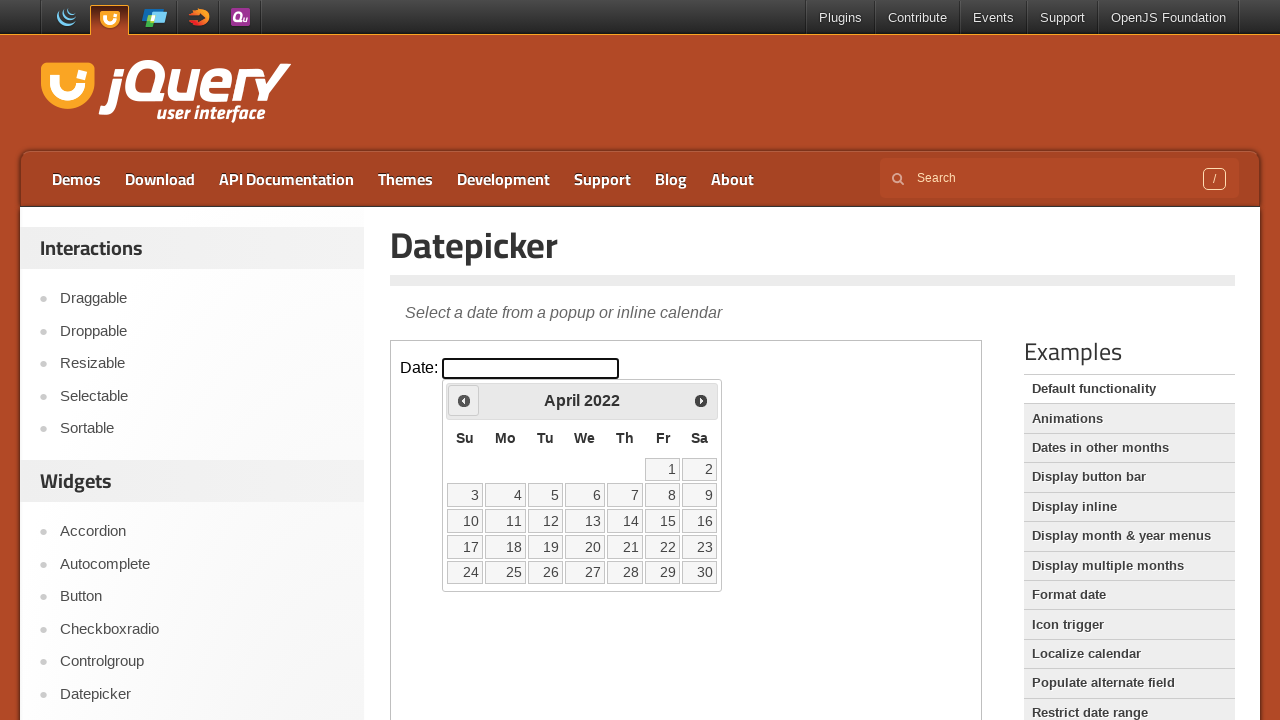

Clicked previous month button to navigate calendar at (464, 400) on iframe.demo-frame >> internal:control=enter-frame >> xpath=//span[@class='ui-ico
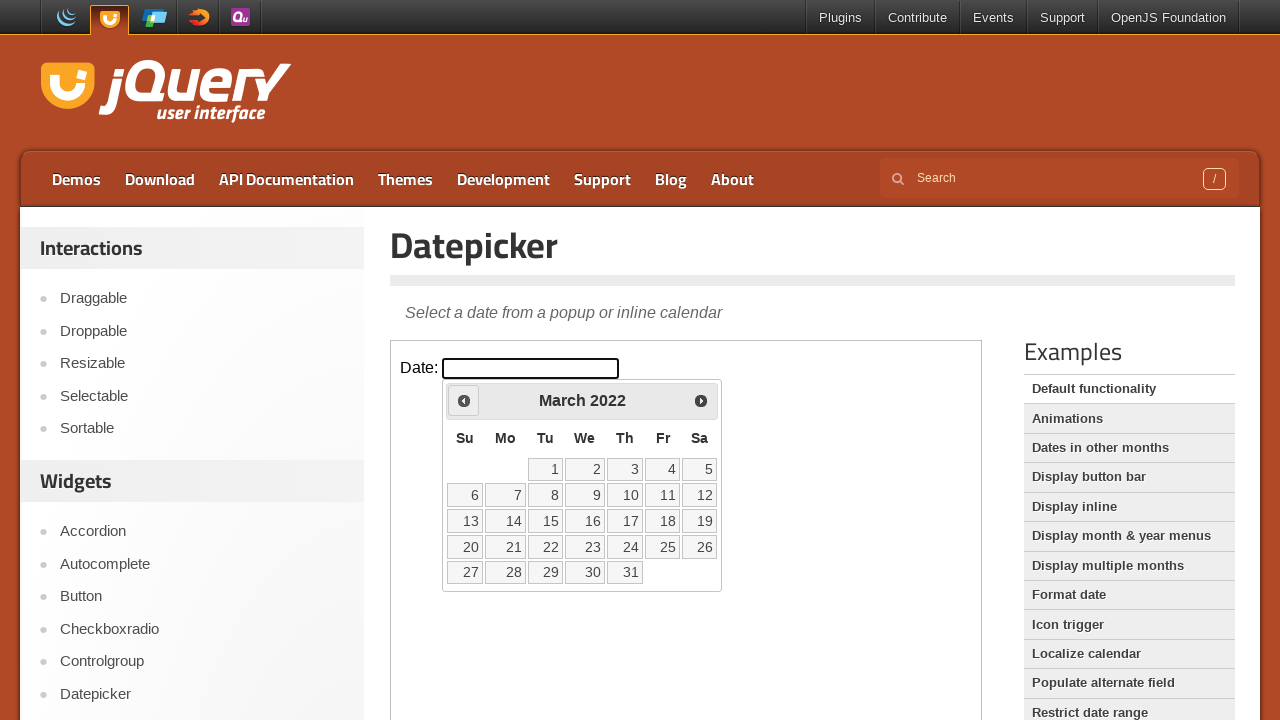

Waited for calendar to update
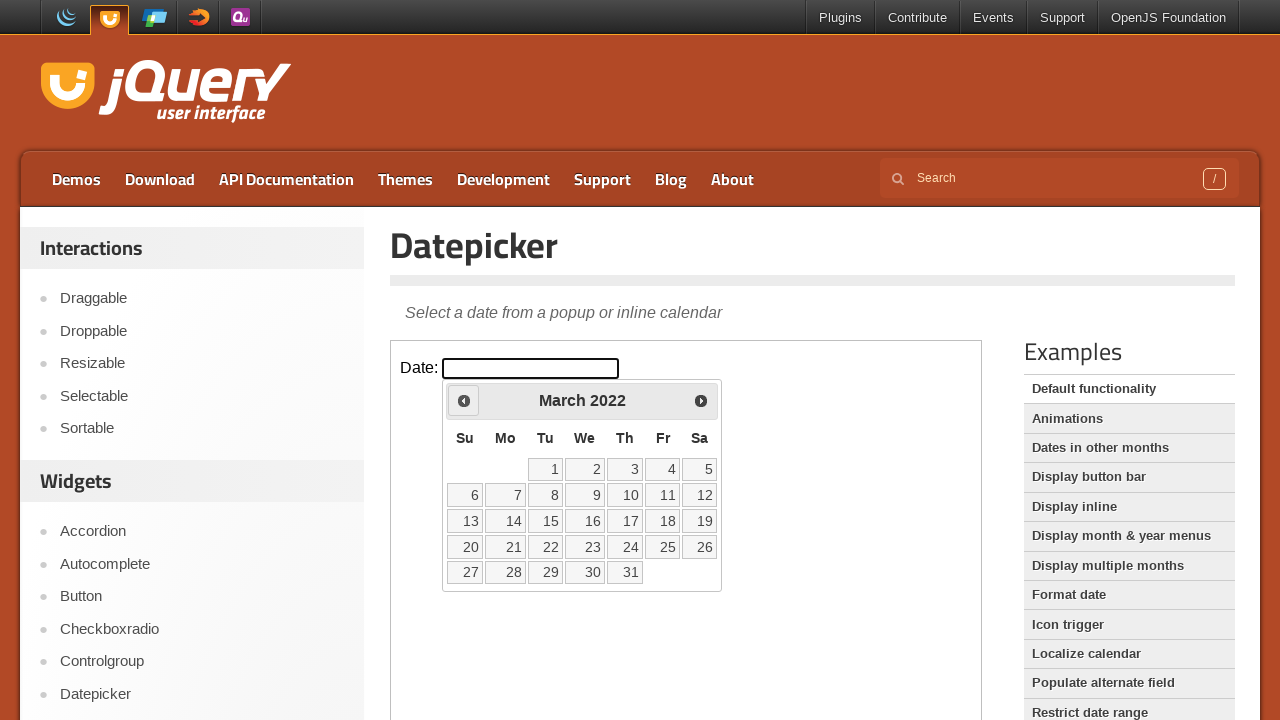

Retrieved current calendar month: March, year: 2022
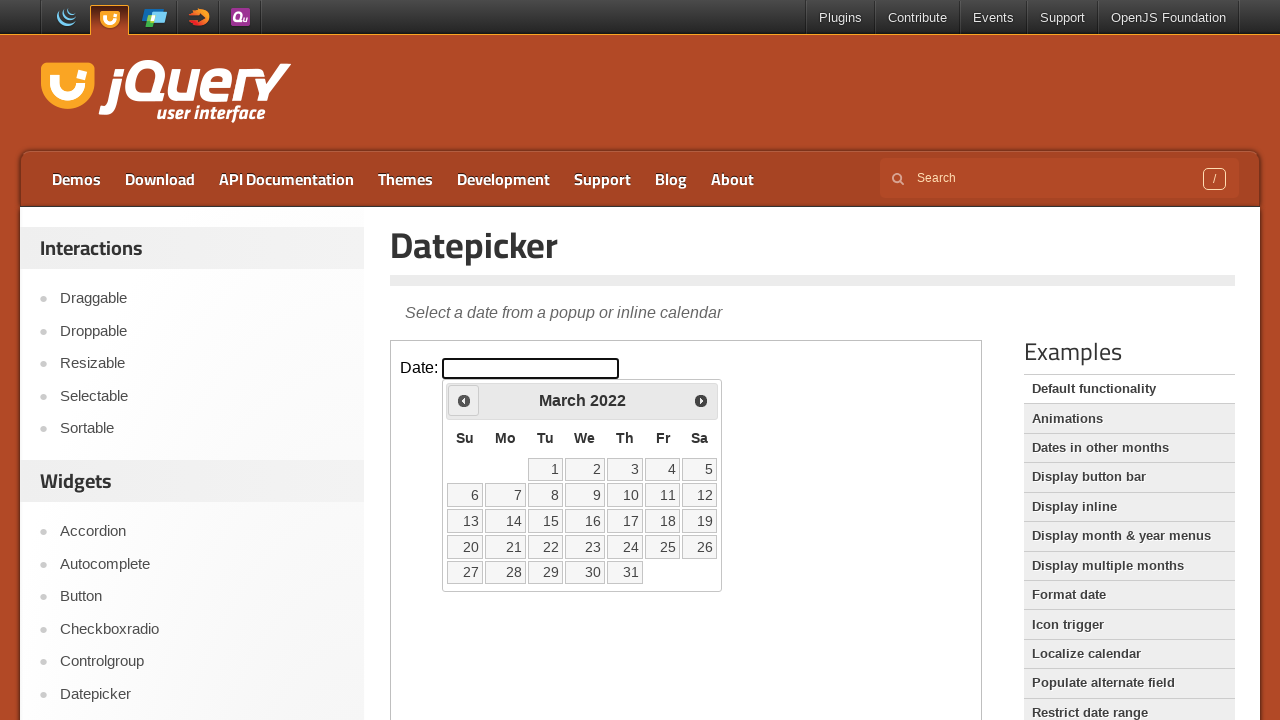

Reached target month/year: March 2022
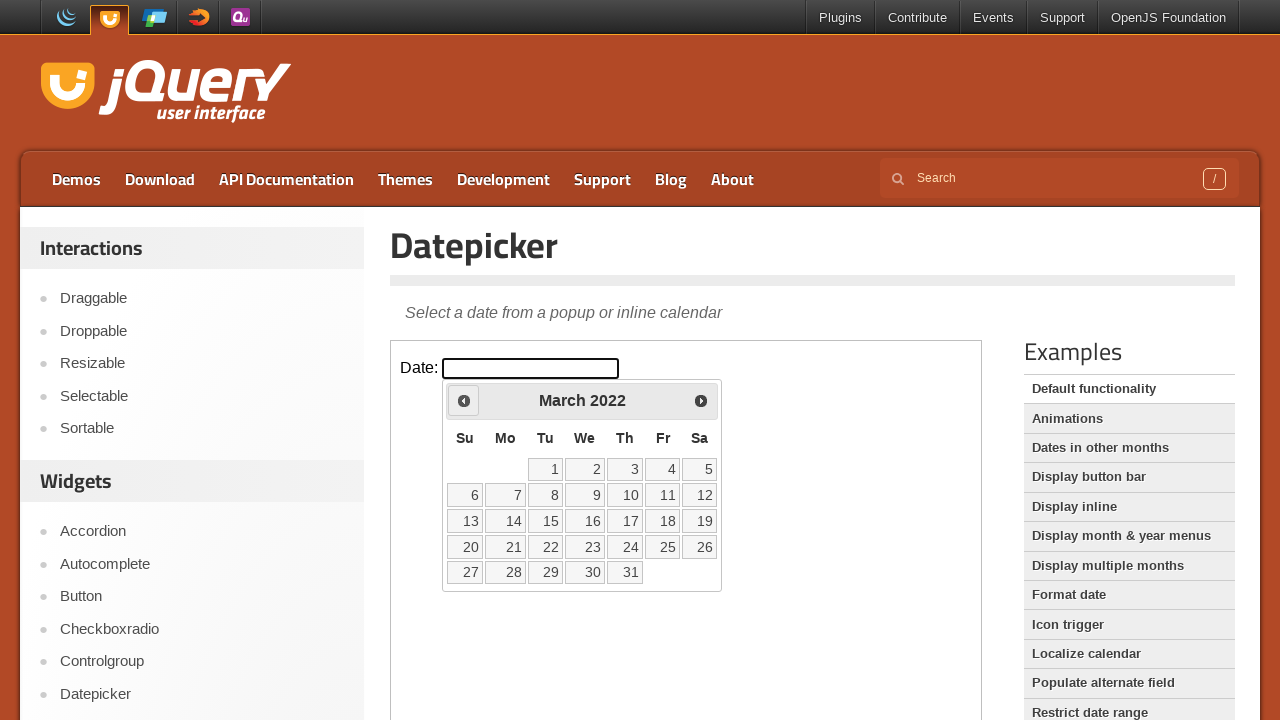

Located all available dates in calendar (31 total)
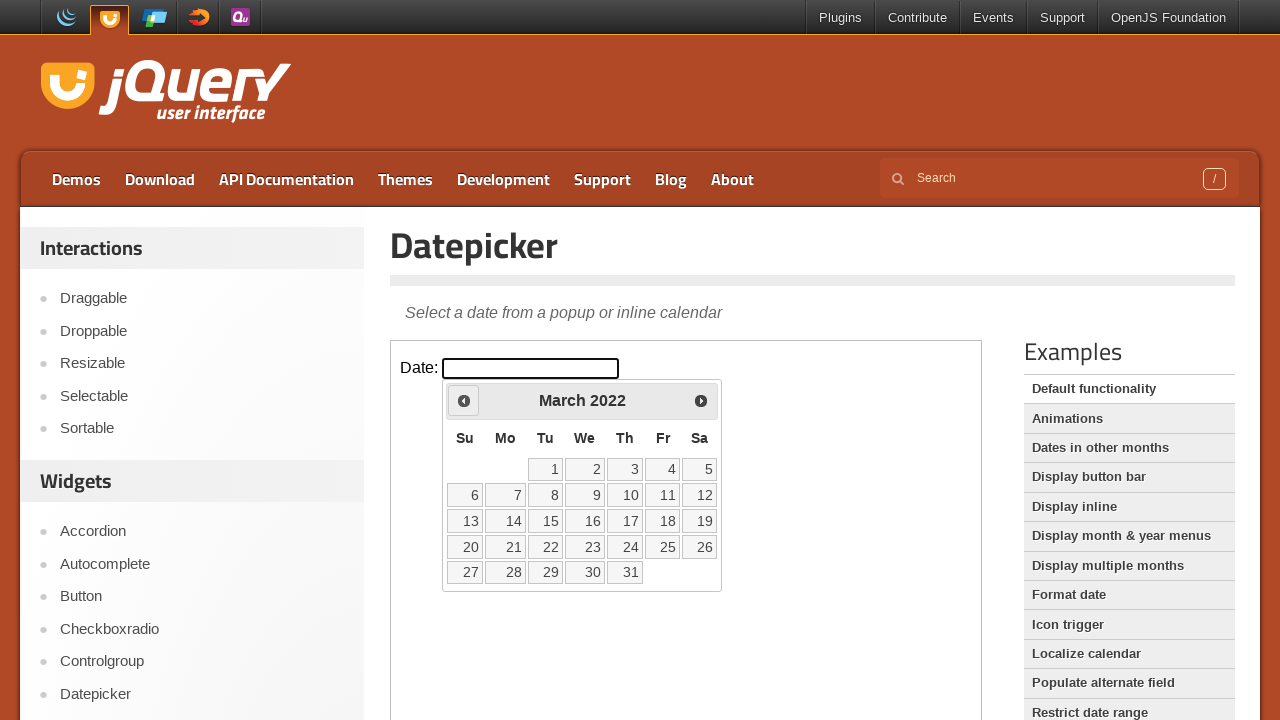

Clicked target date: 23 at (585, 547) on iframe.demo-frame >> internal:control=enter-frame >> xpath=//table[@class='ui-da
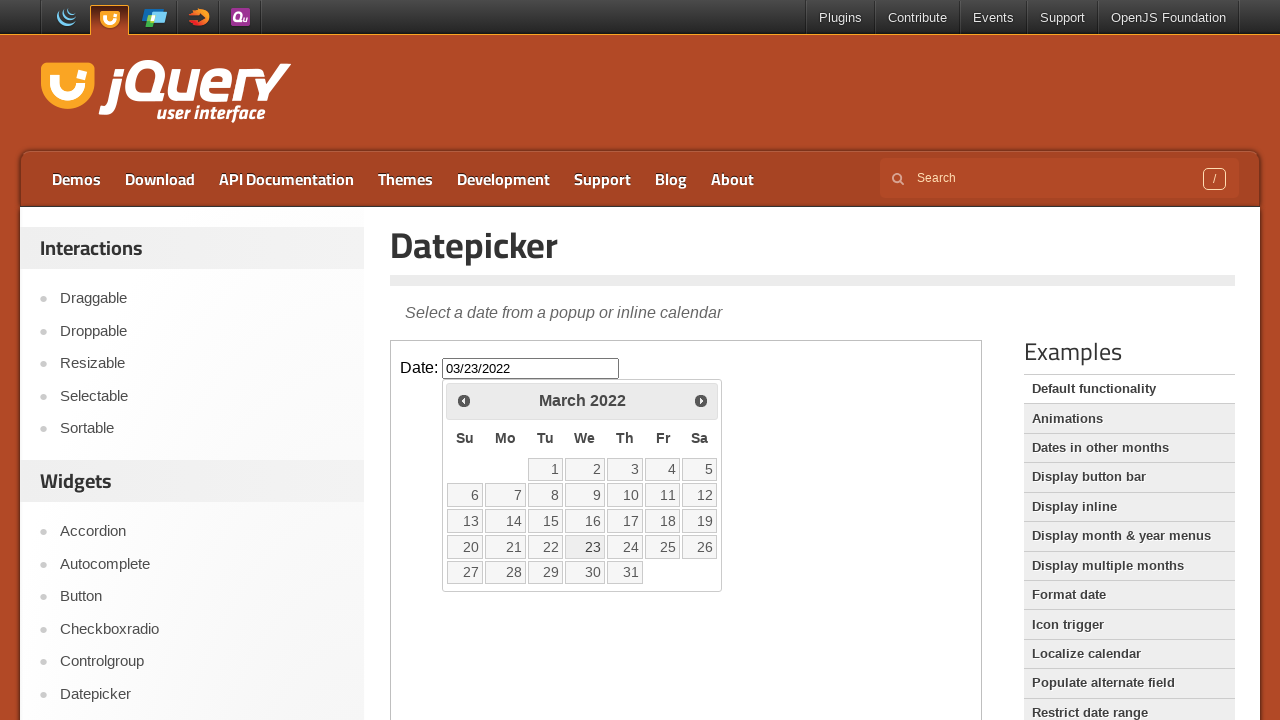

Waited for date selection to complete
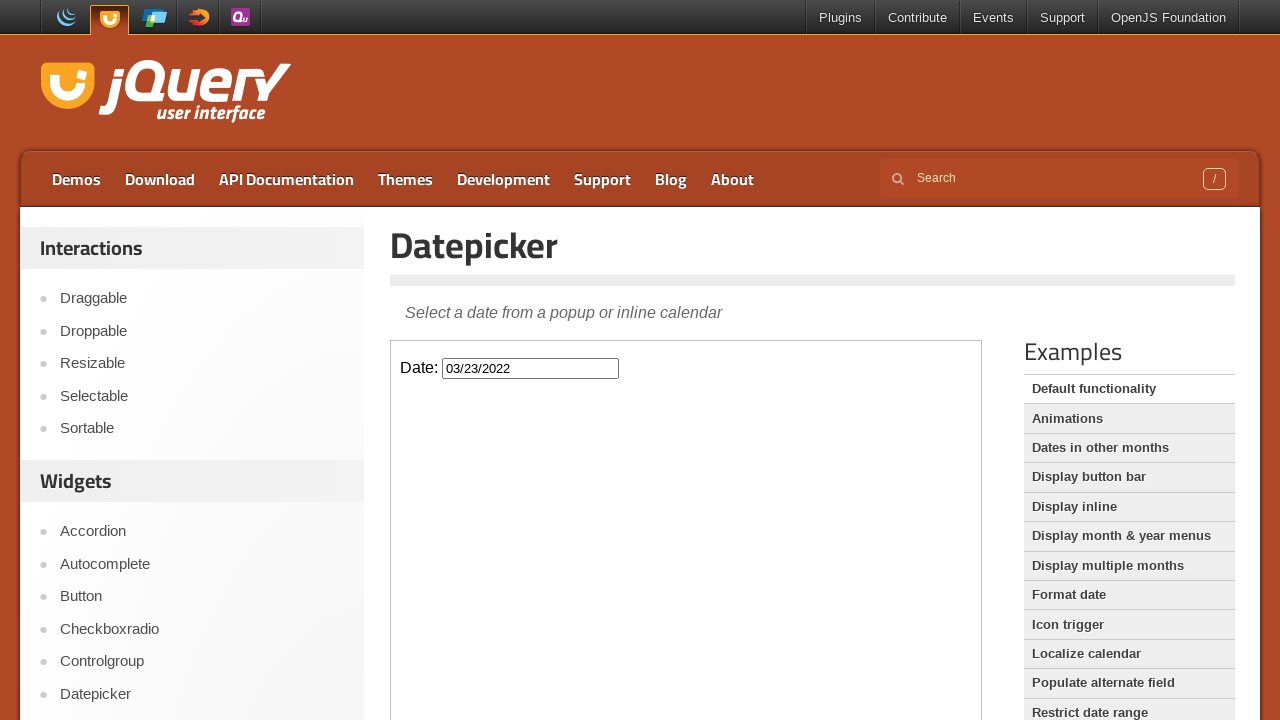

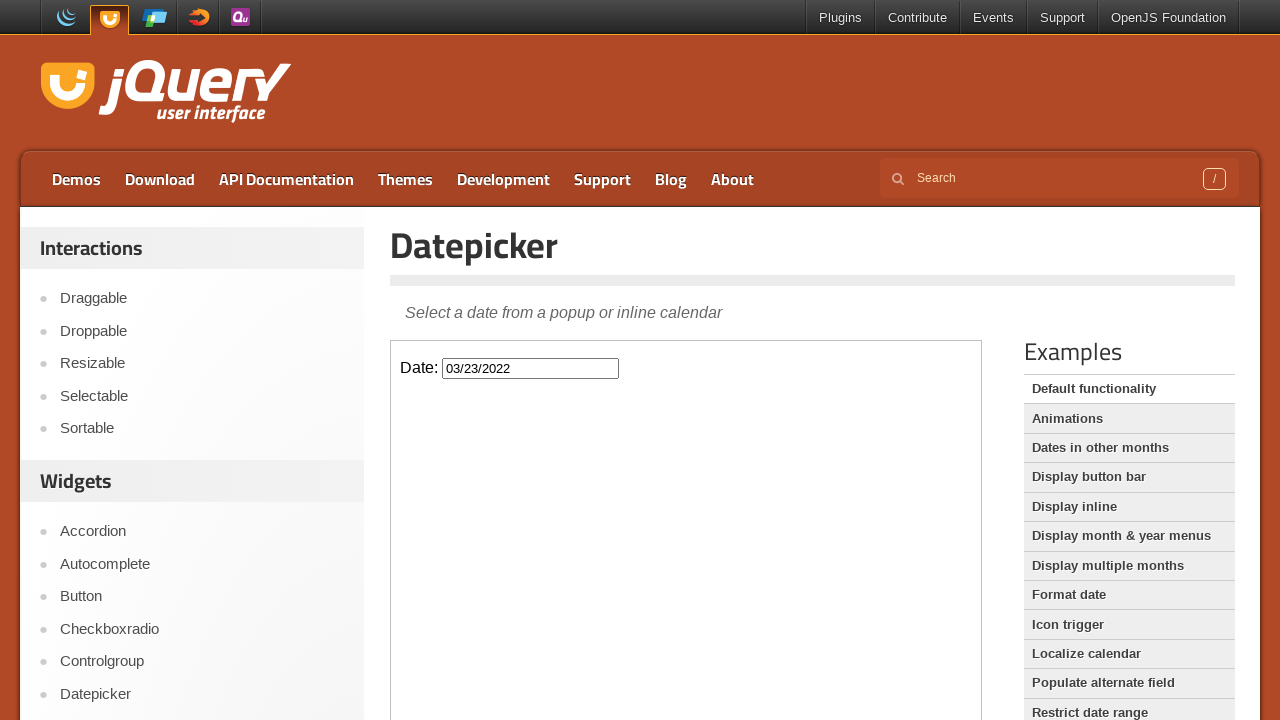